Tests link navigation by collecting all links on the Selenium WebDriver Java practice page, clicking each link to verify it's functional, and navigating back to the main page after each click.

Starting URL: https://bonigarcia.dev/selenium-webdriver-java/

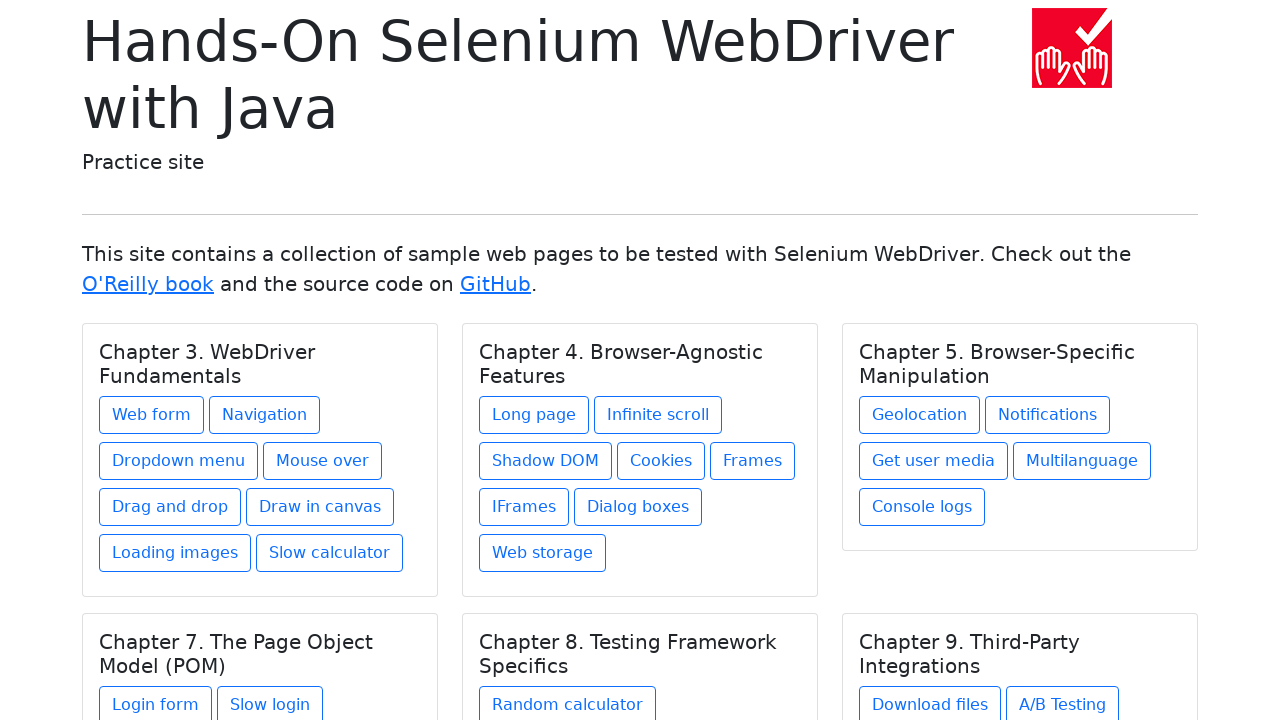

Waited for page to load (domcontentloaded)
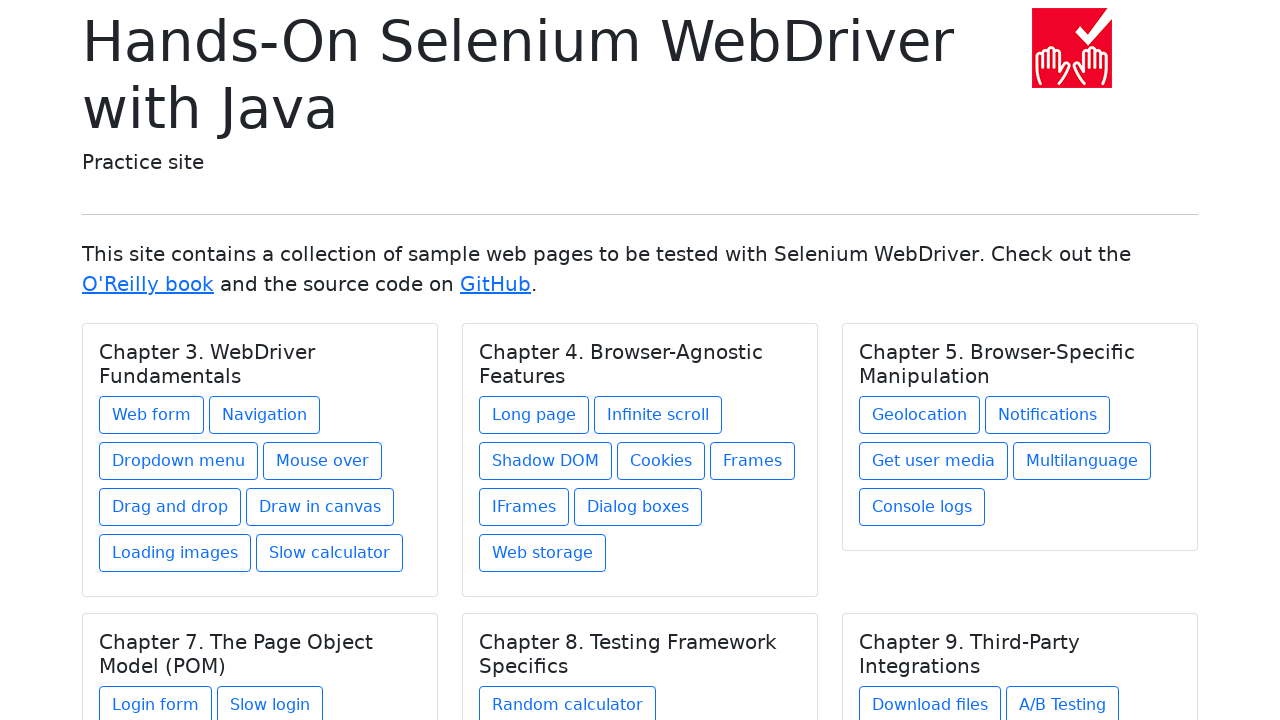

Collected all links on the page (total: 31)
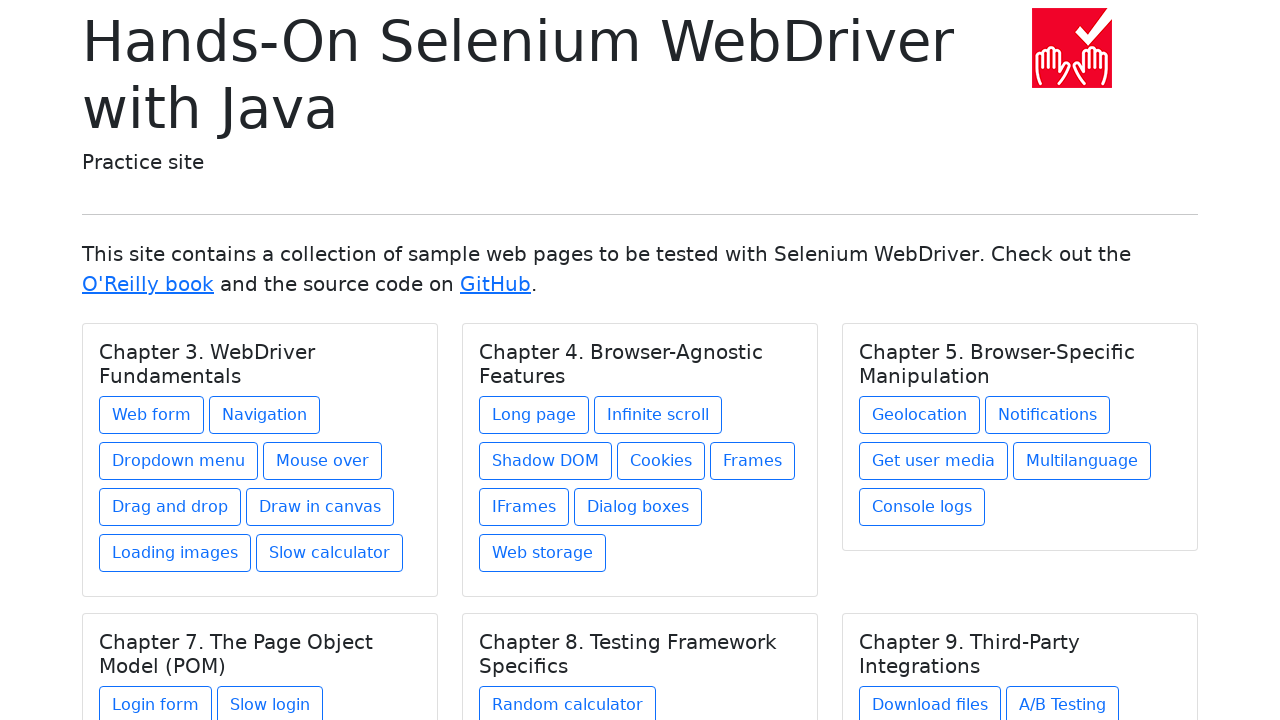

Clicked link 1 of 31 at (1072, 48) on a >> nth=0
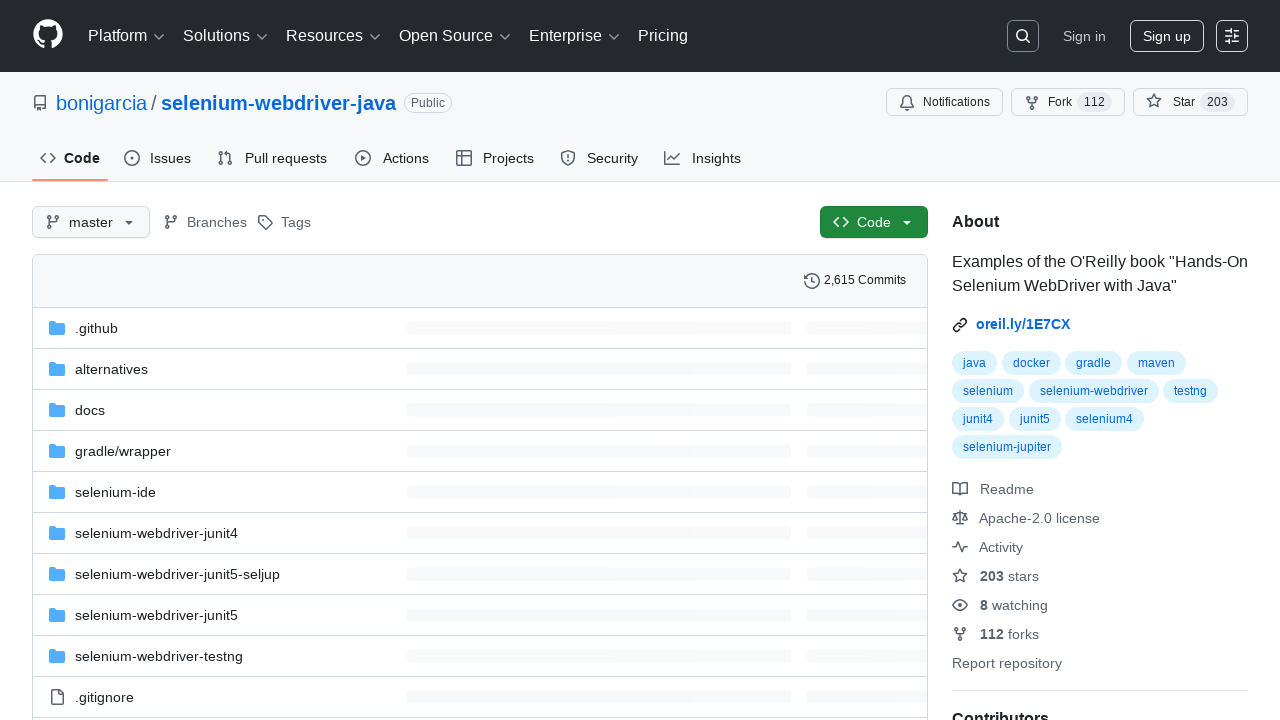

Waited for page to load after clicking link 1
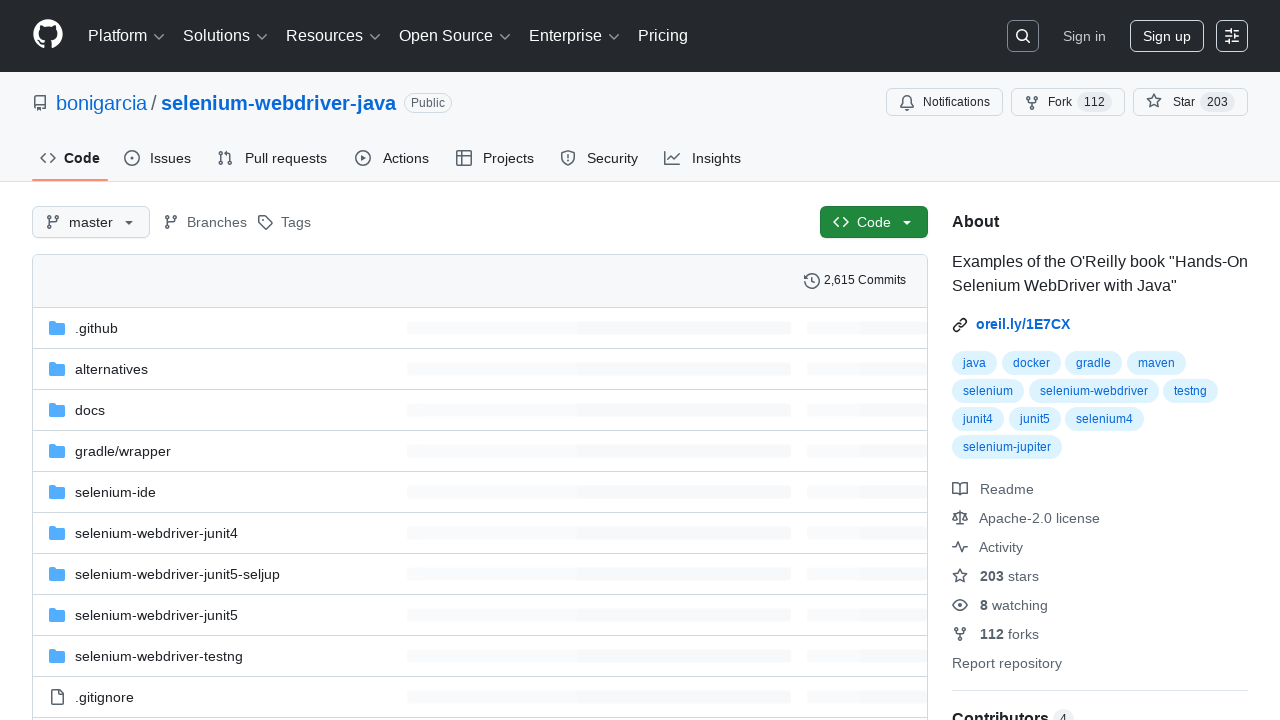

Navigated back to main page from link 1
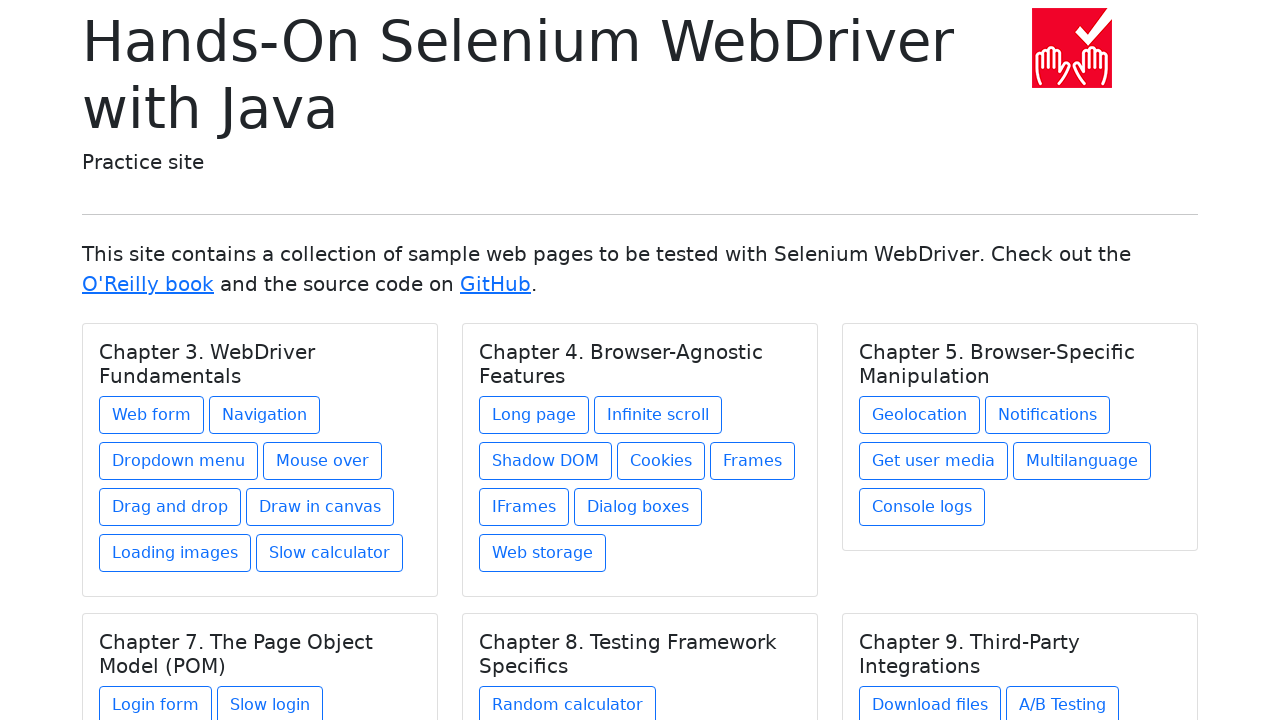

Waited for main page to reload
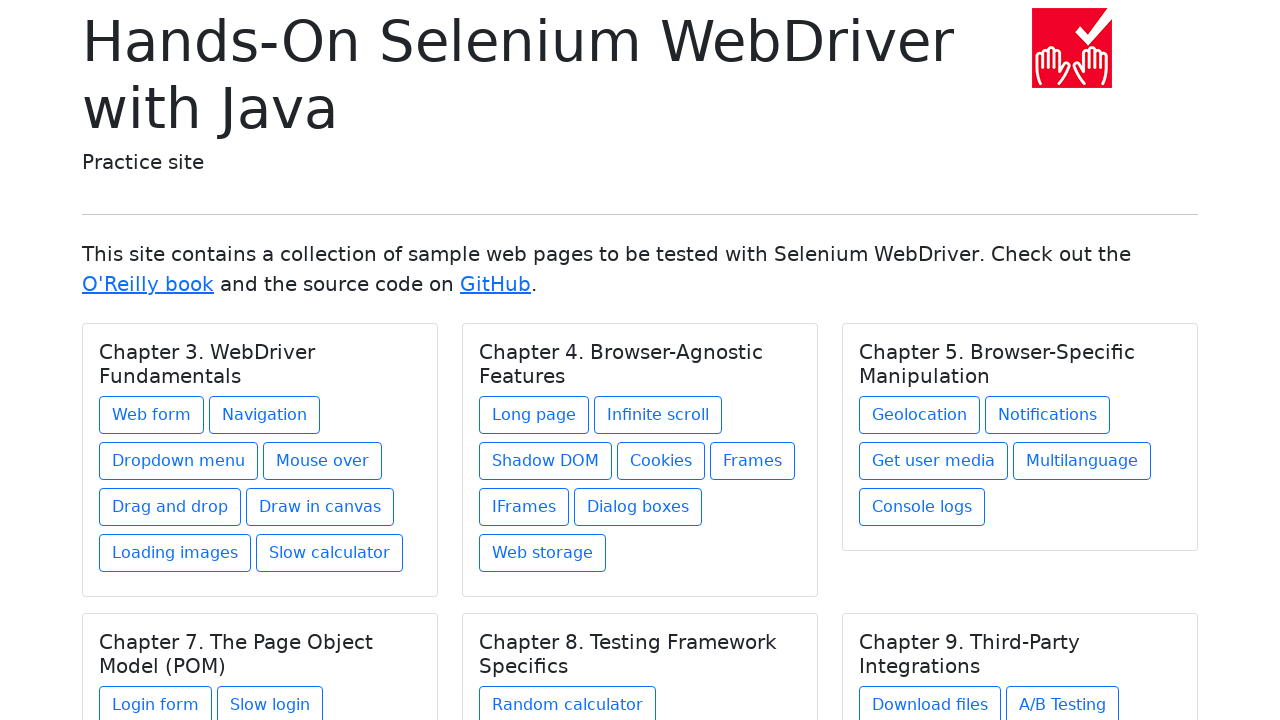

Clicked link 2 of 31 at (148, 284) on a >> nth=1
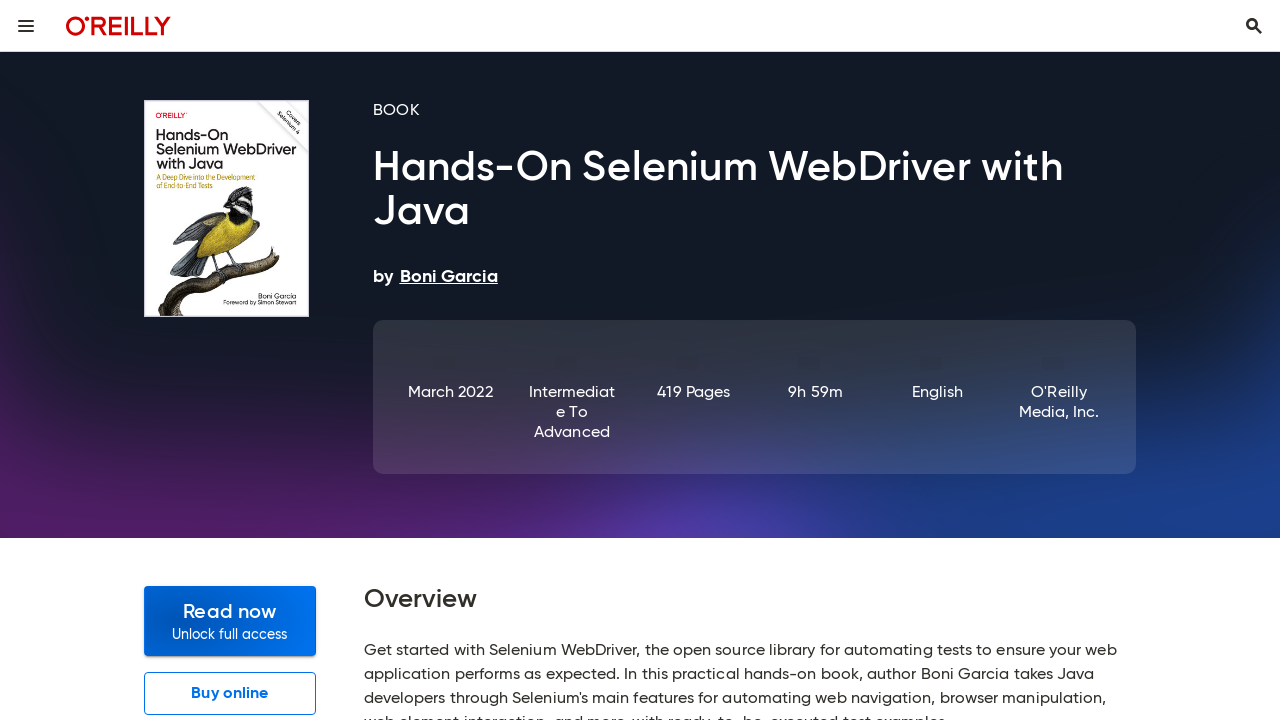

Waited for page to load after clicking link 2
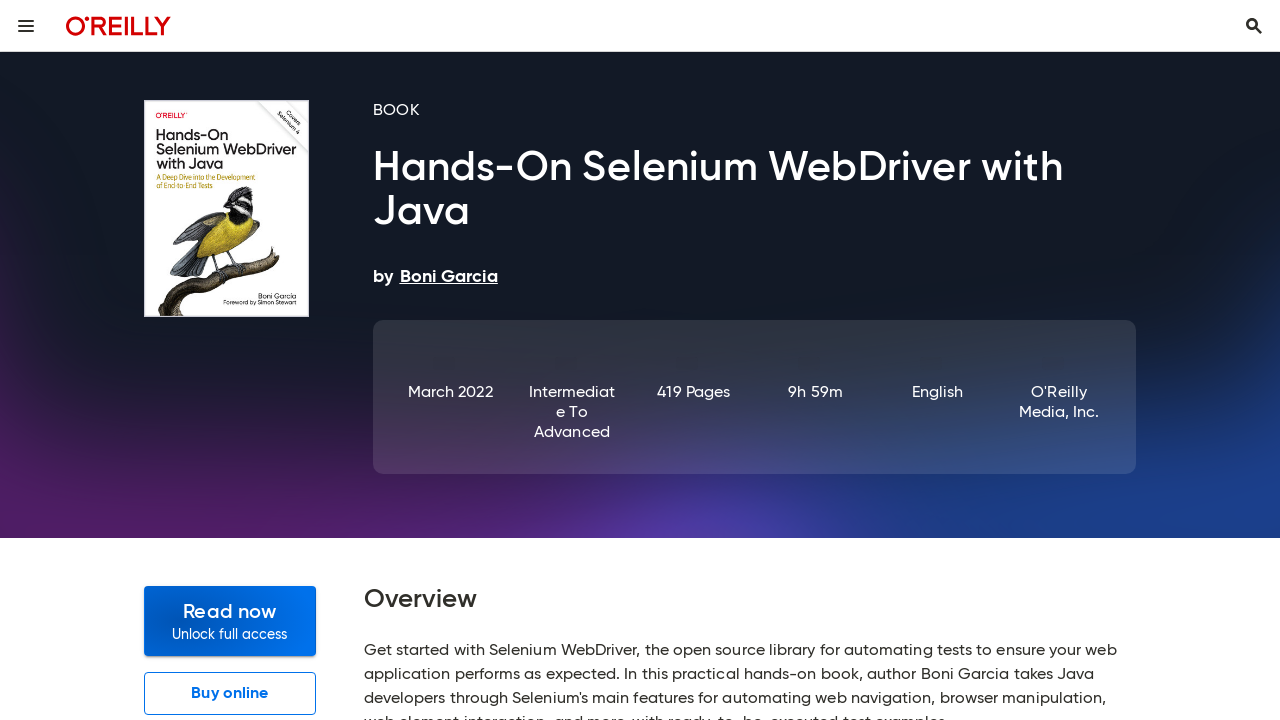

Navigated back to main page from link 2
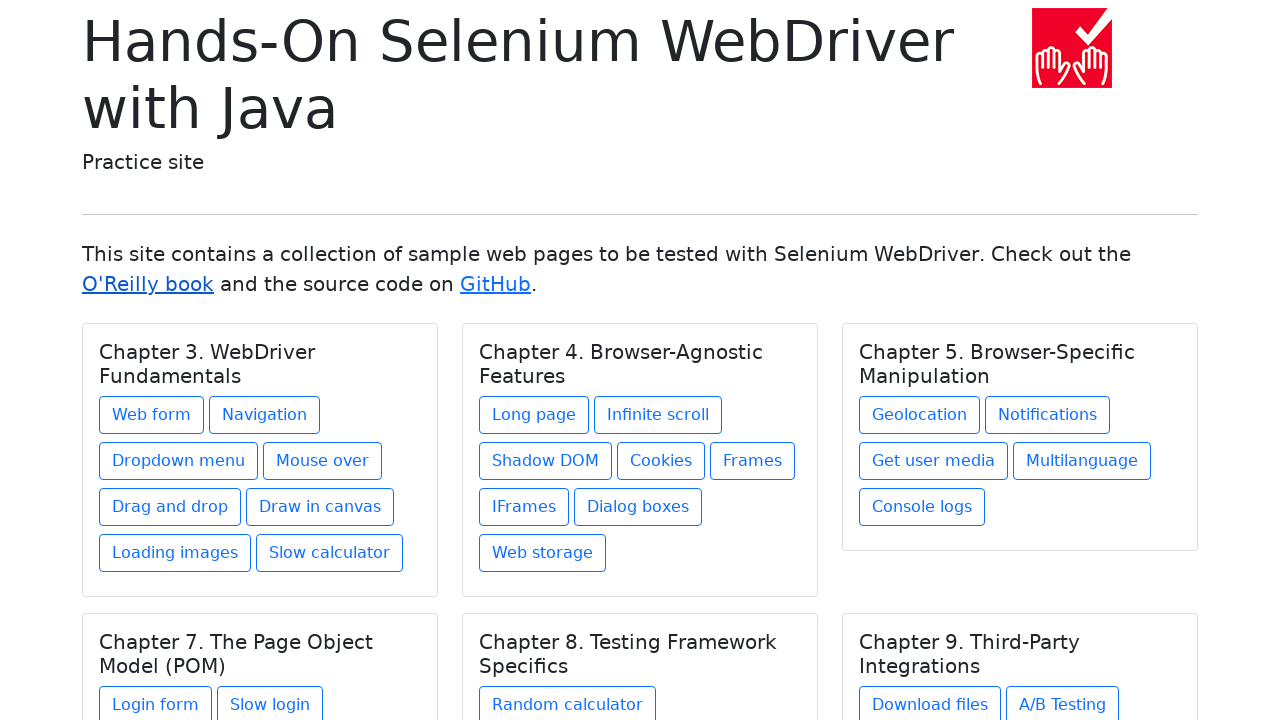

Waited for main page to reload
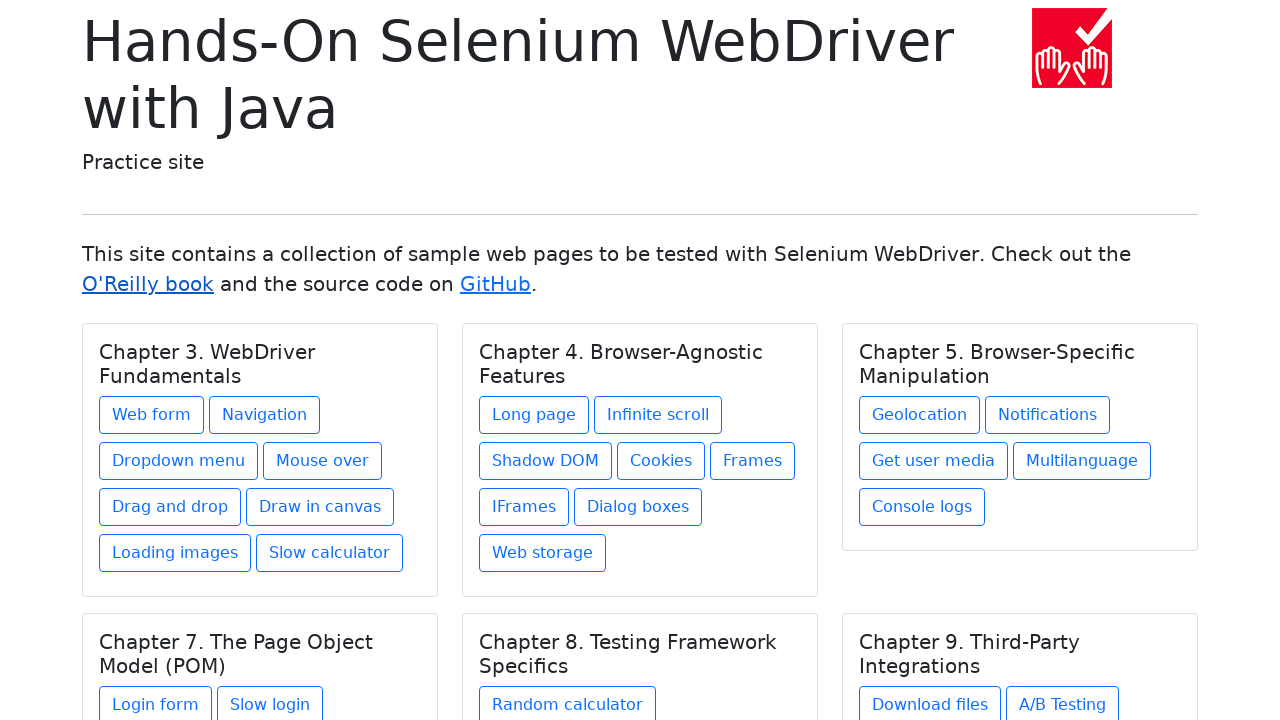

Clicked link 3 of 31 at (496, 284) on a >> nth=2
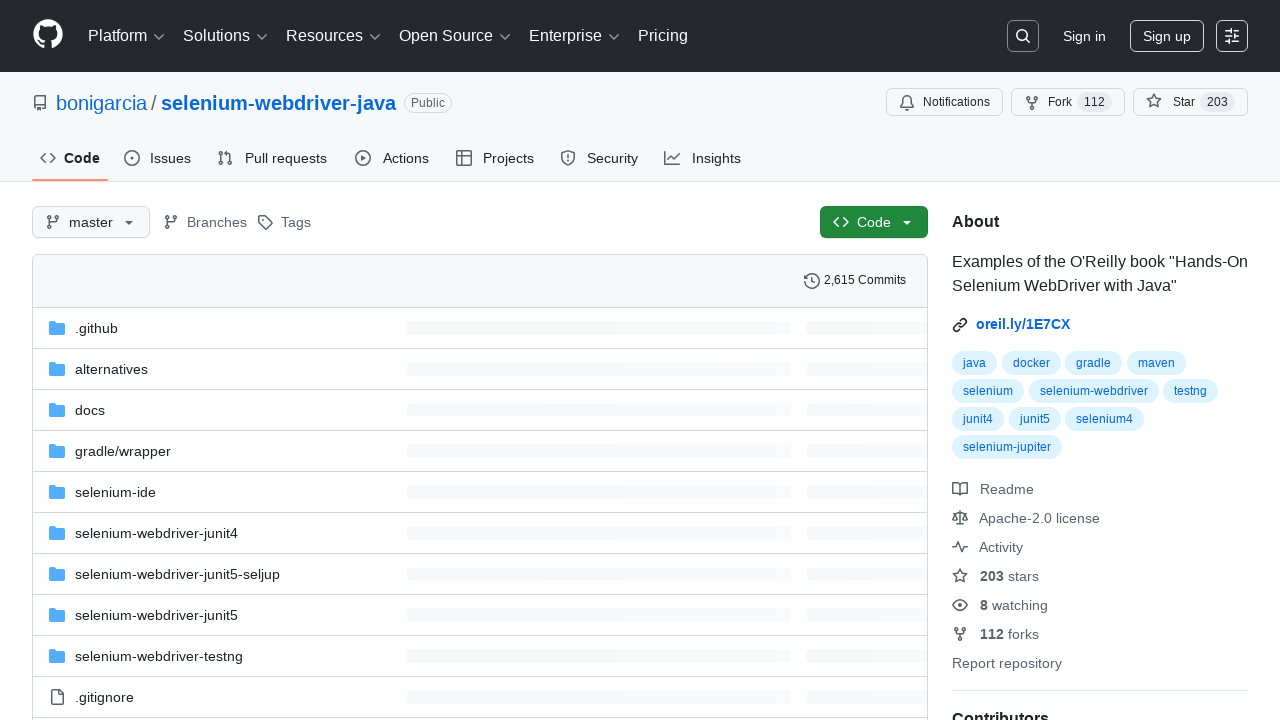

Waited for page to load after clicking link 3
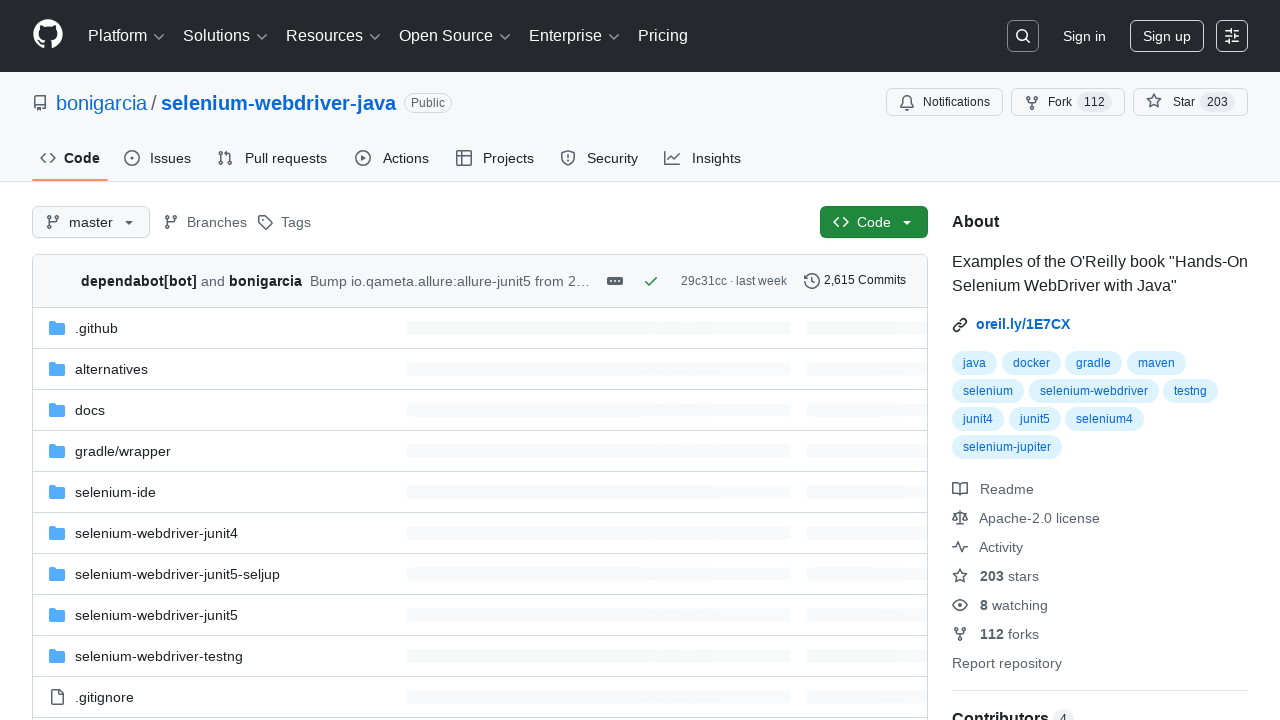

Navigated back to main page from link 3
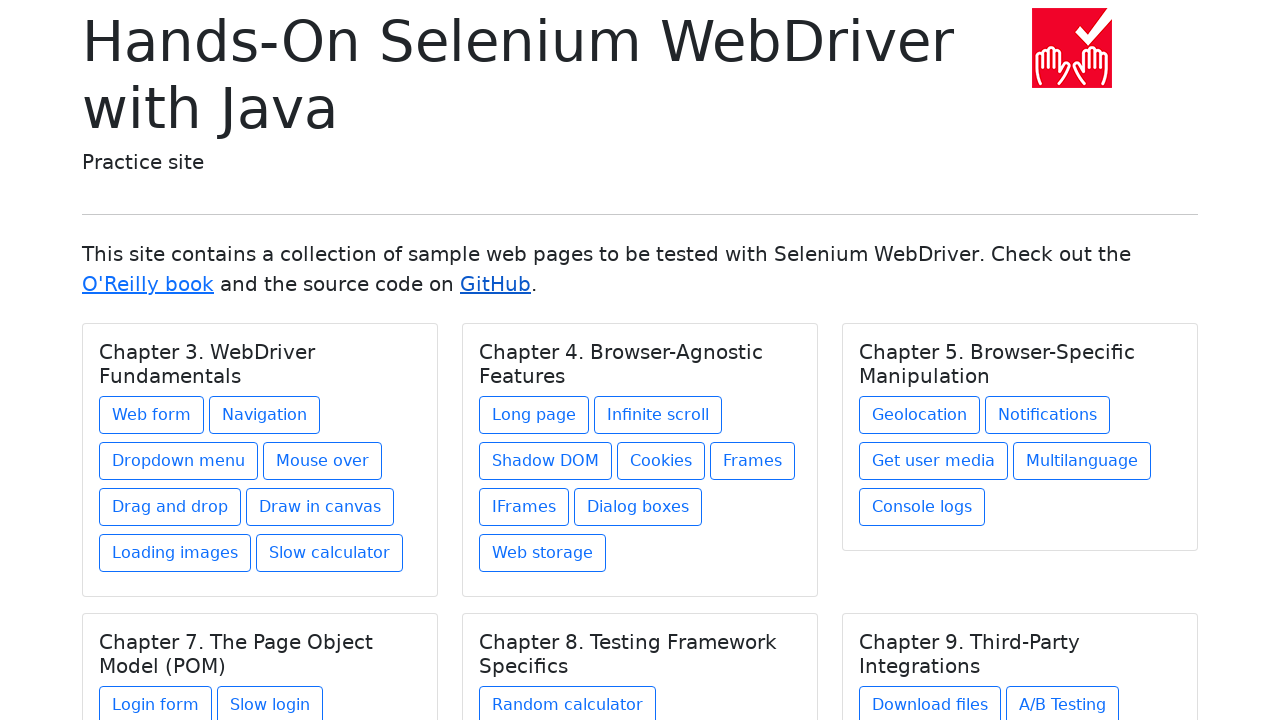

Waited for main page to reload
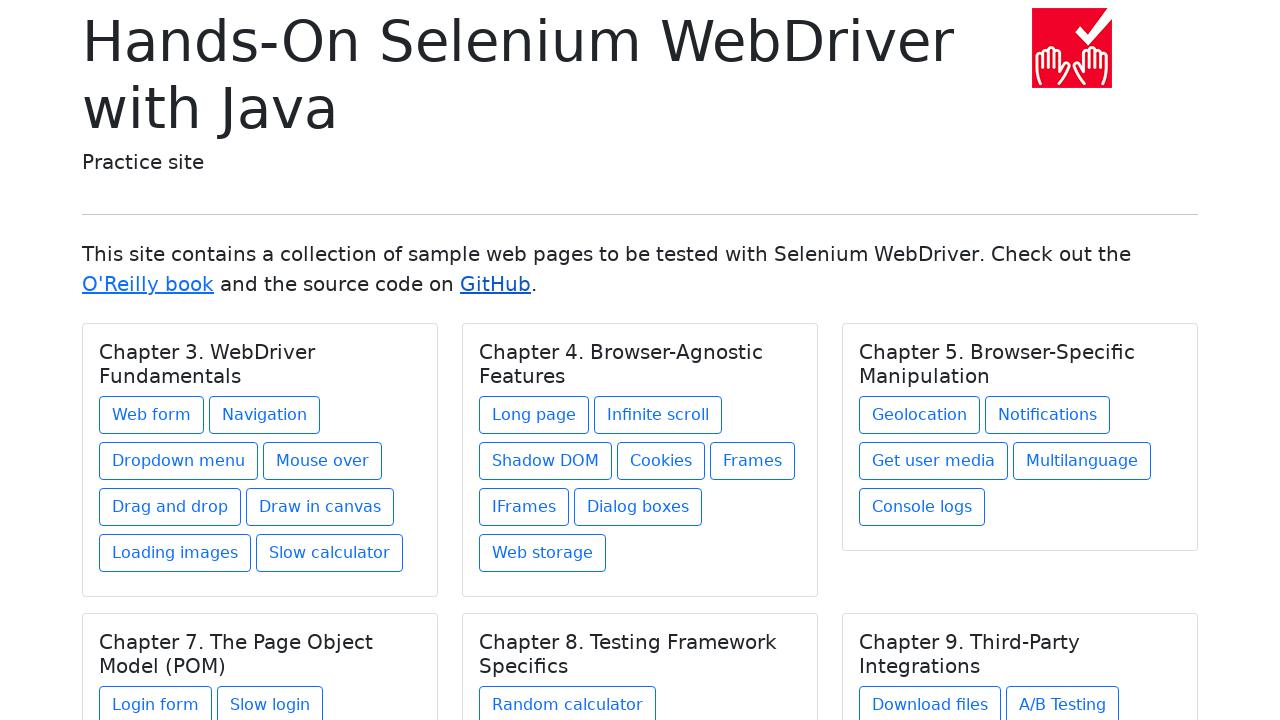

Clicked link 4 of 31 at (152, 415) on a >> nth=3
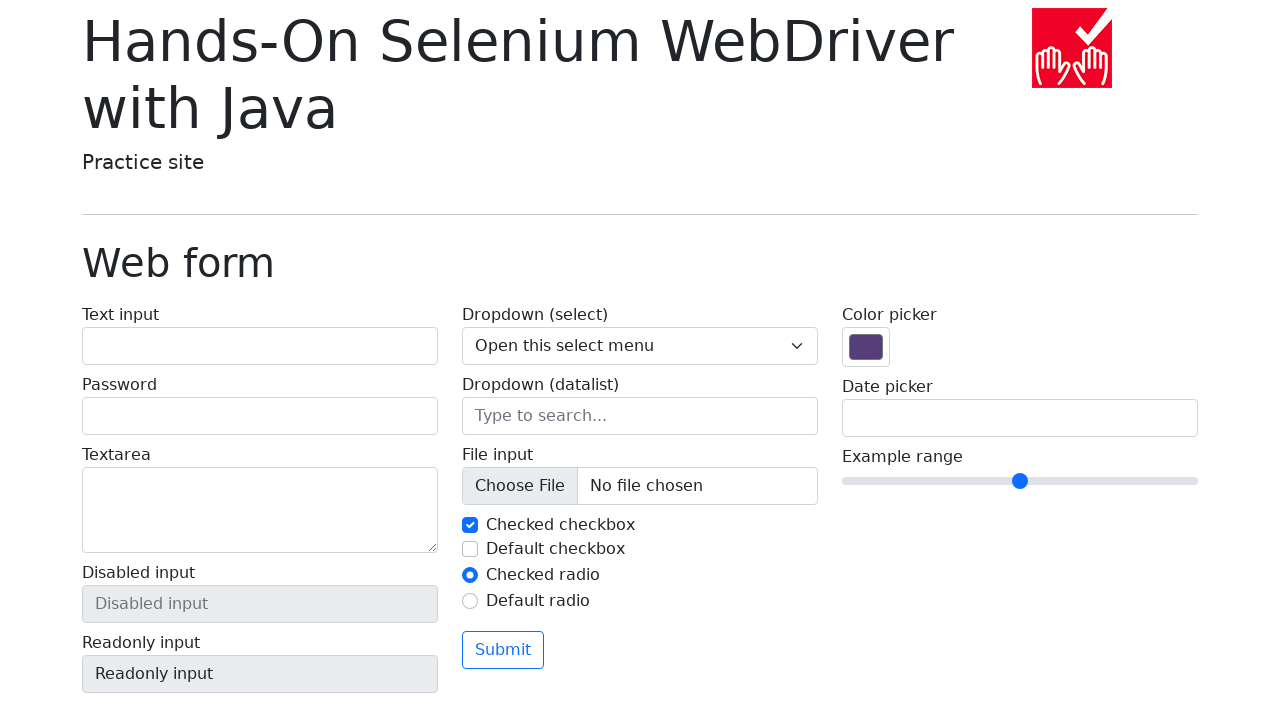

Waited for page to load after clicking link 4
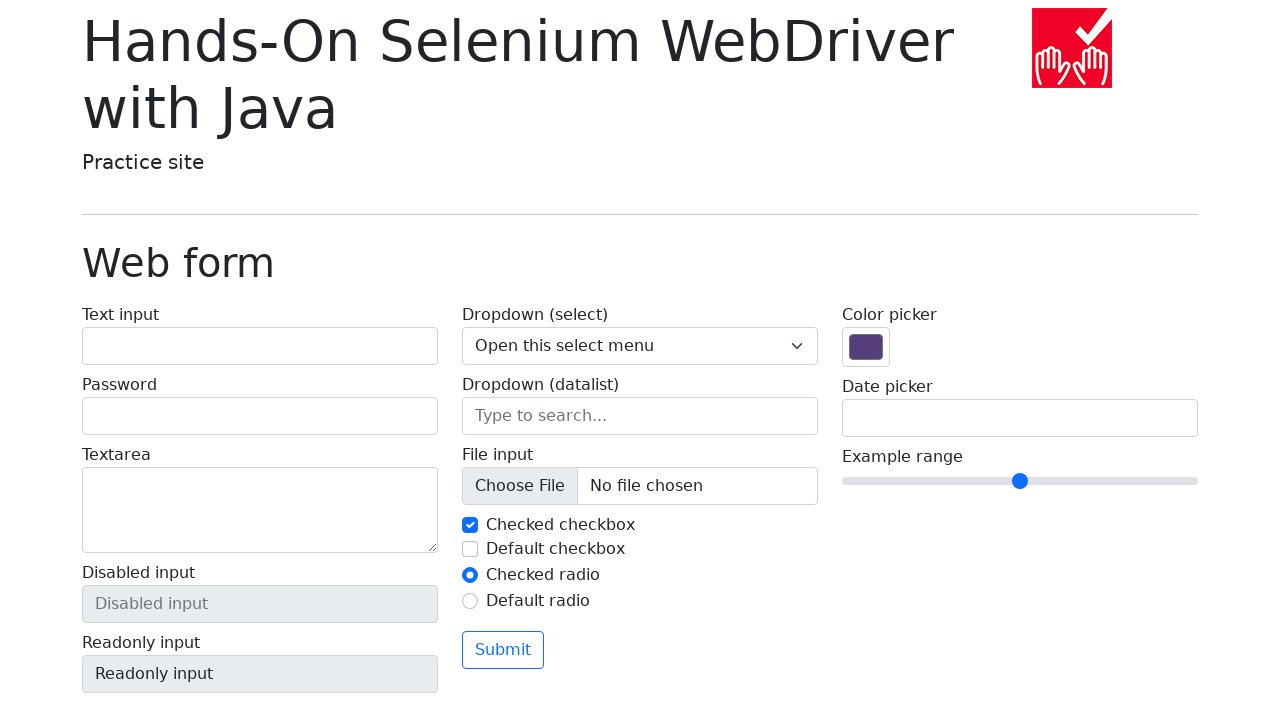

Navigated back to main page from link 4
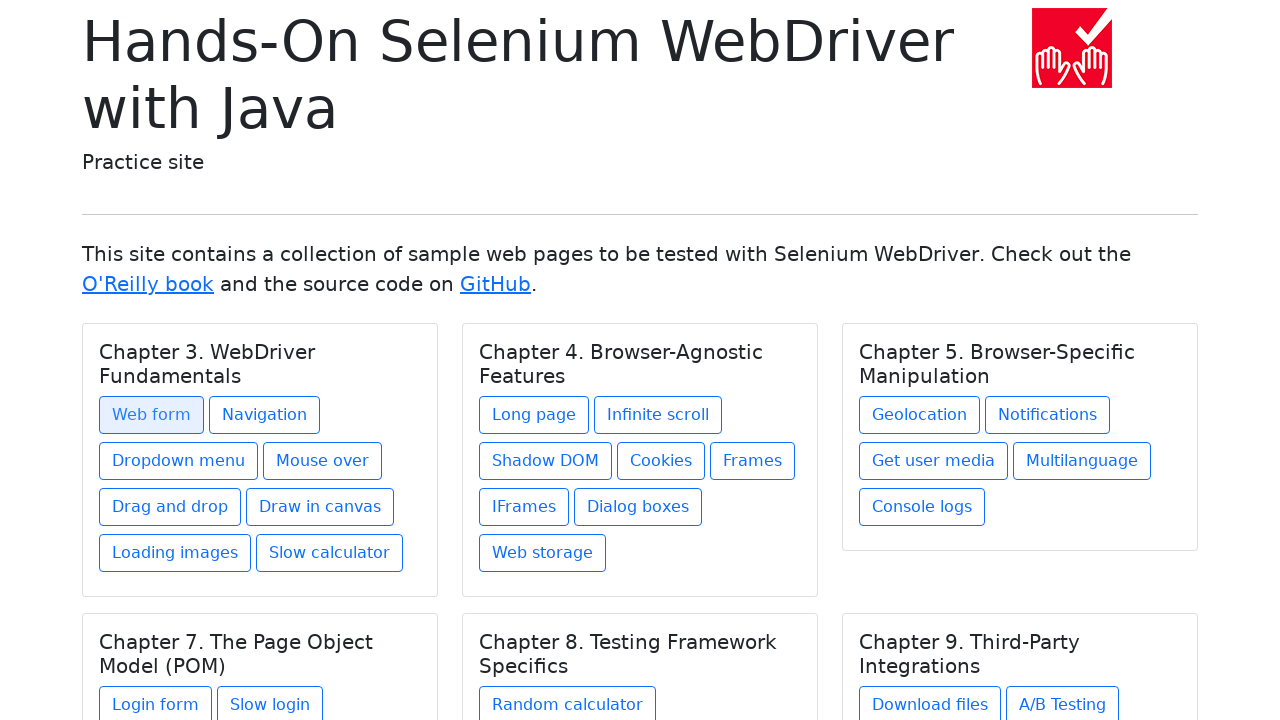

Waited for main page to reload
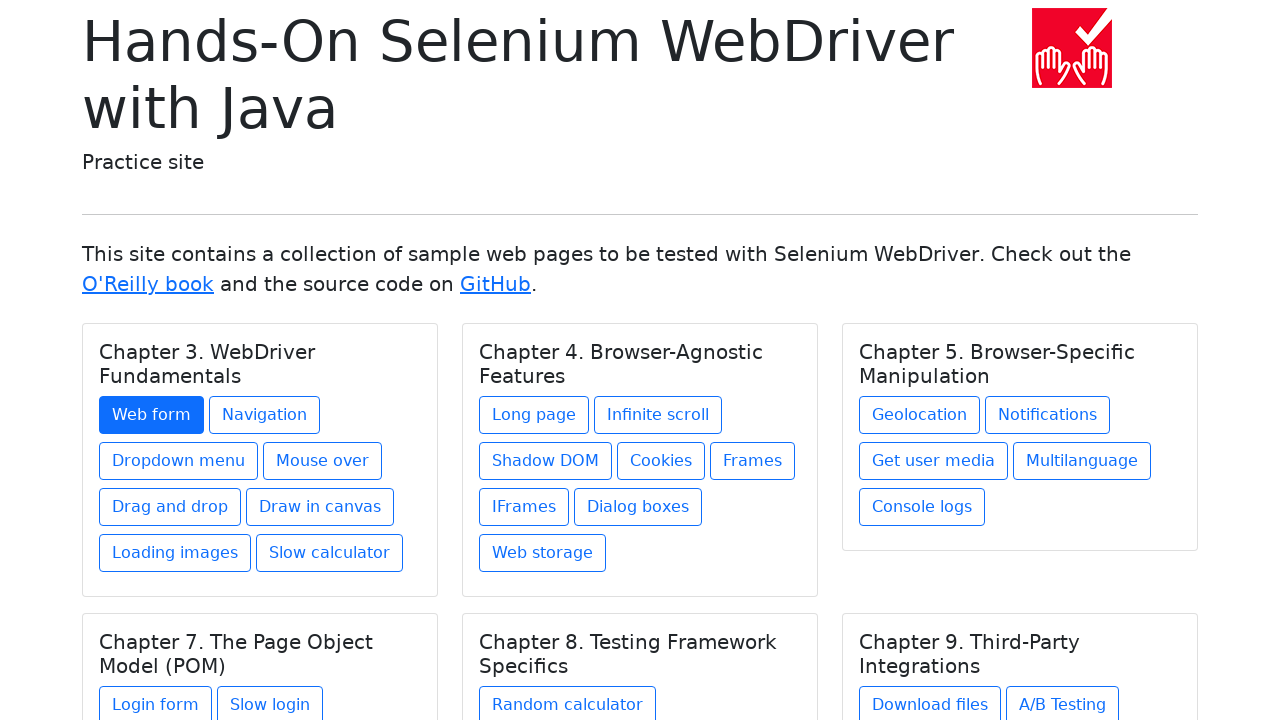

Clicked link 5 of 31 at (264, 415) on a >> nth=4
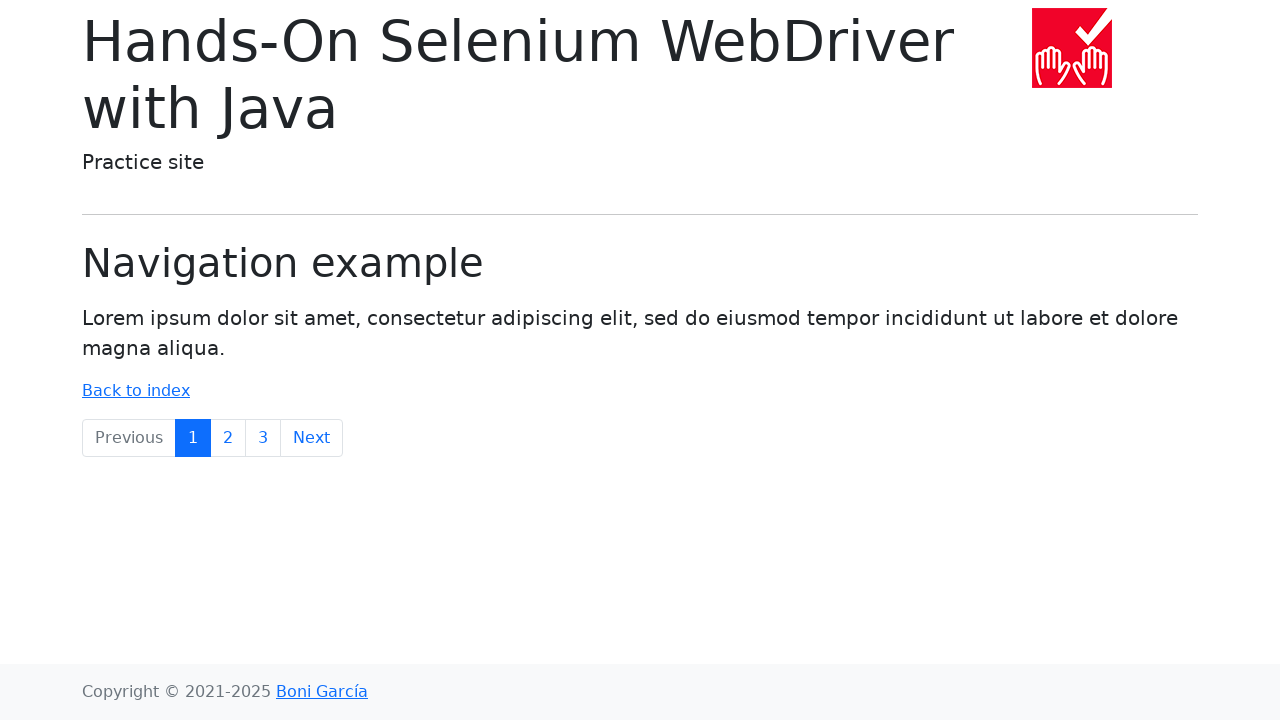

Waited for page to load after clicking link 5
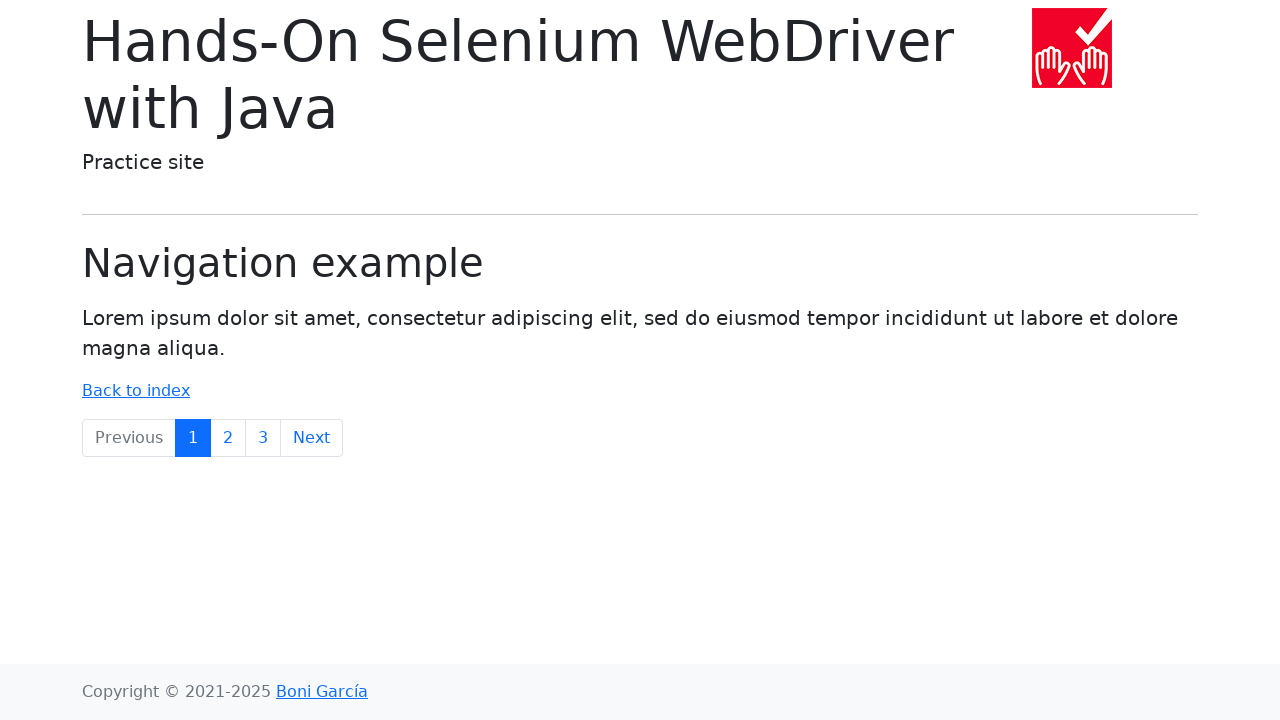

Navigated back to main page from link 5
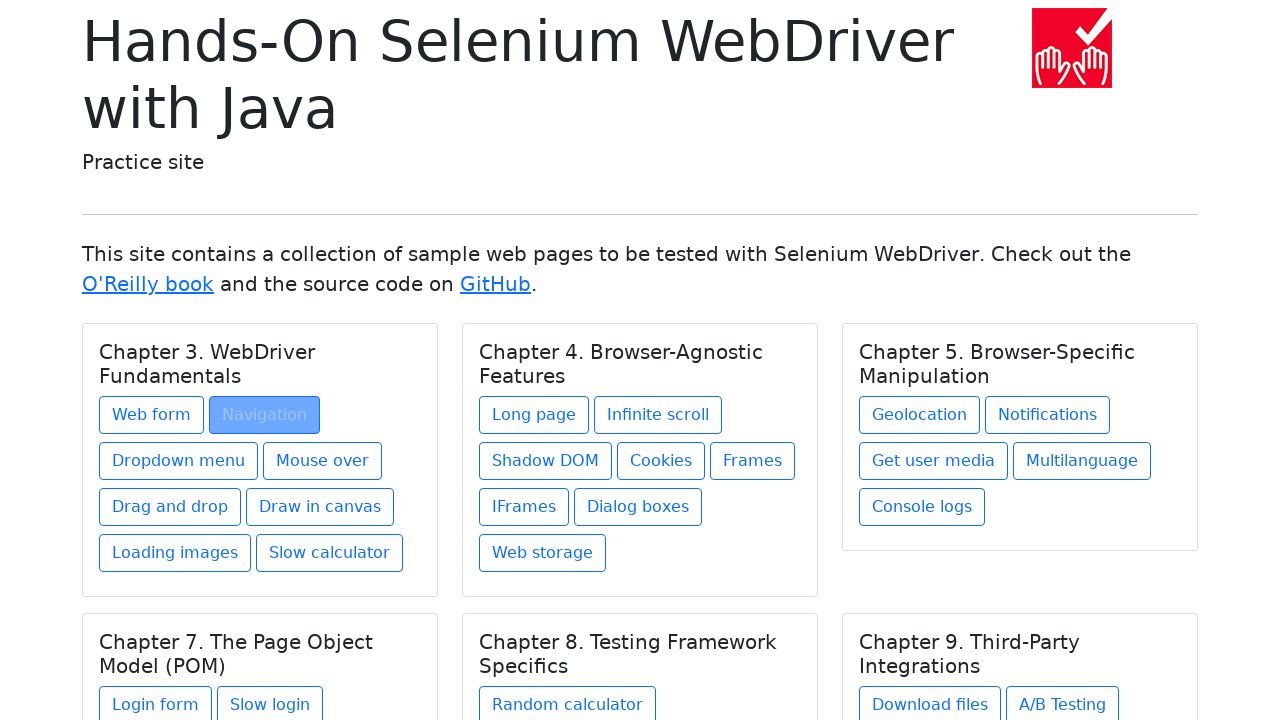

Waited for main page to reload
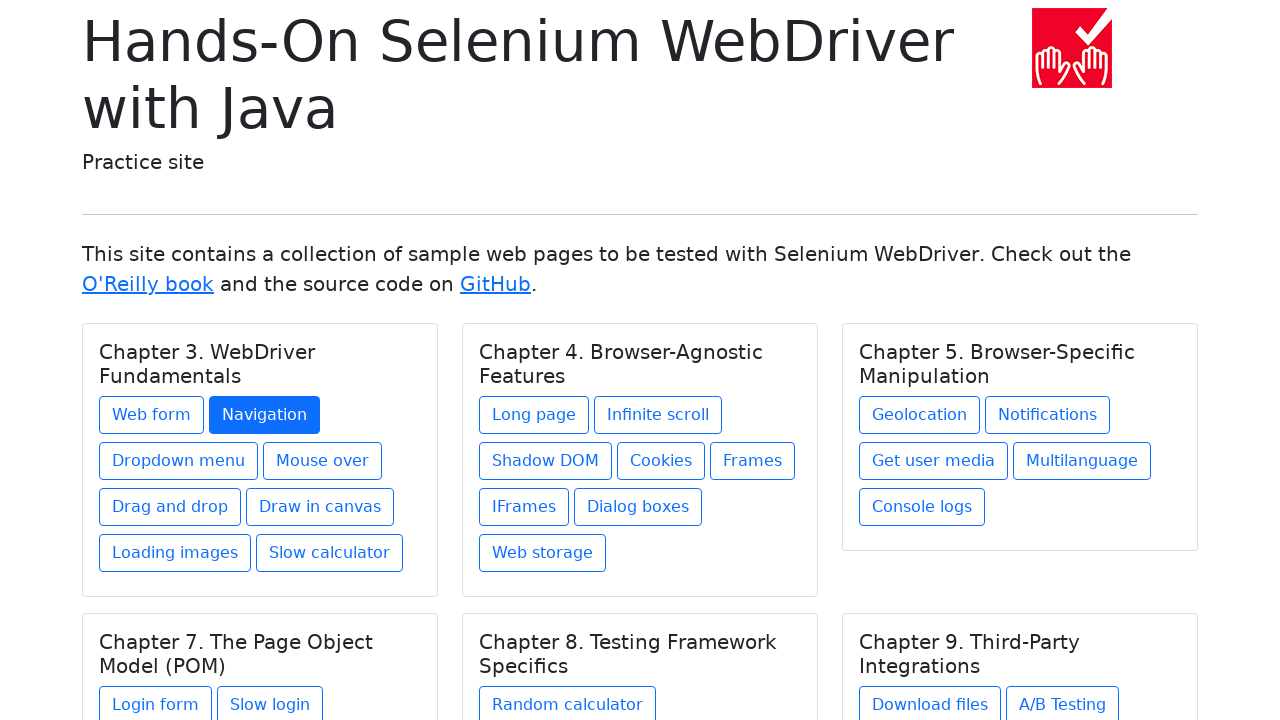

Clicked link 6 of 31 at (178, 461) on a >> nth=5
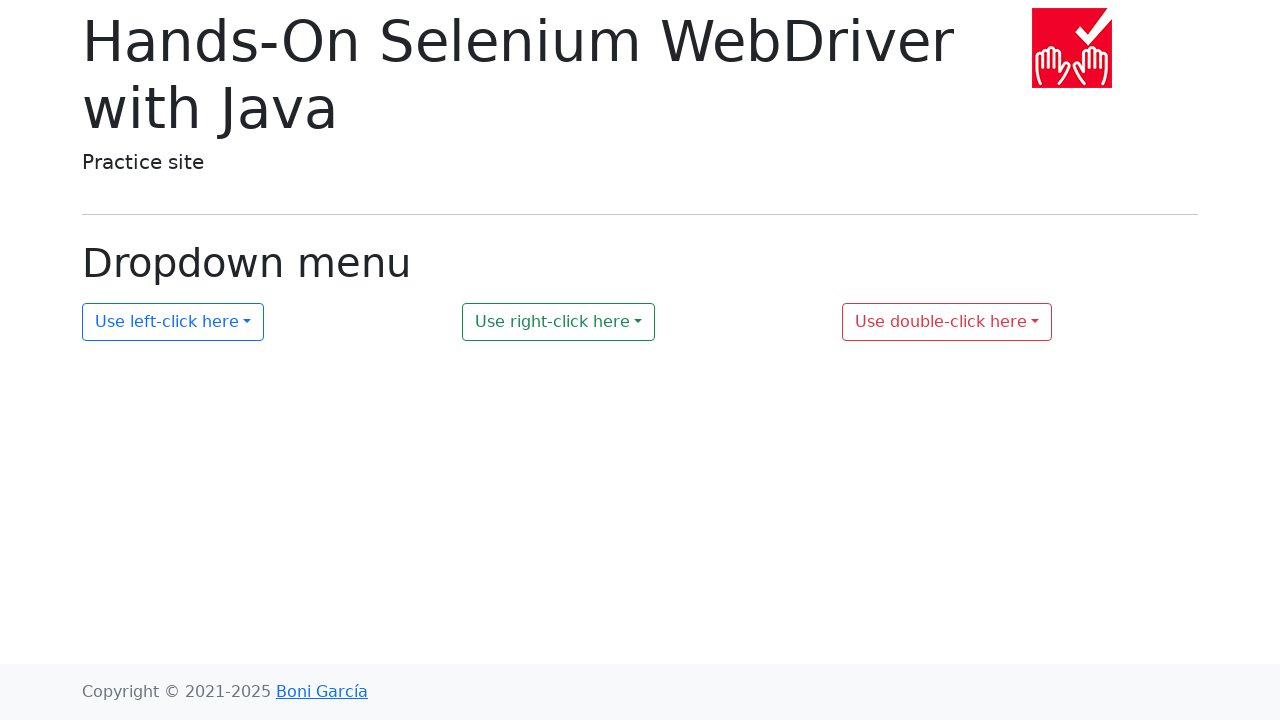

Waited for page to load after clicking link 6
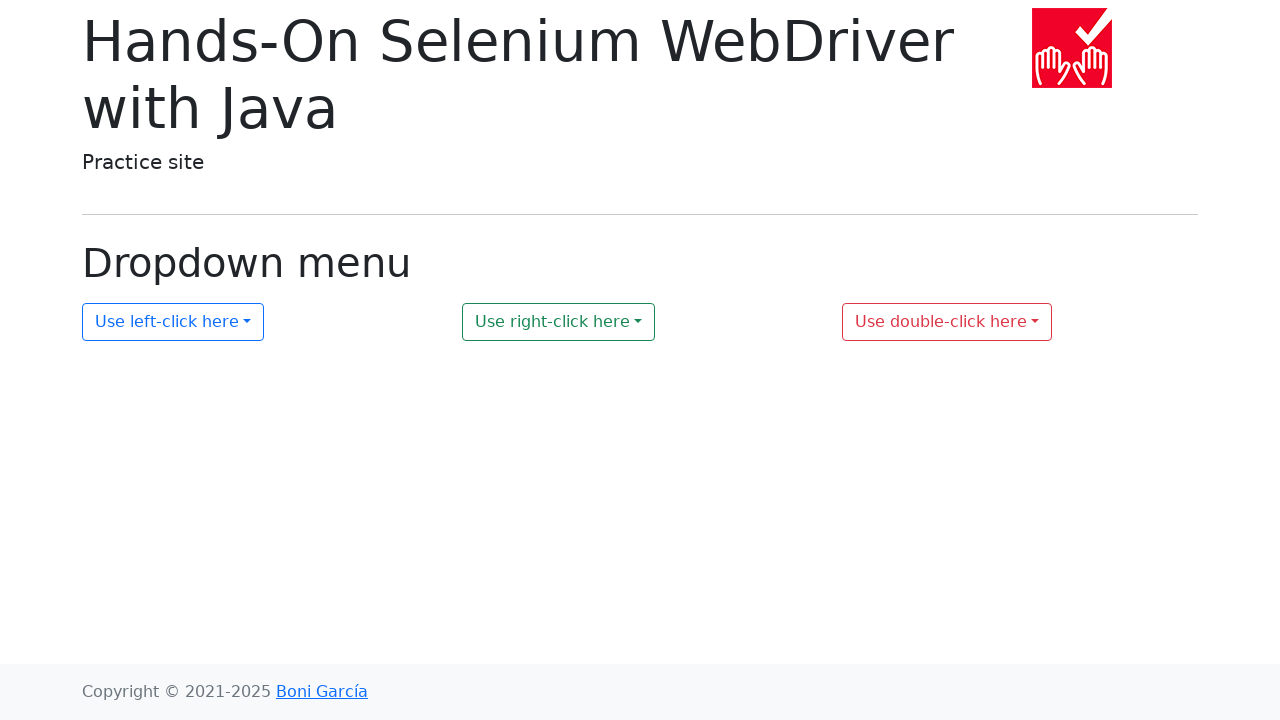

Navigated back to main page from link 6
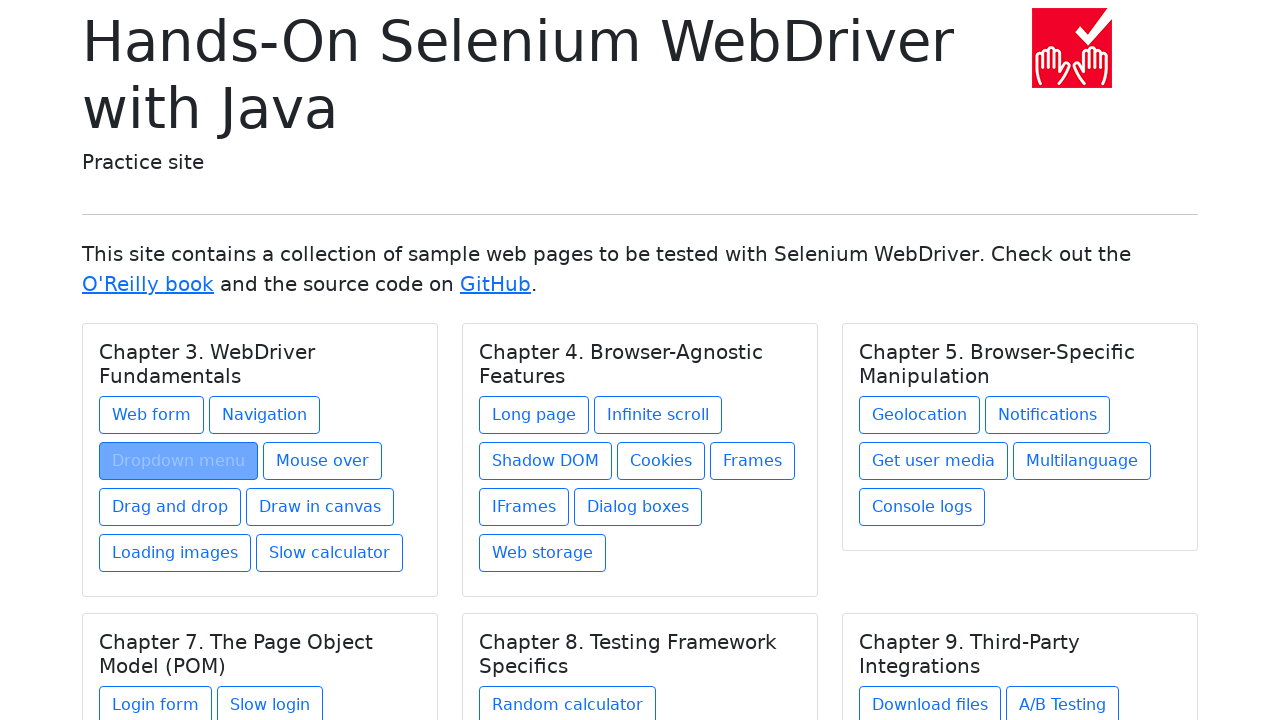

Waited for main page to reload
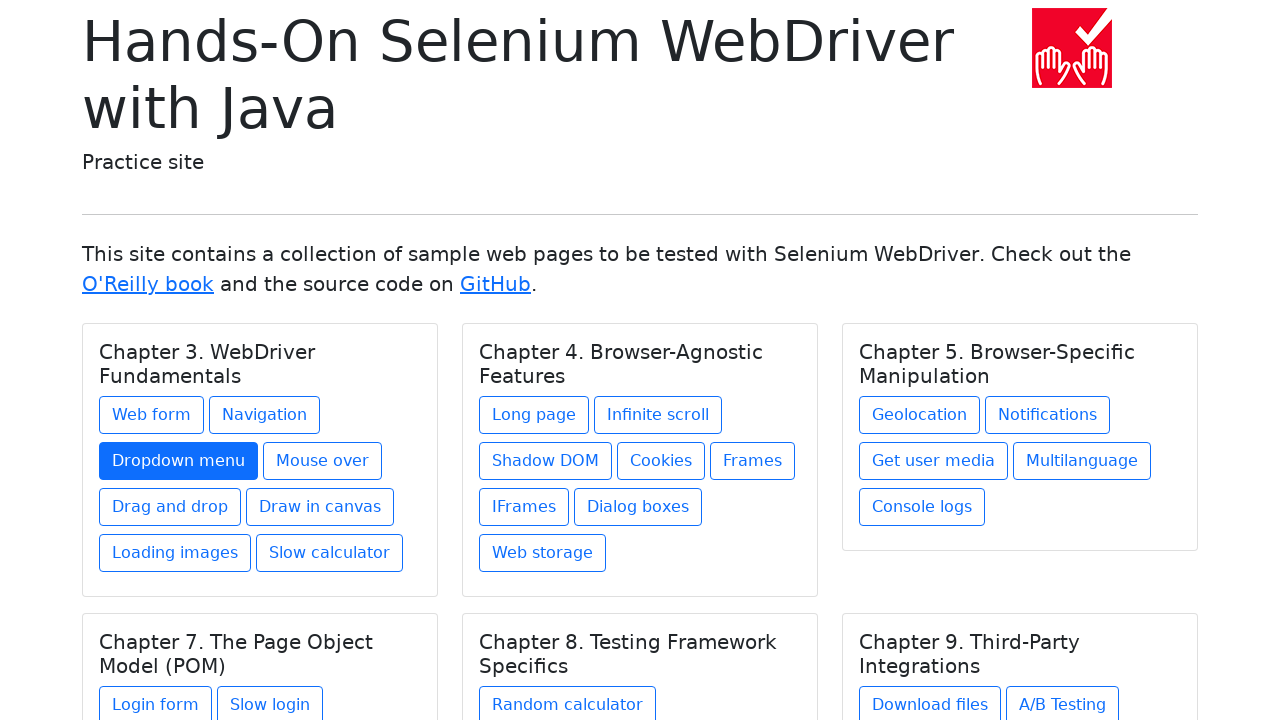

Clicked link 7 of 31 at (322, 461) on a >> nth=6
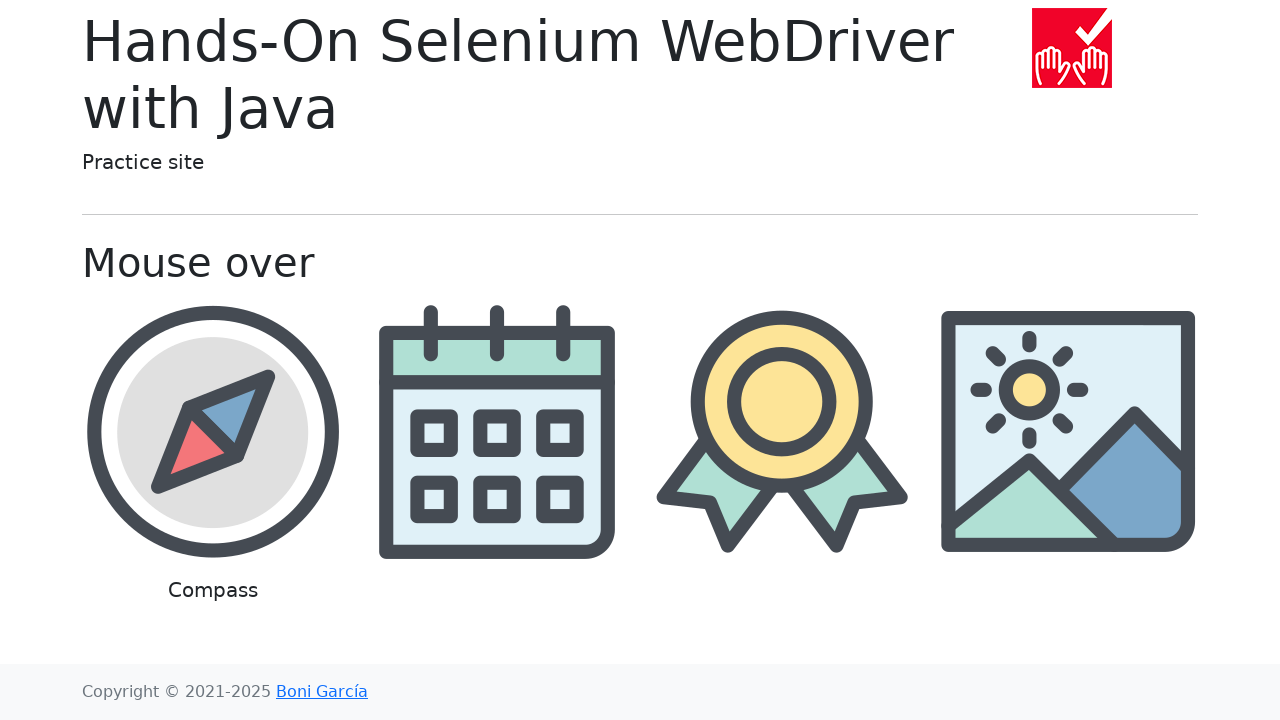

Waited for page to load after clicking link 7
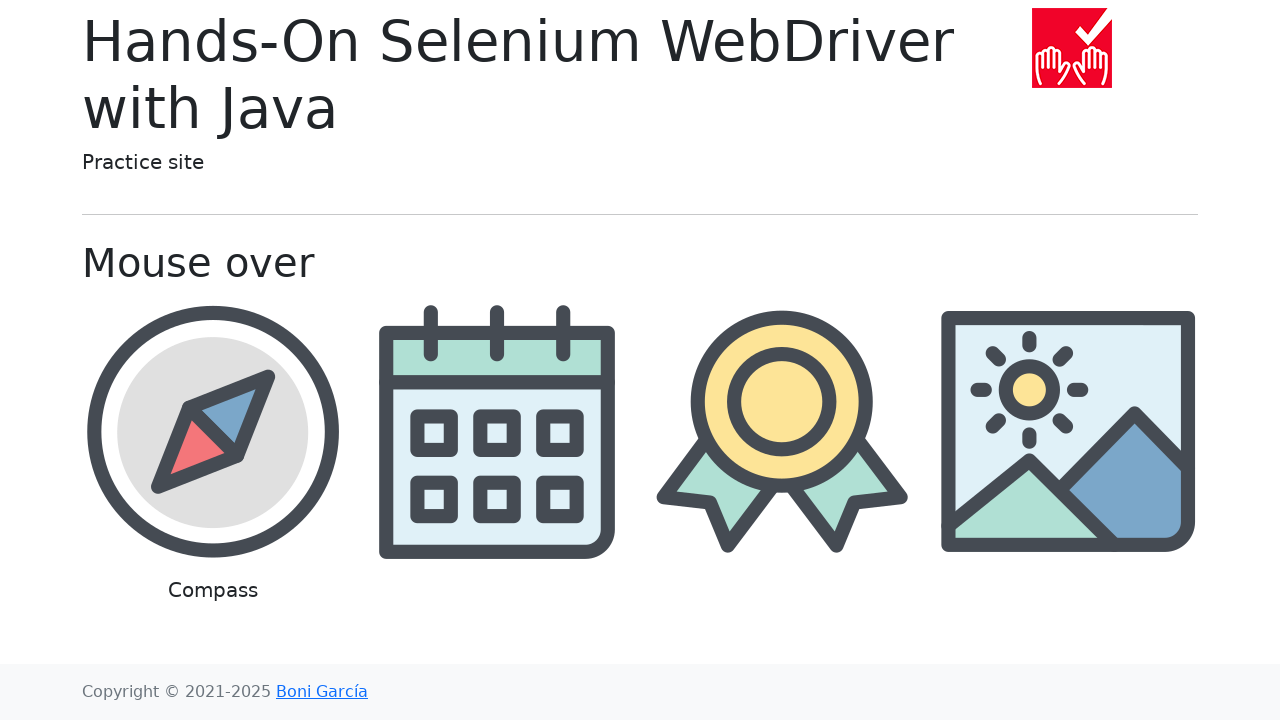

Navigated back to main page from link 7
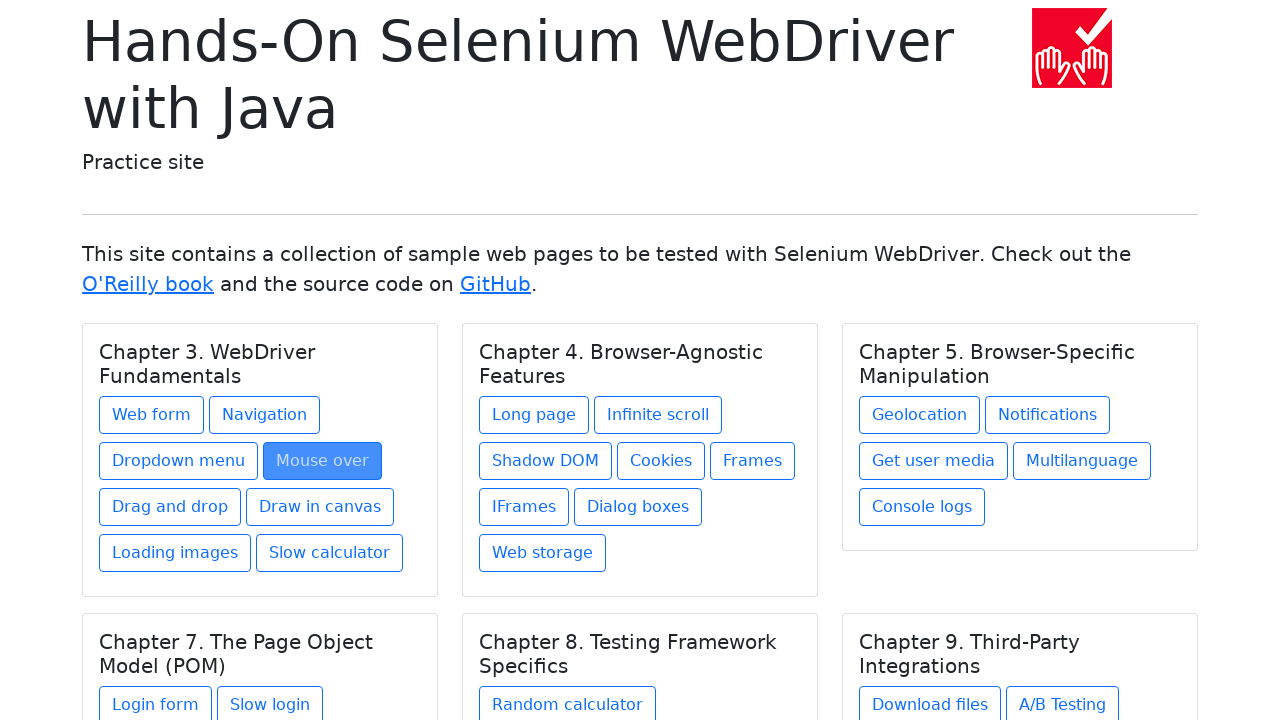

Waited for main page to reload
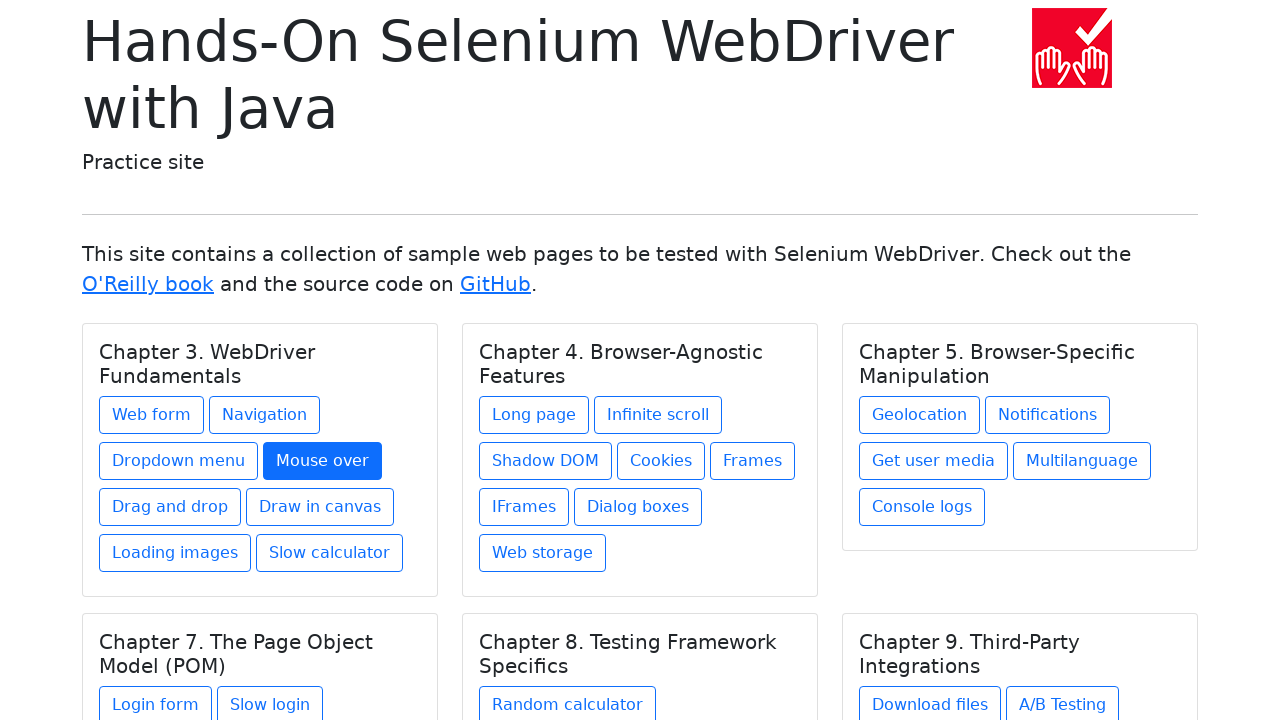

Clicked link 8 of 31 at (170, 507) on a >> nth=7
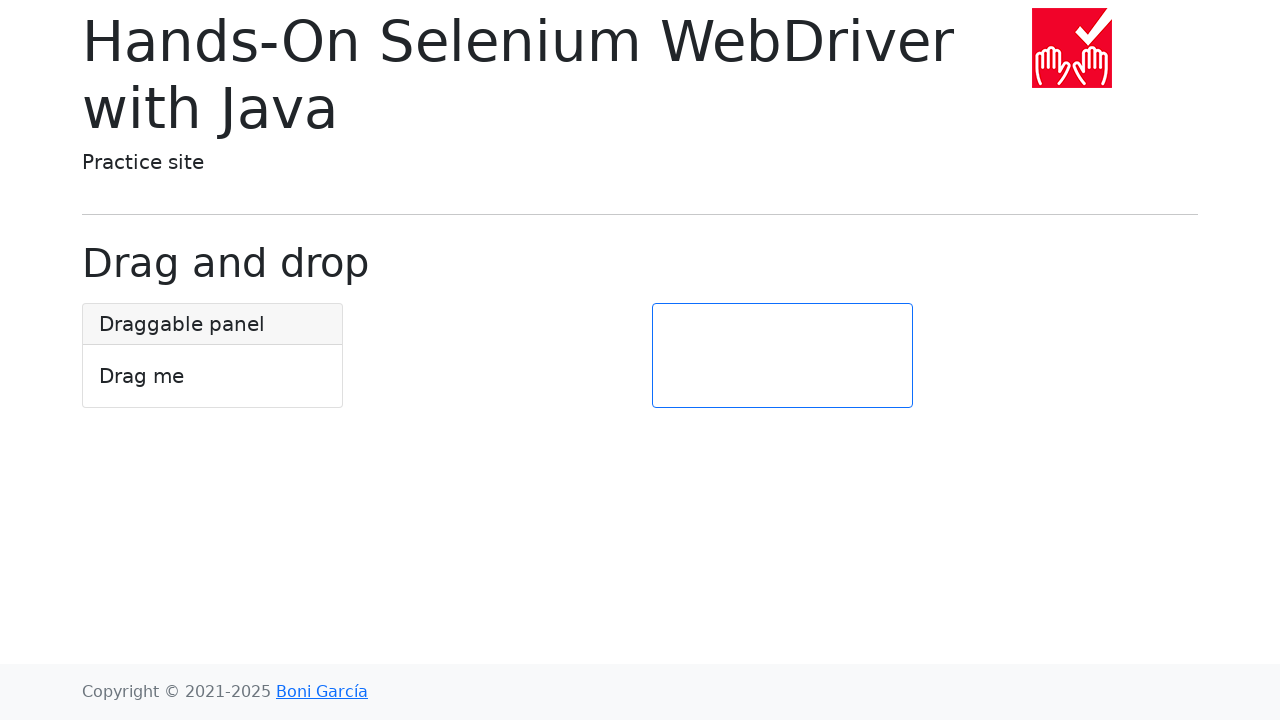

Waited for page to load after clicking link 8
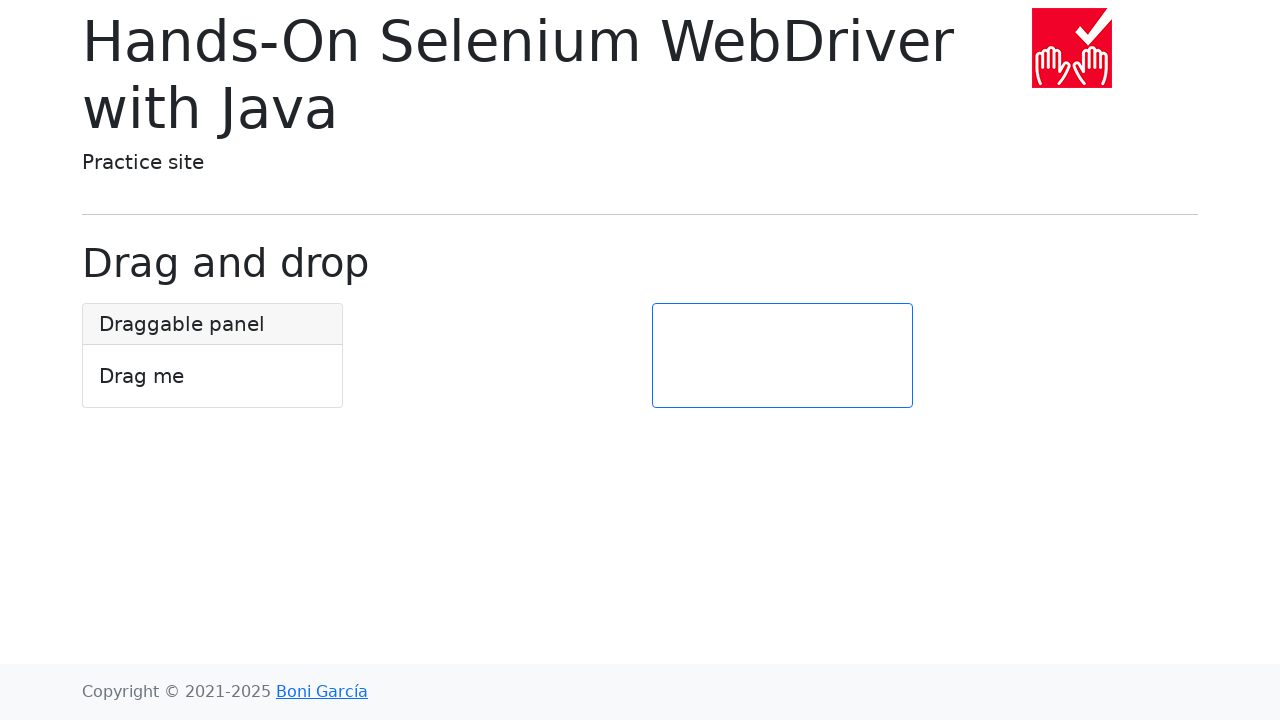

Navigated back to main page from link 8
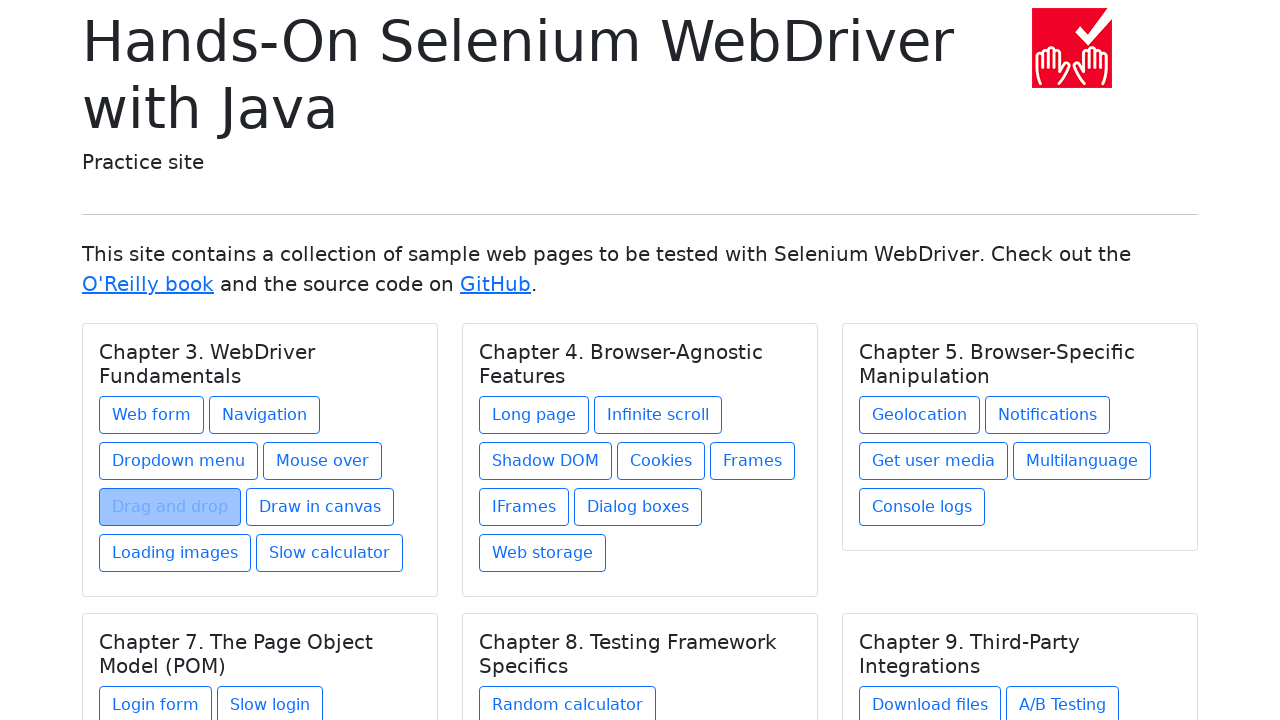

Waited for main page to reload
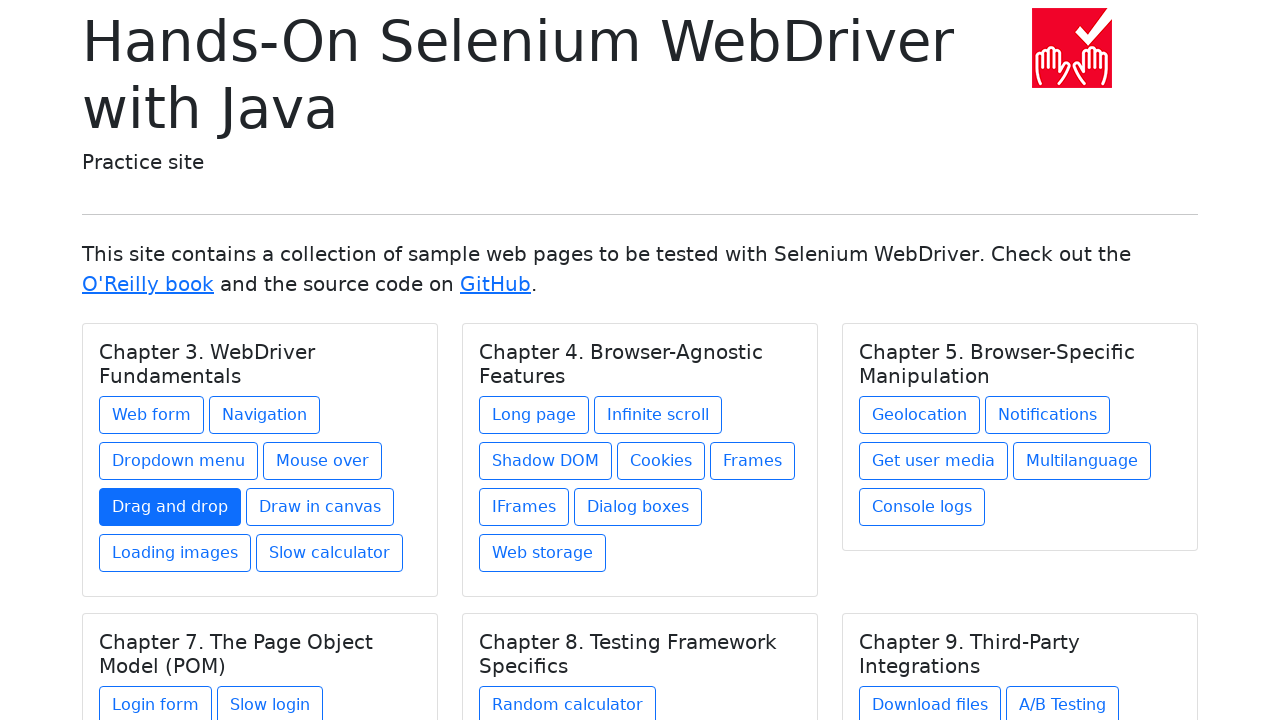

Clicked link 9 of 31 at (320, 507) on a >> nth=8
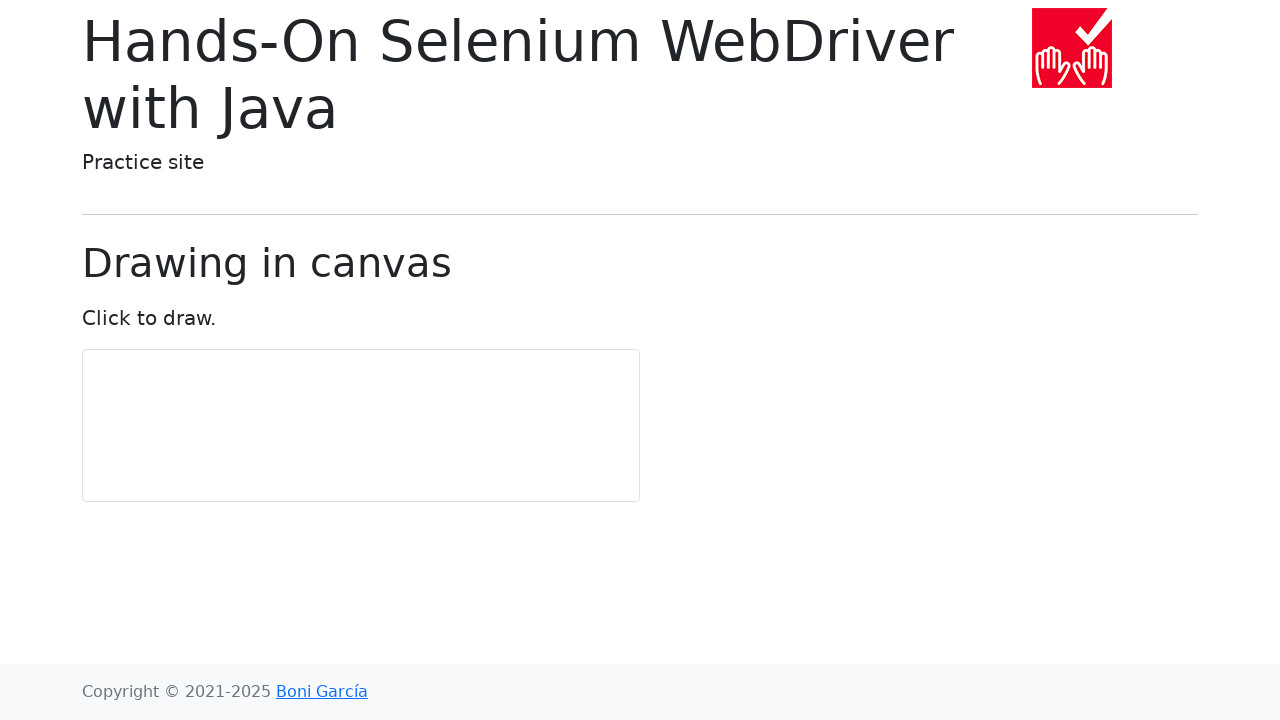

Waited for page to load after clicking link 9
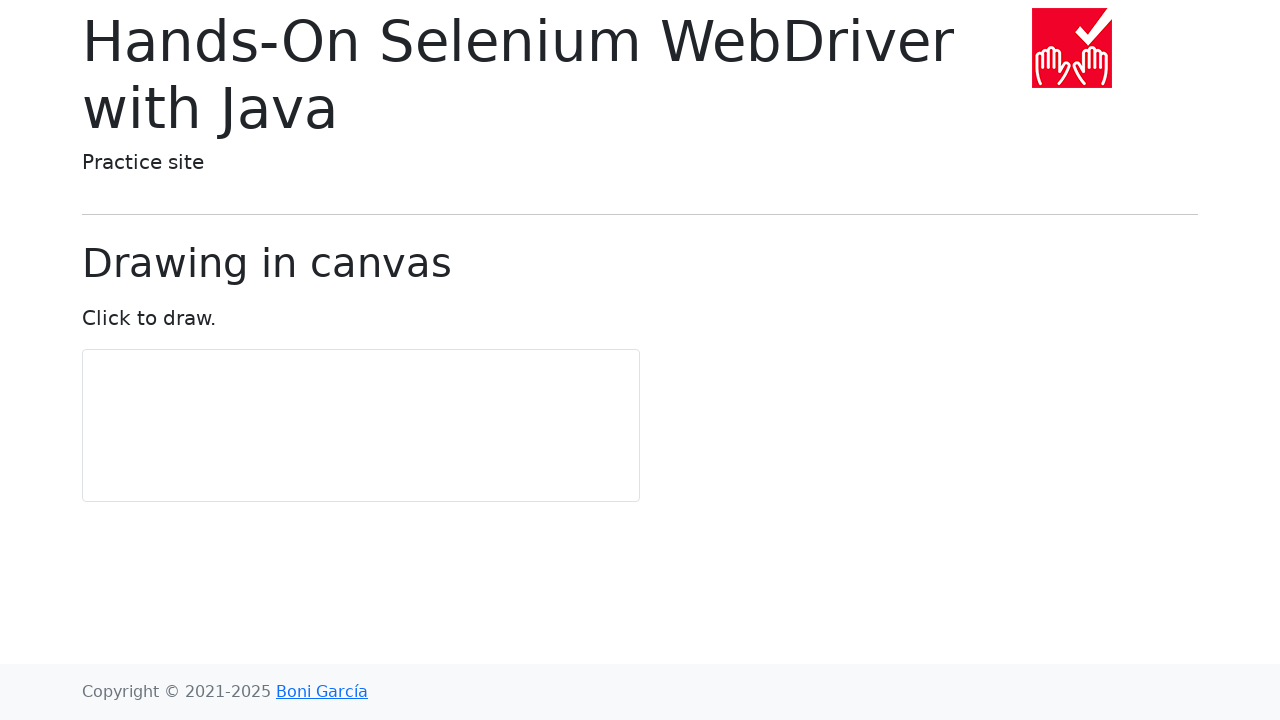

Navigated back to main page from link 9
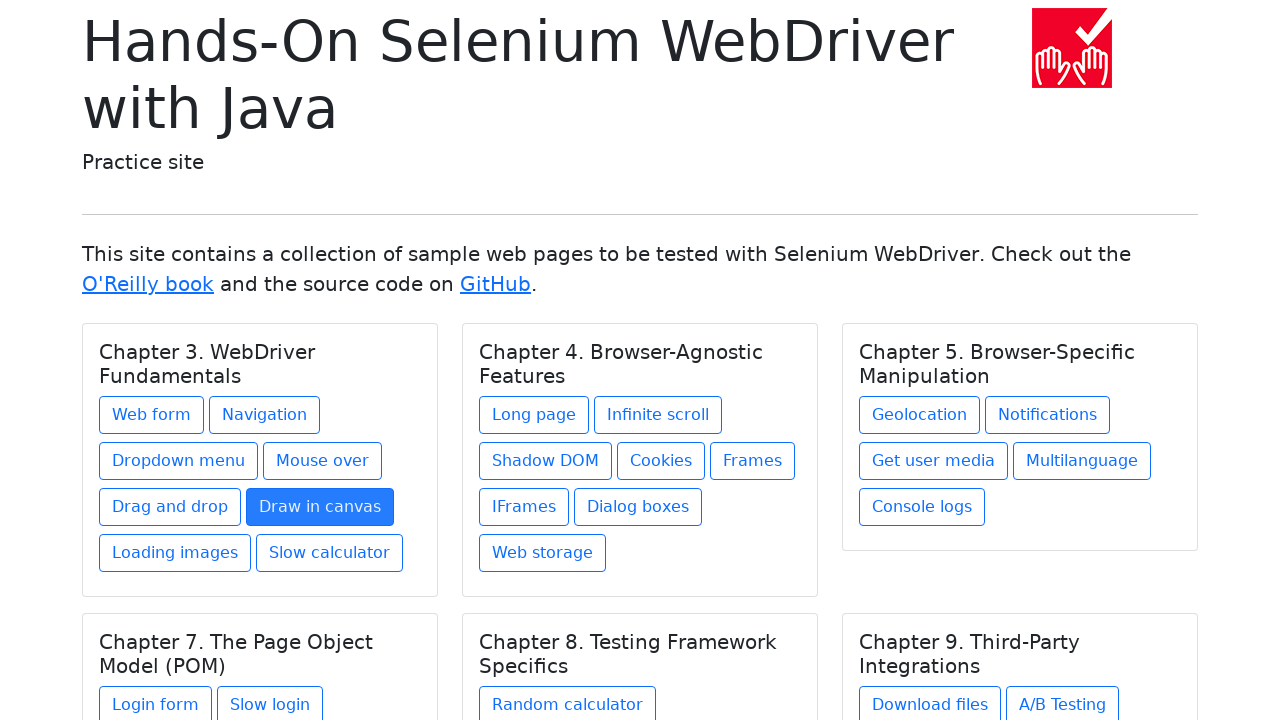

Waited for main page to reload
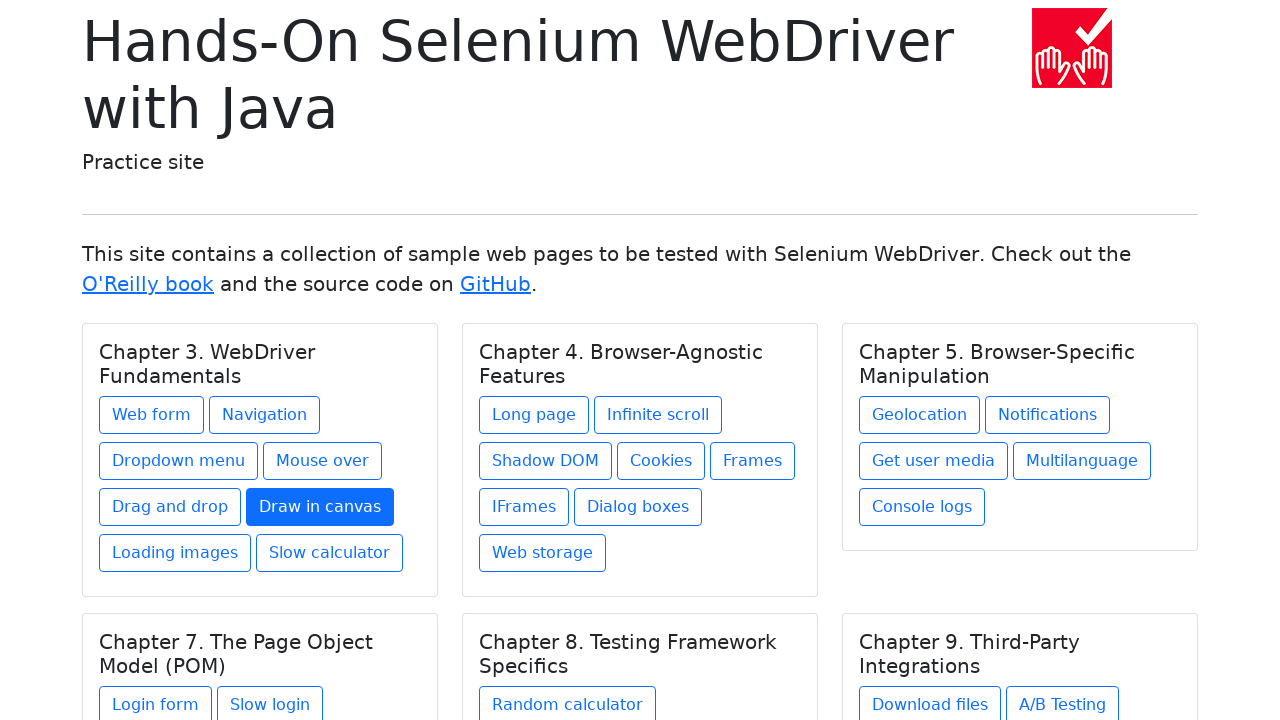

Clicked link 10 of 31 at (175, 553) on a >> nth=9
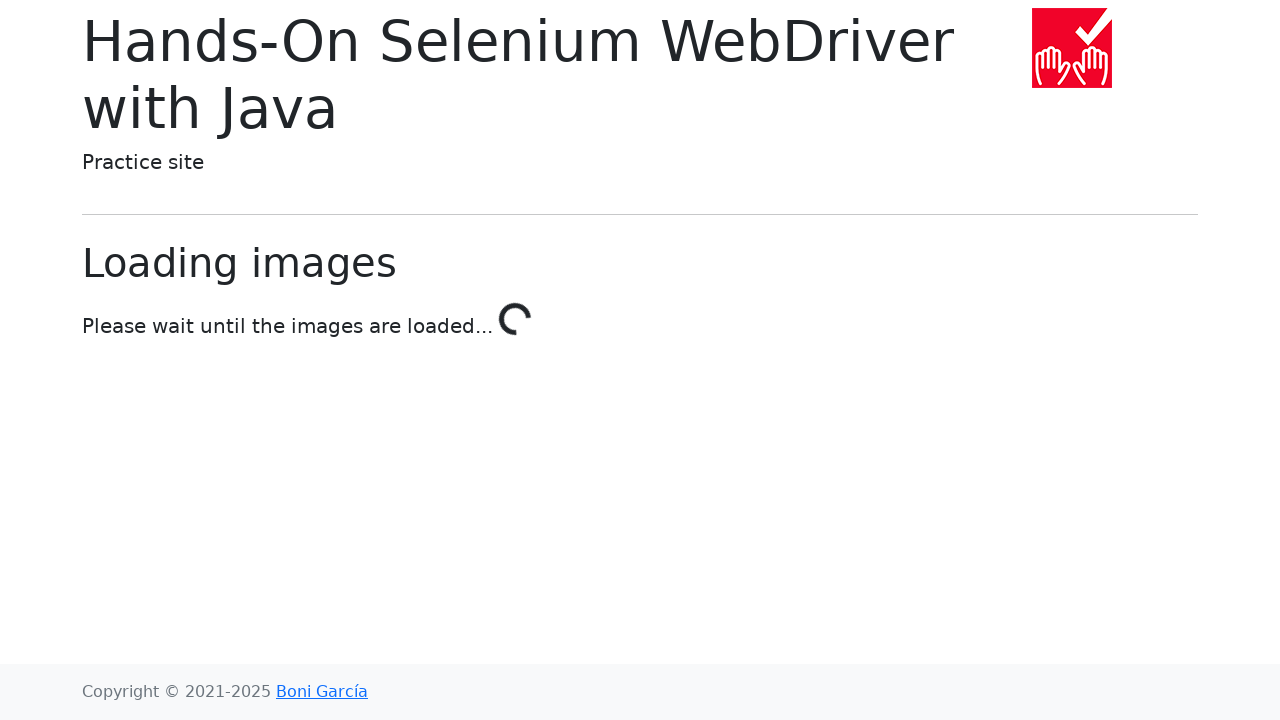

Waited for page to load after clicking link 10
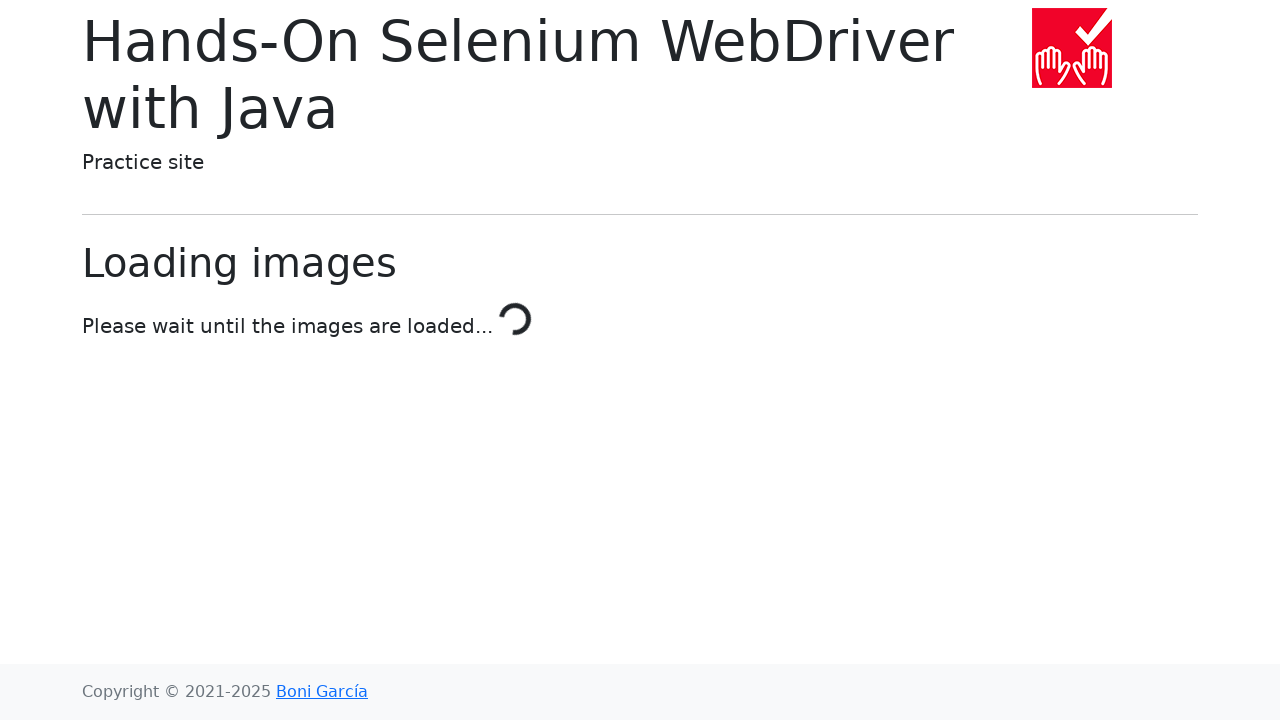

Navigated back to main page from link 10
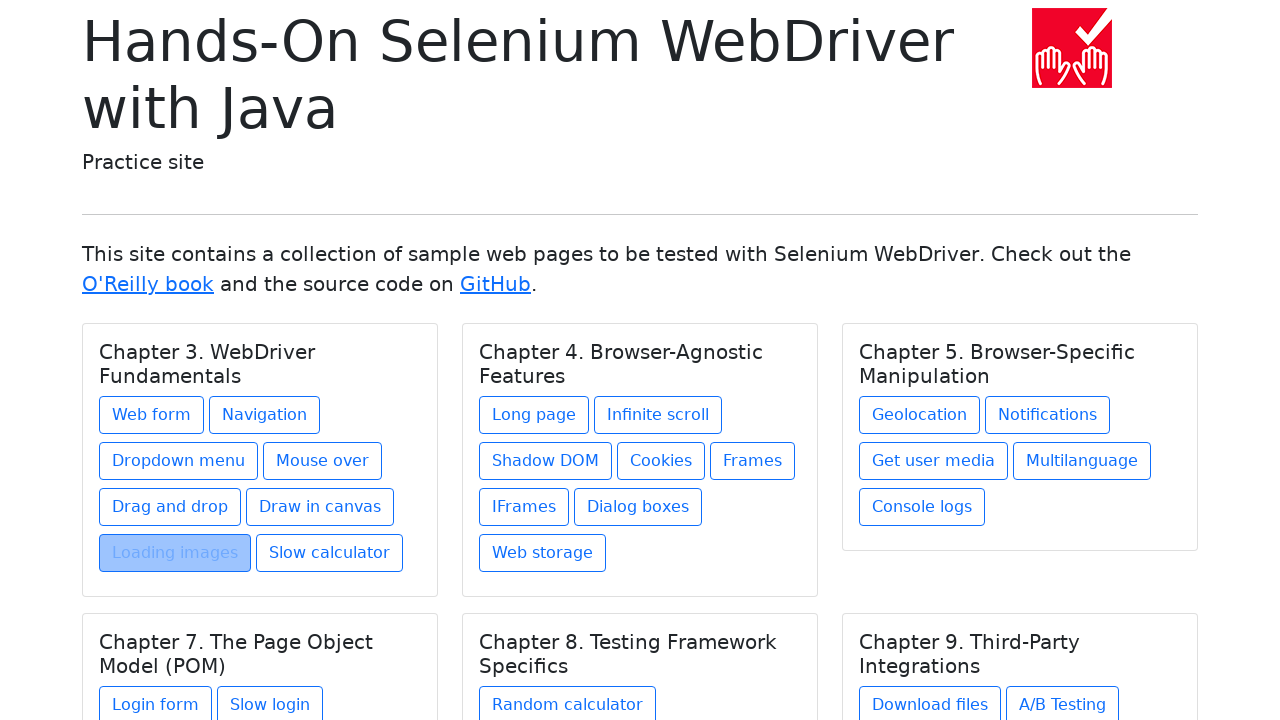

Waited for main page to reload
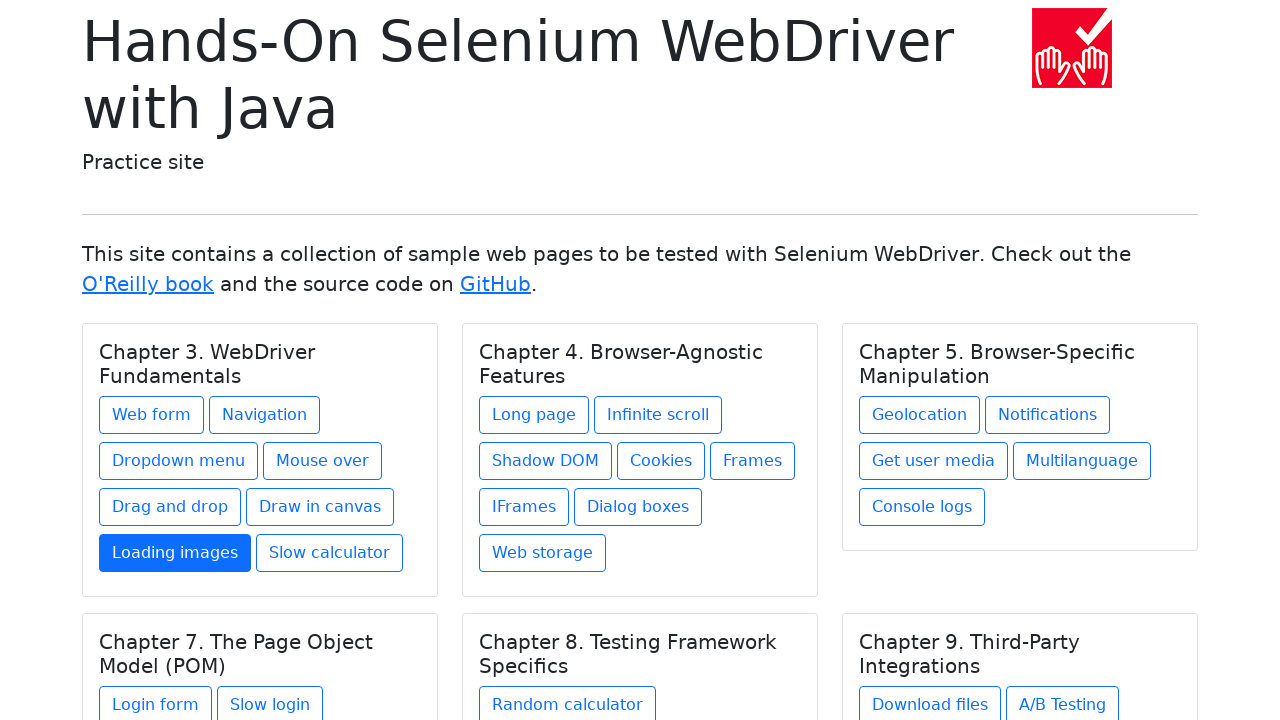

Clicked link 11 of 31 at (330, 553) on a >> nth=10
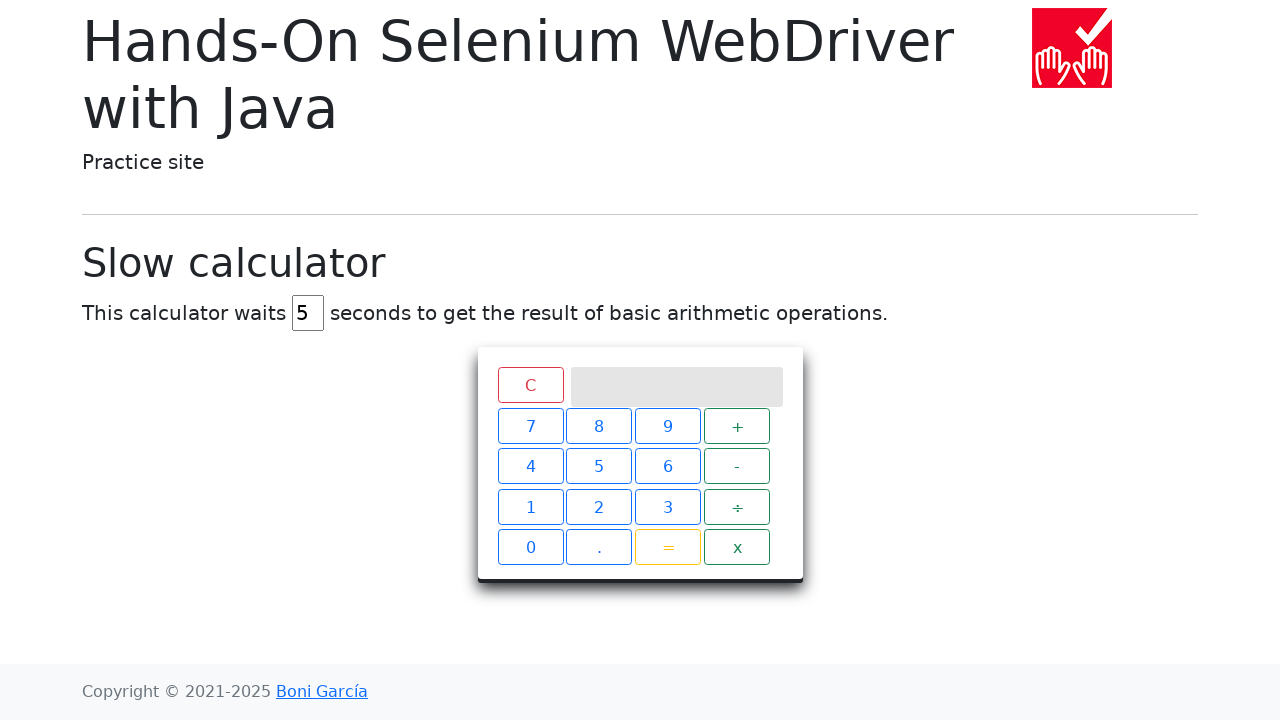

Waited for page to load after clicking link 11
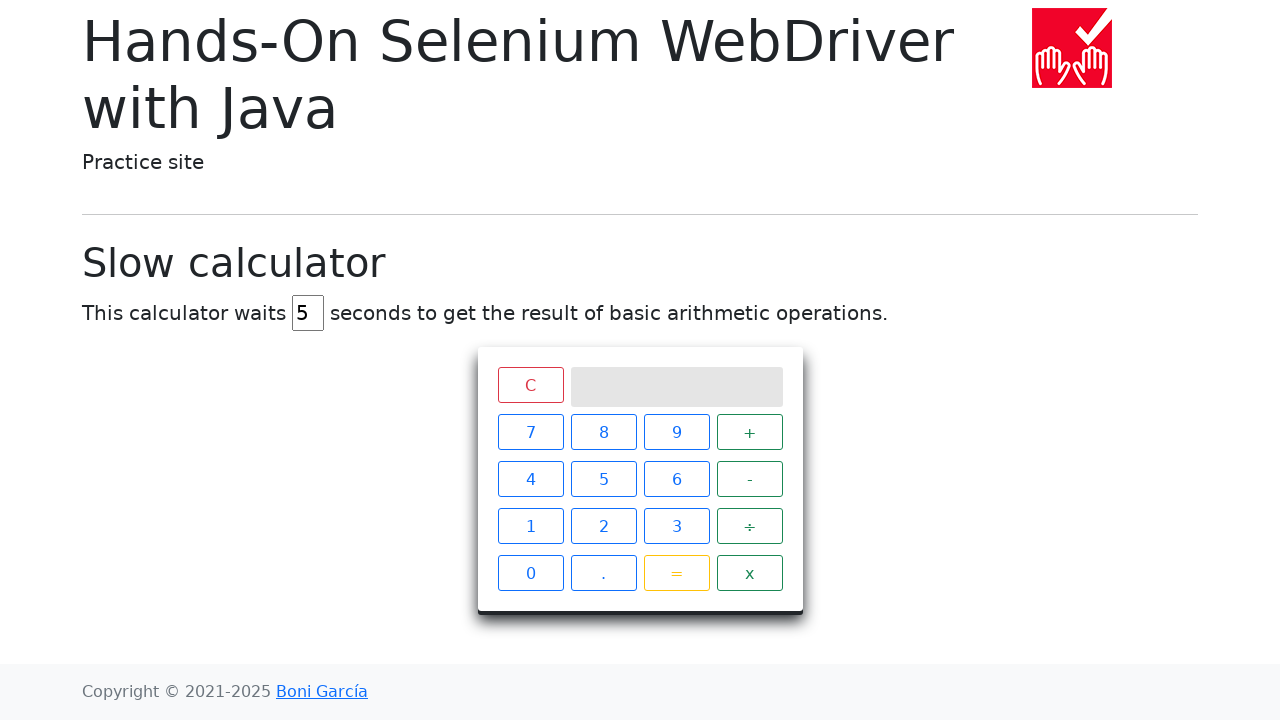

Navigated back to main page from link 11
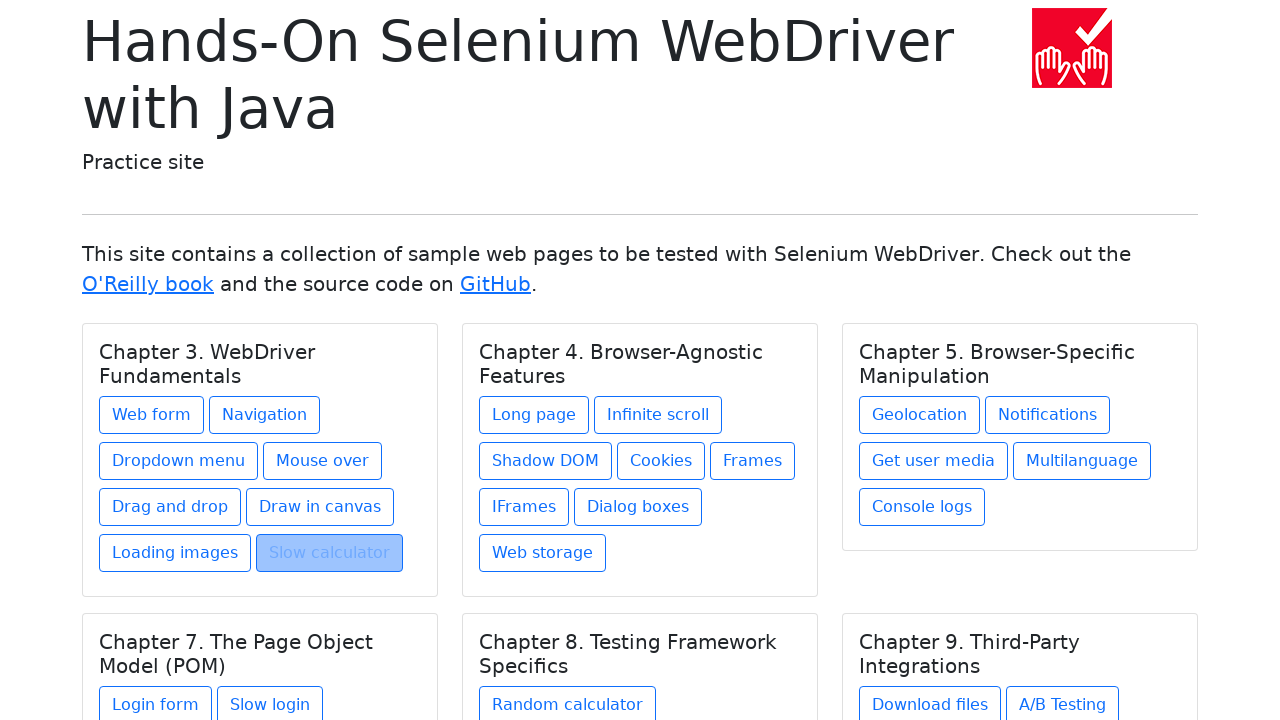

Waited for main page to reload
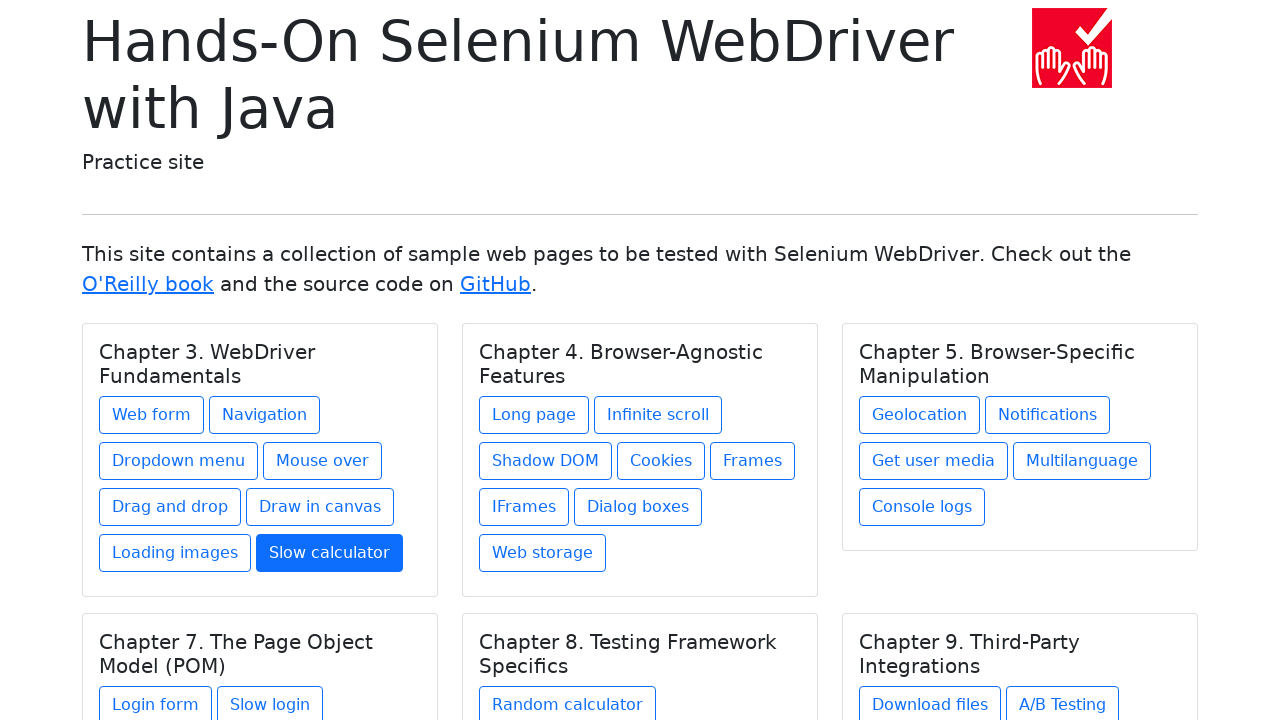

Clicked link 12 of 31 at (534, 415) on a >> nth=11
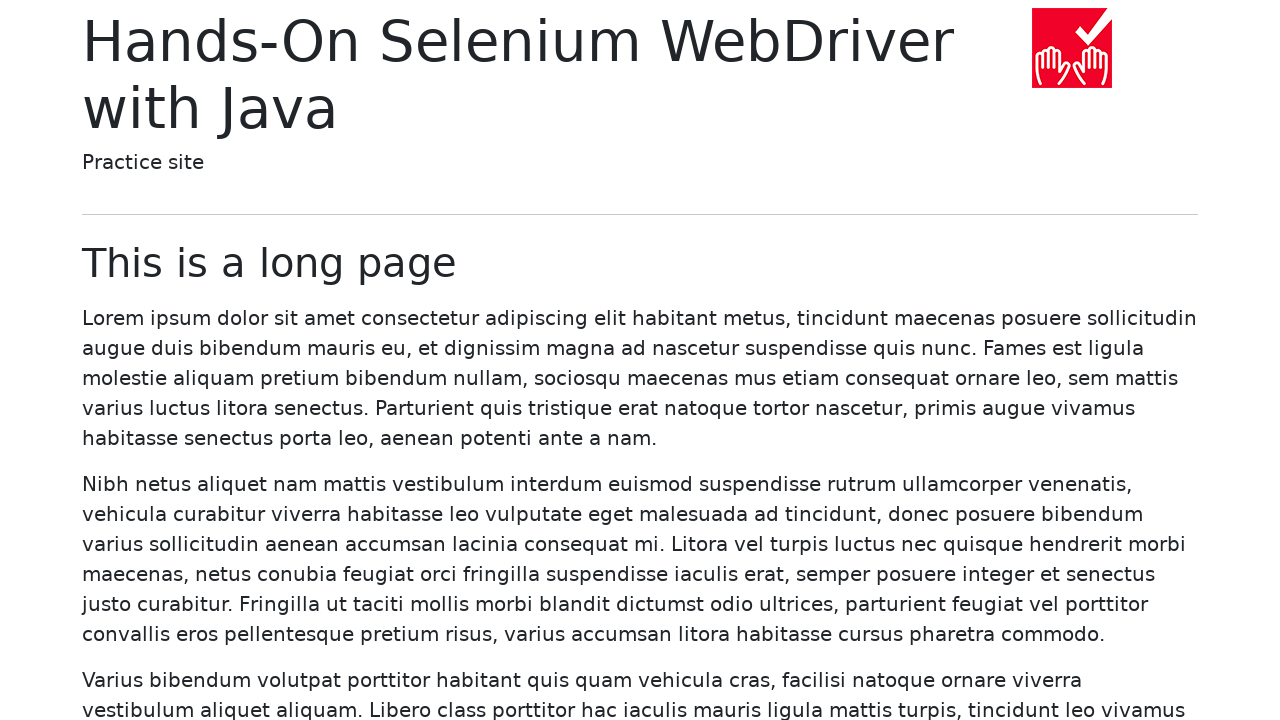

Waited for page to load after clicking link 12
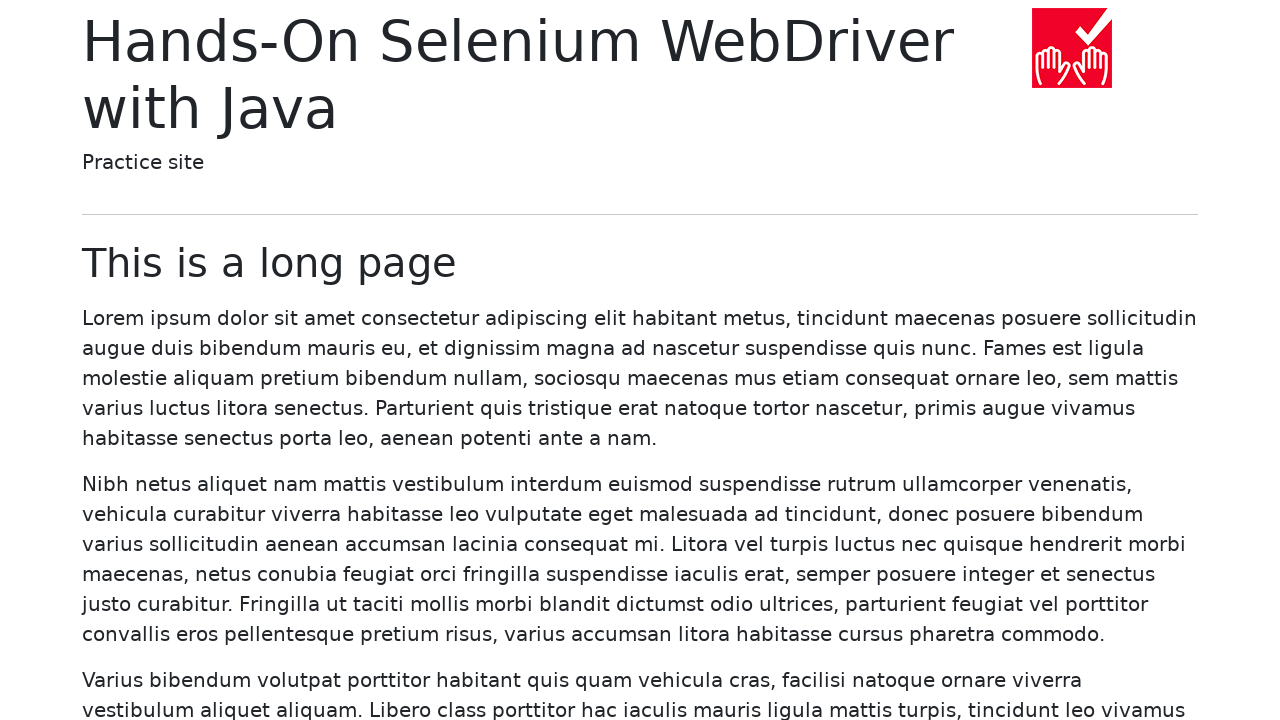

Navigated back to main page from link 12
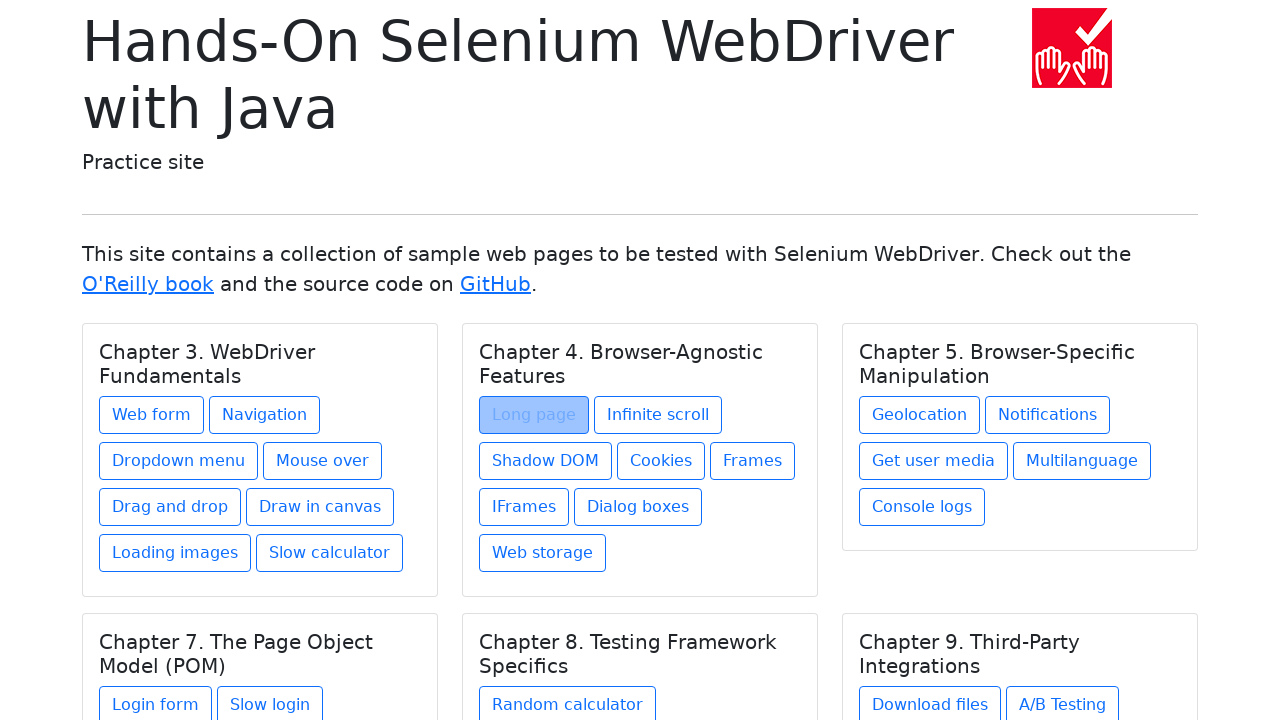

Waited for main page to reload
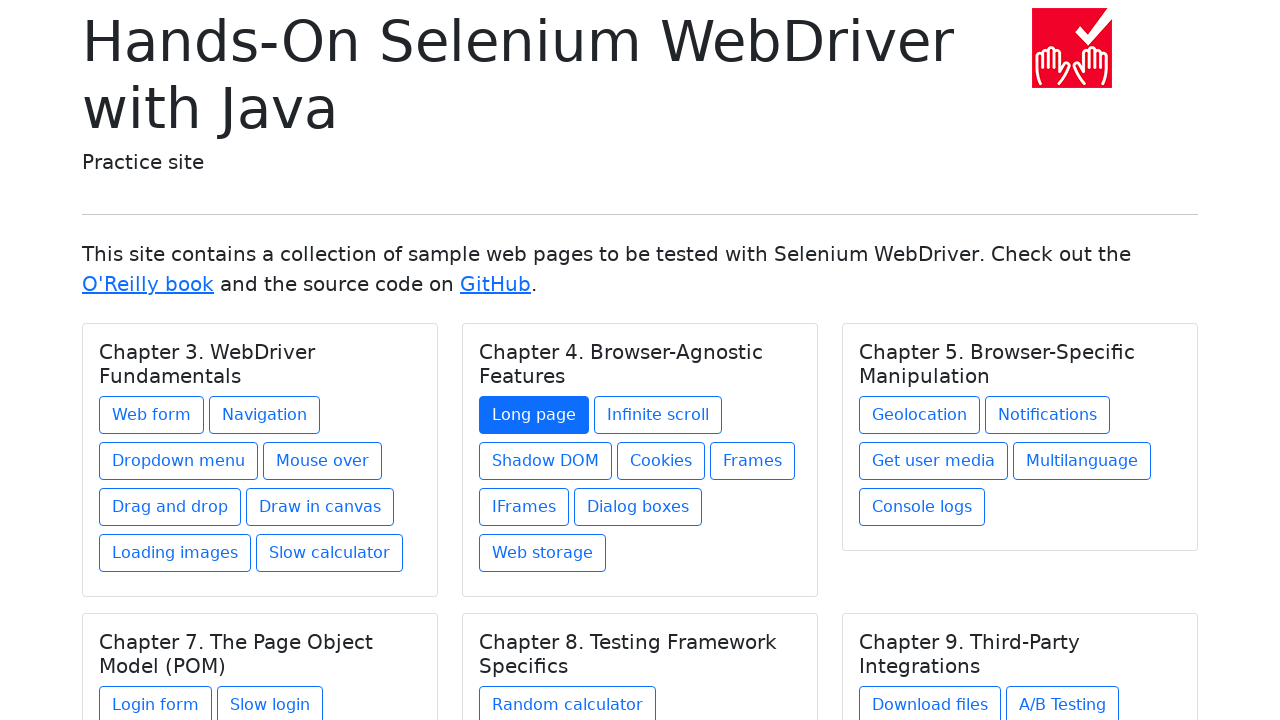

Clicked link 13 of 31 at (658, 415) on a >> nth=12
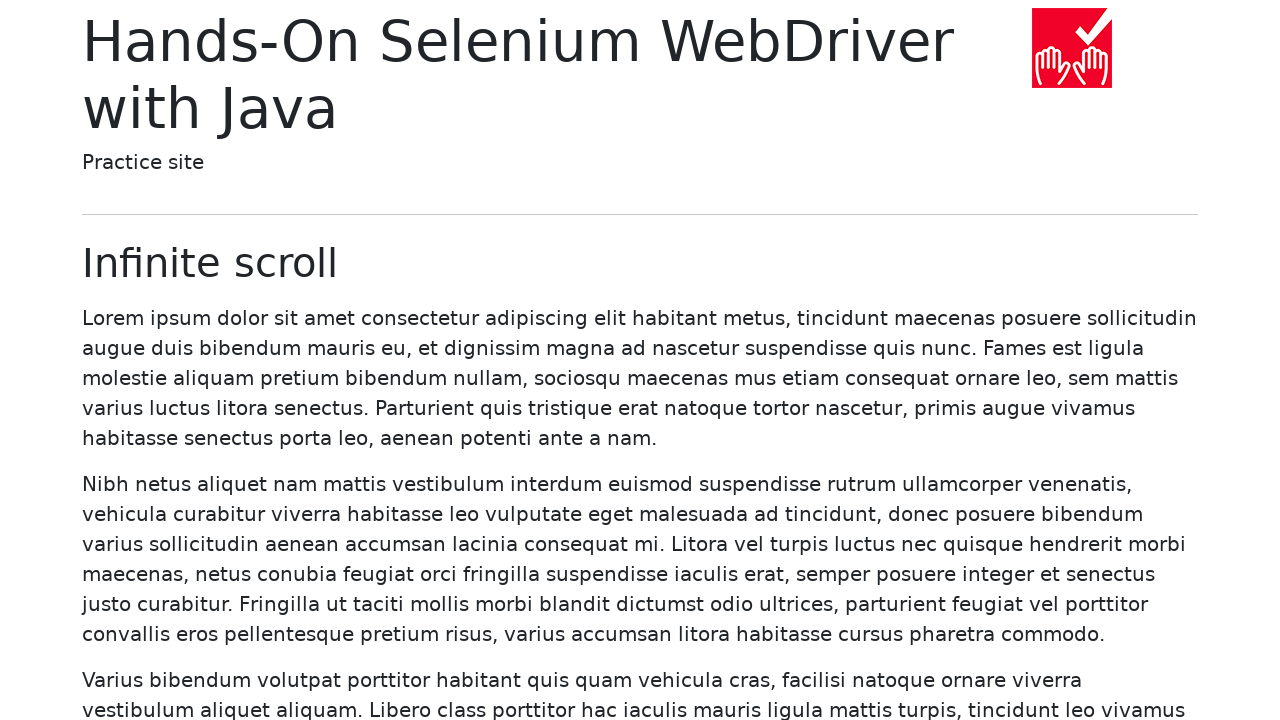

Waited for page to load after clicking link 13
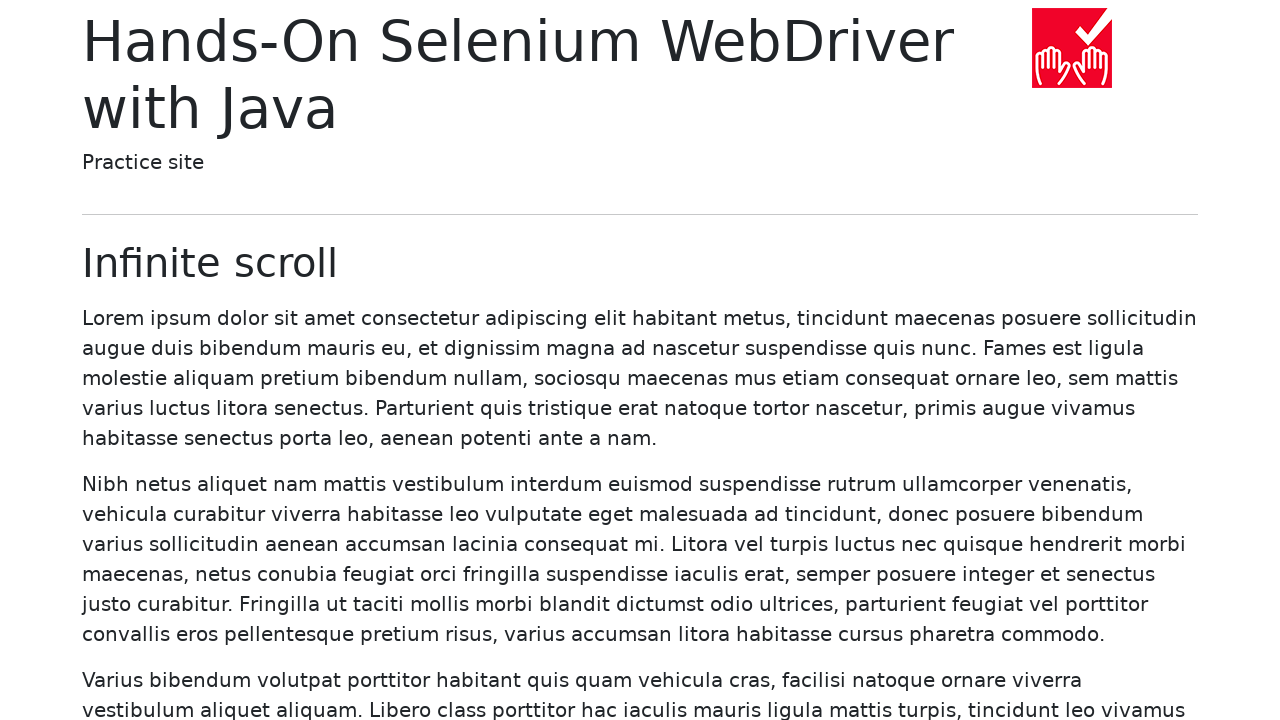

Navigated back to main page from link 13
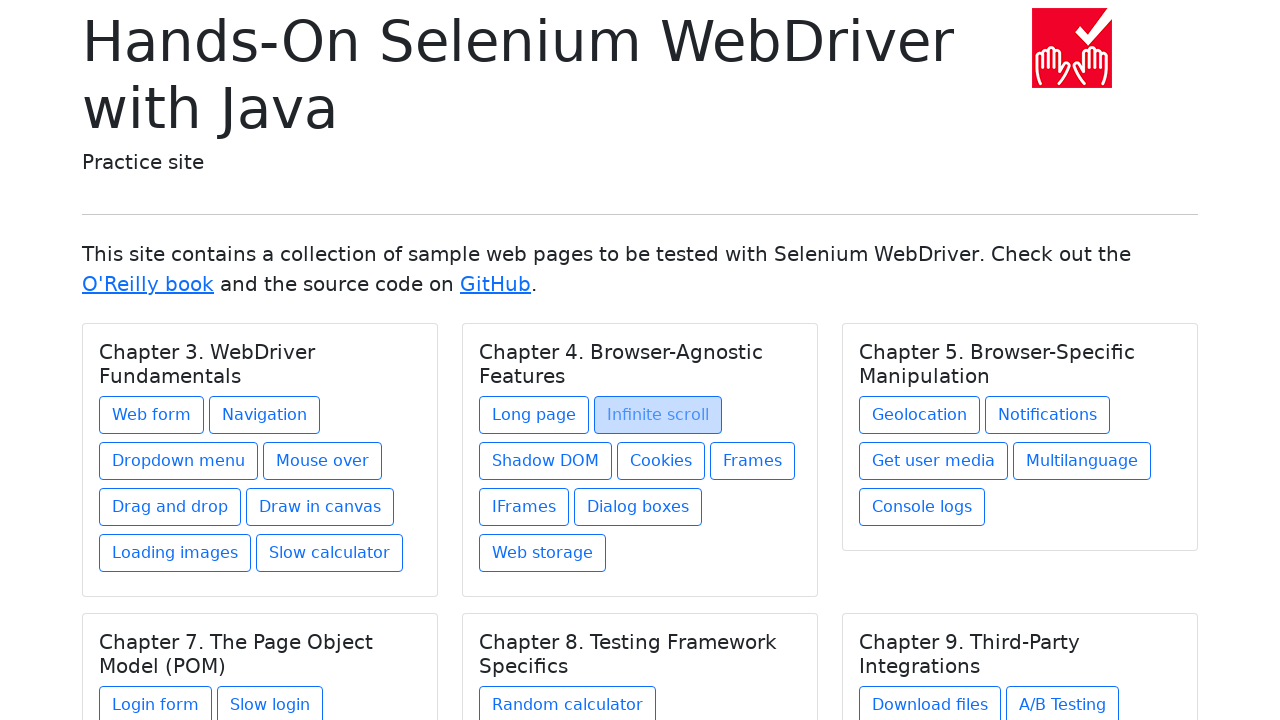

Waited for main page to reload
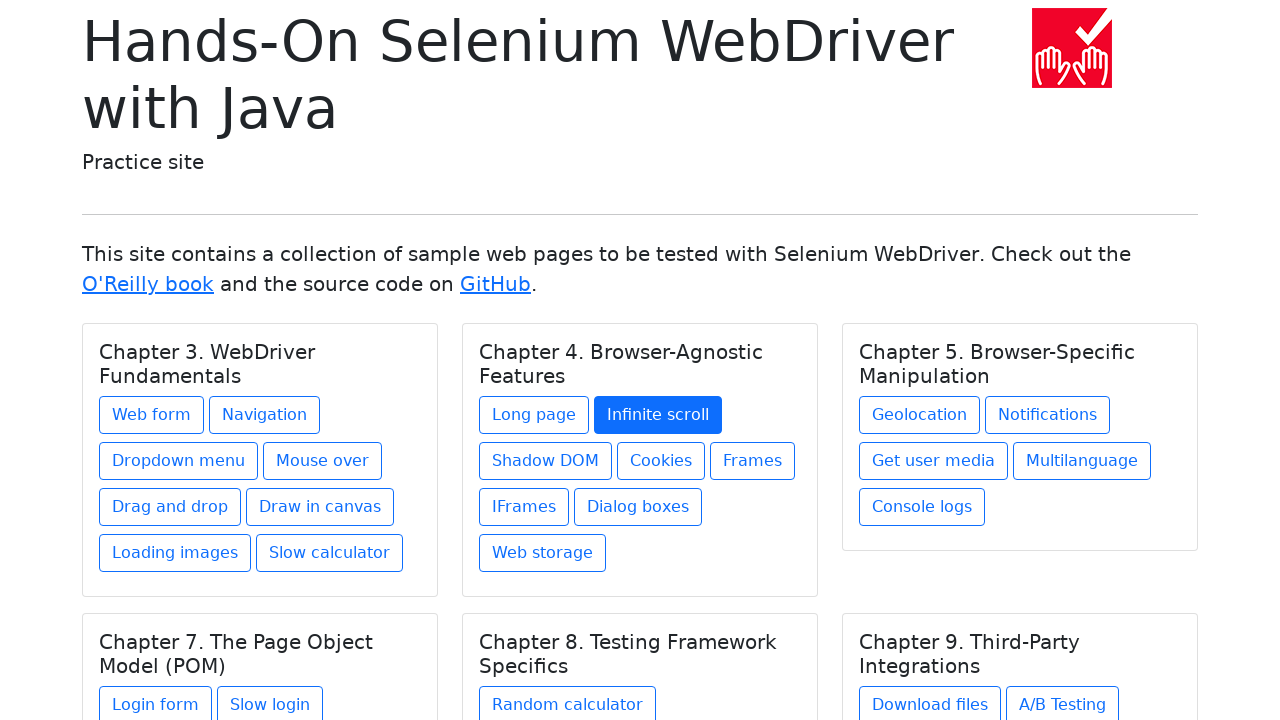

Clicked link 14 of 31 at (546, 461) on a >> nth=13
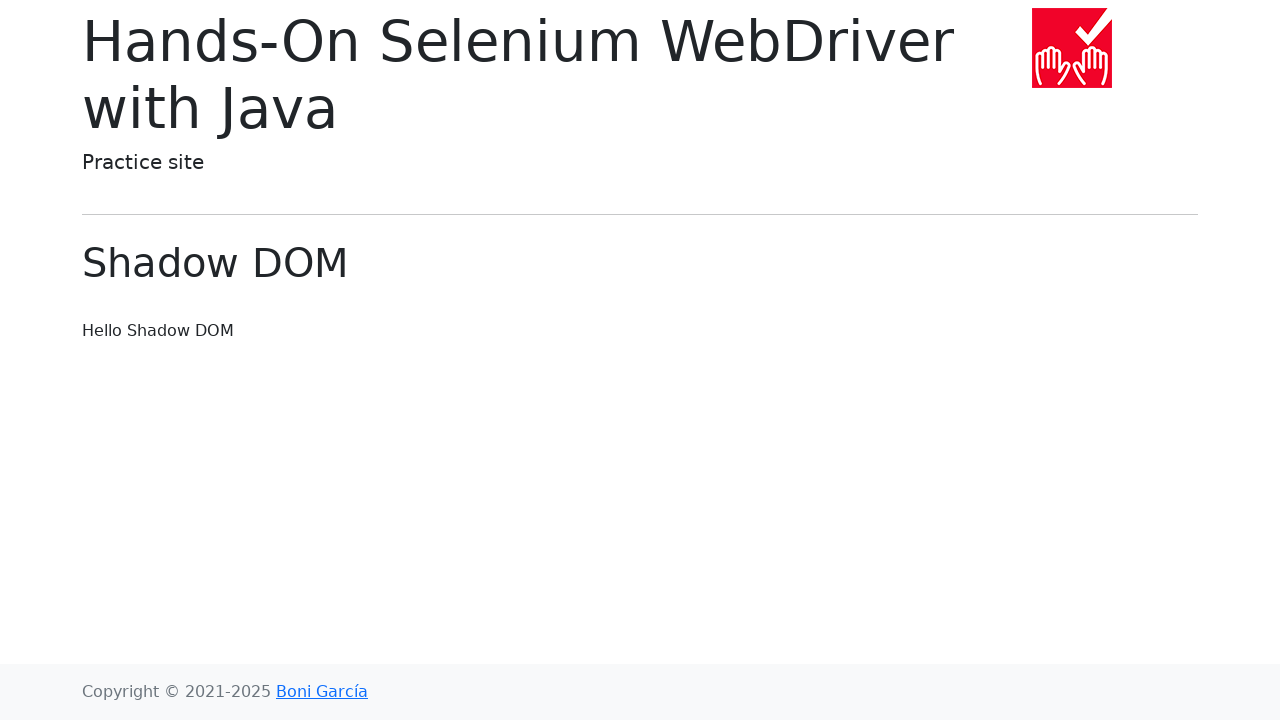

Waited for page to load after clicking link 14
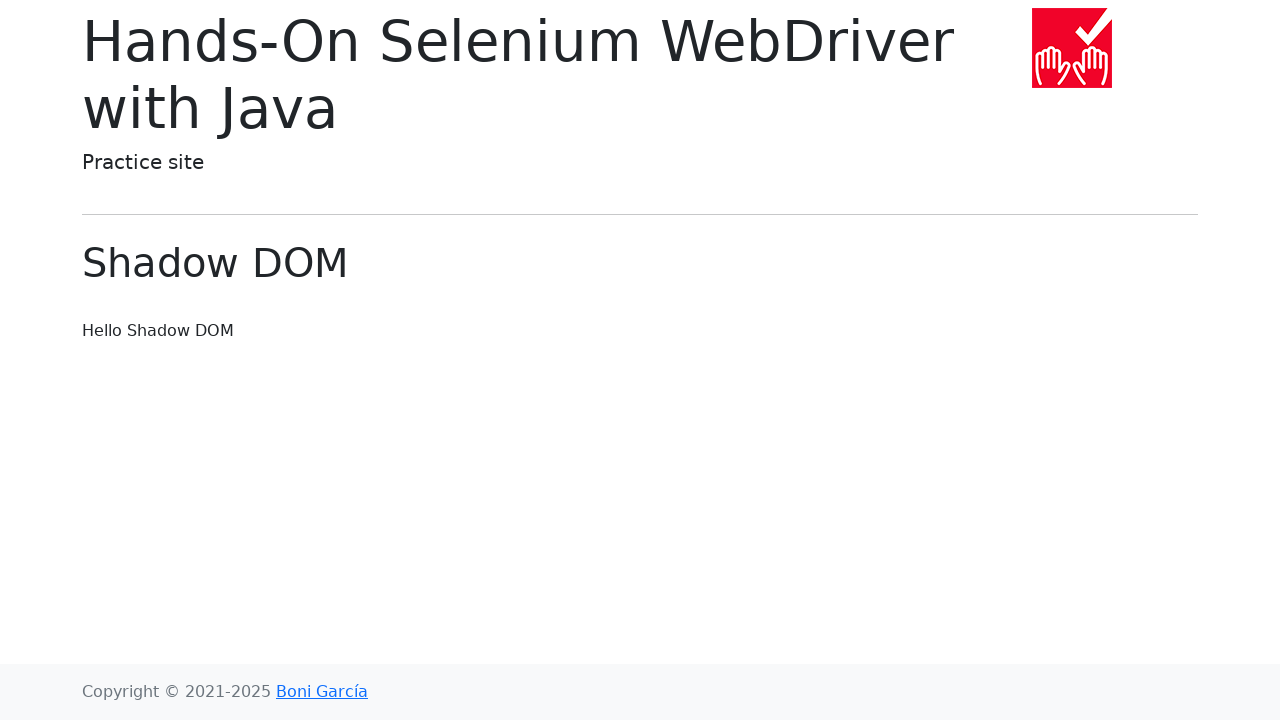

Navigated back to main page from link 14
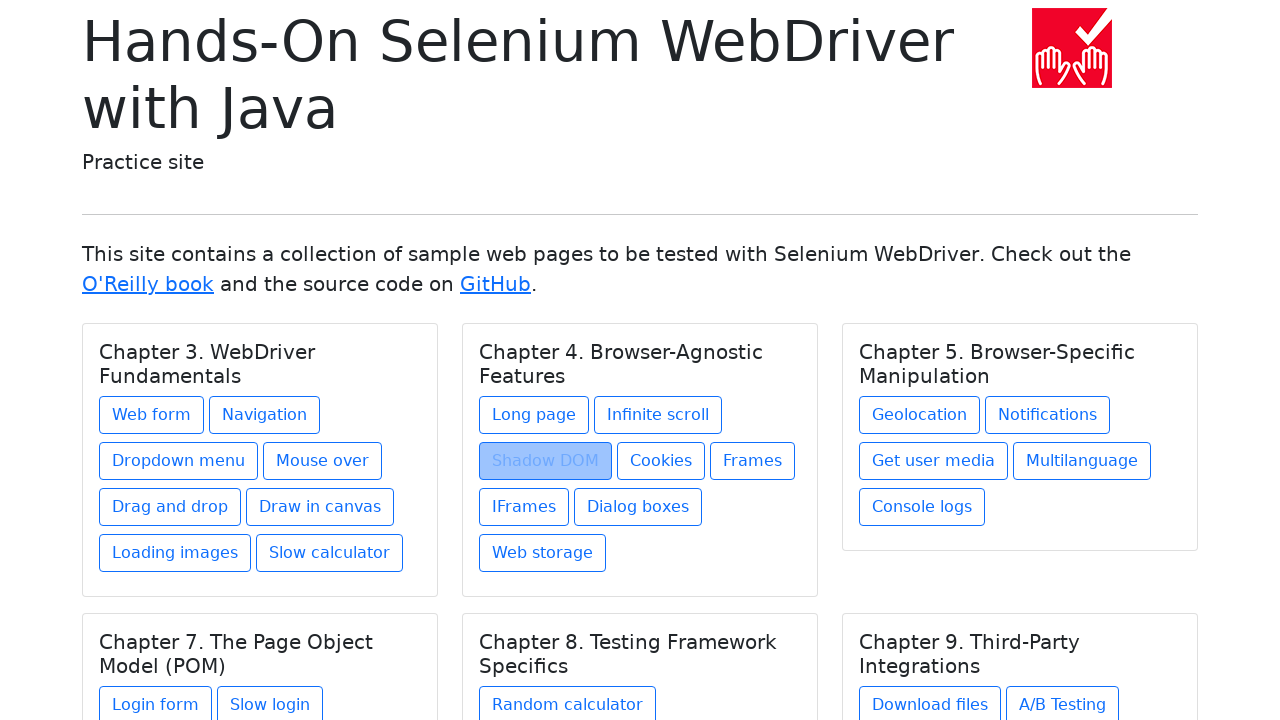

Waited for main page to reload
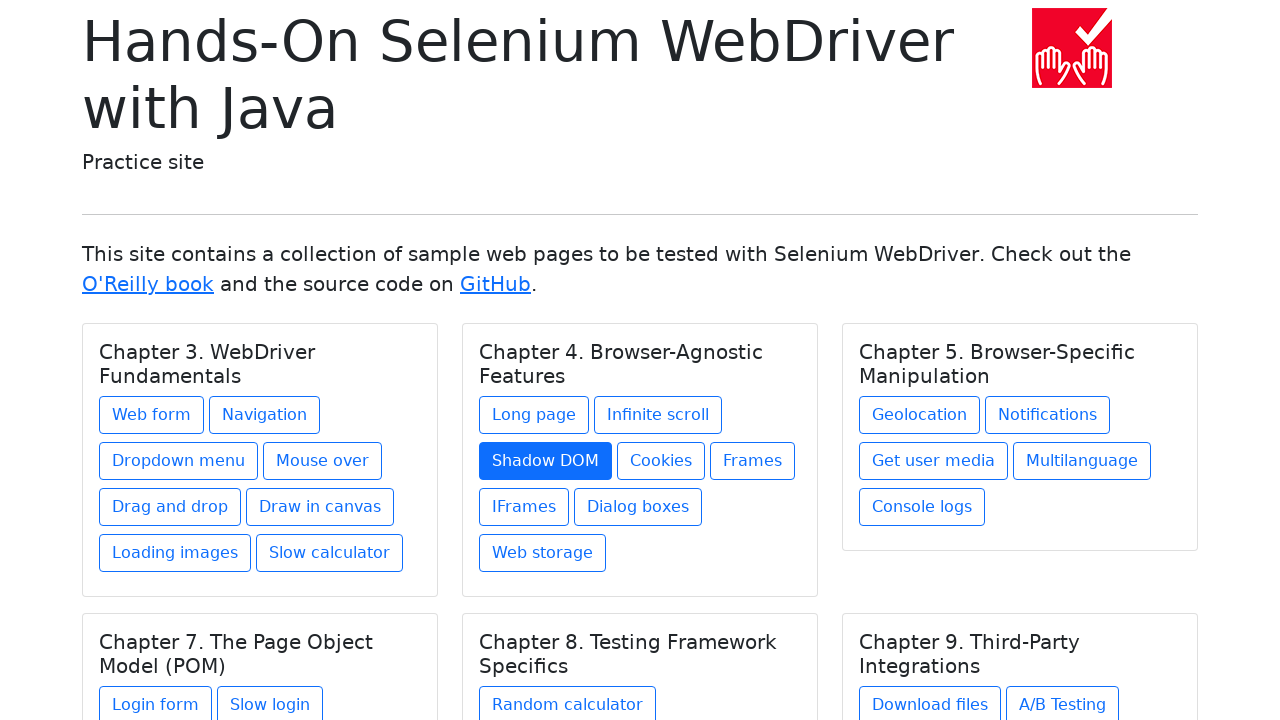

Clicked link 15 of 31 at (661, 461) on a >> nth=14
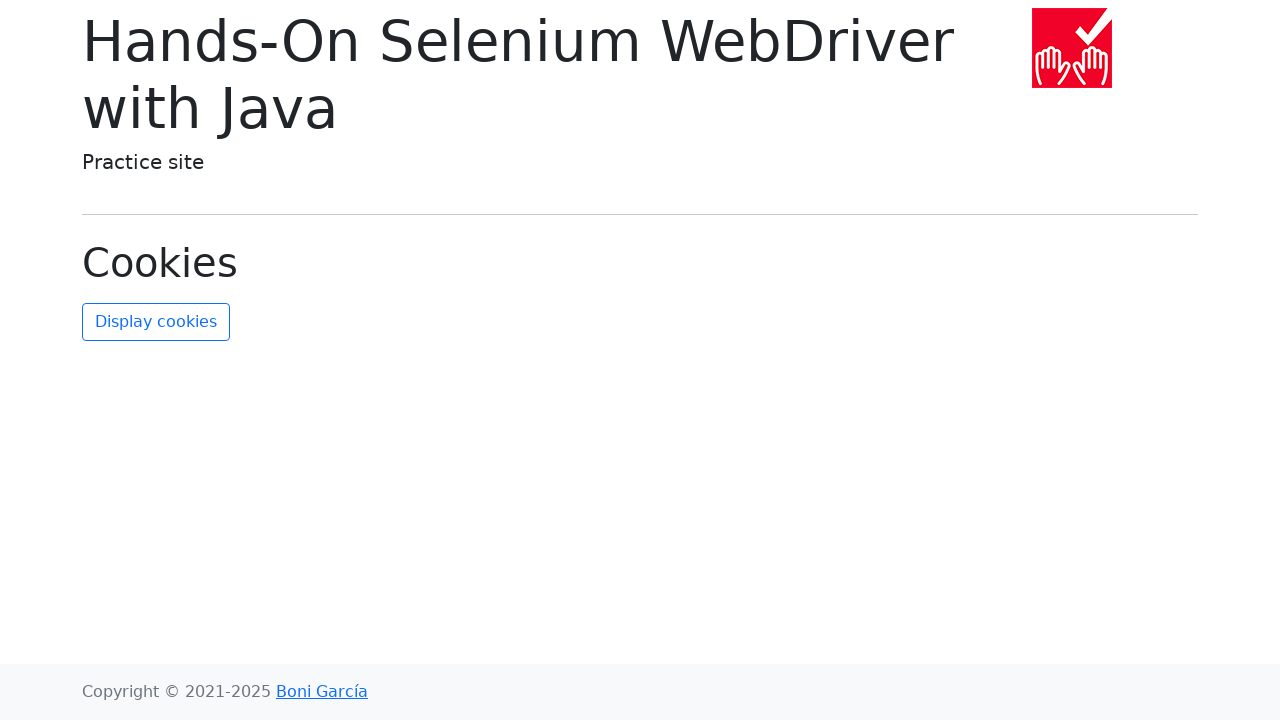

Waited for page to load after clicking link 15
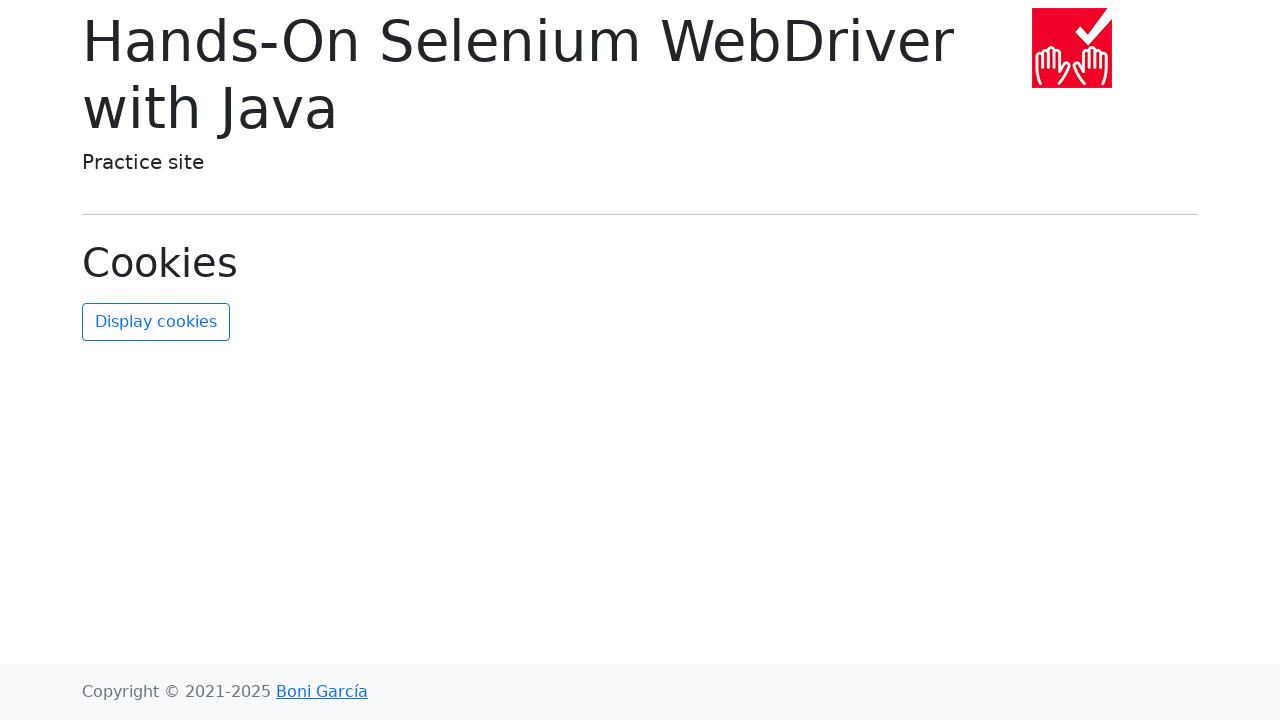

Navigated back to main page from link 15
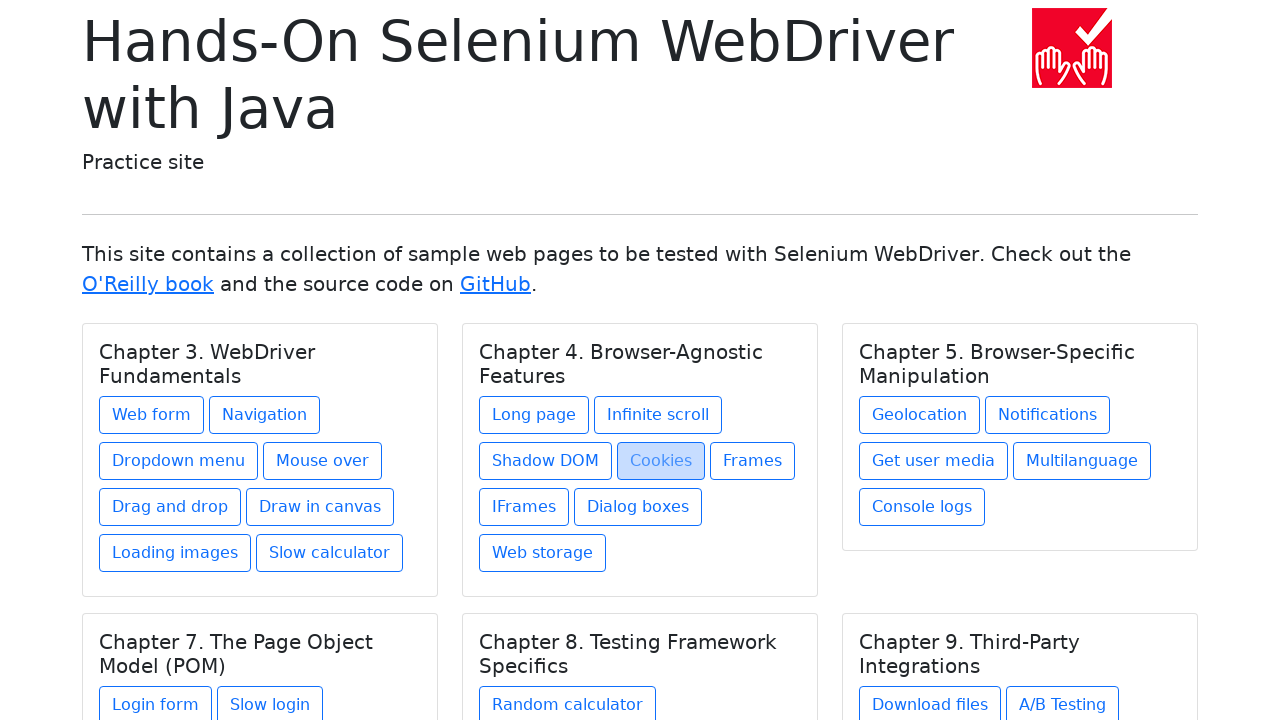

Waited for main page to reload
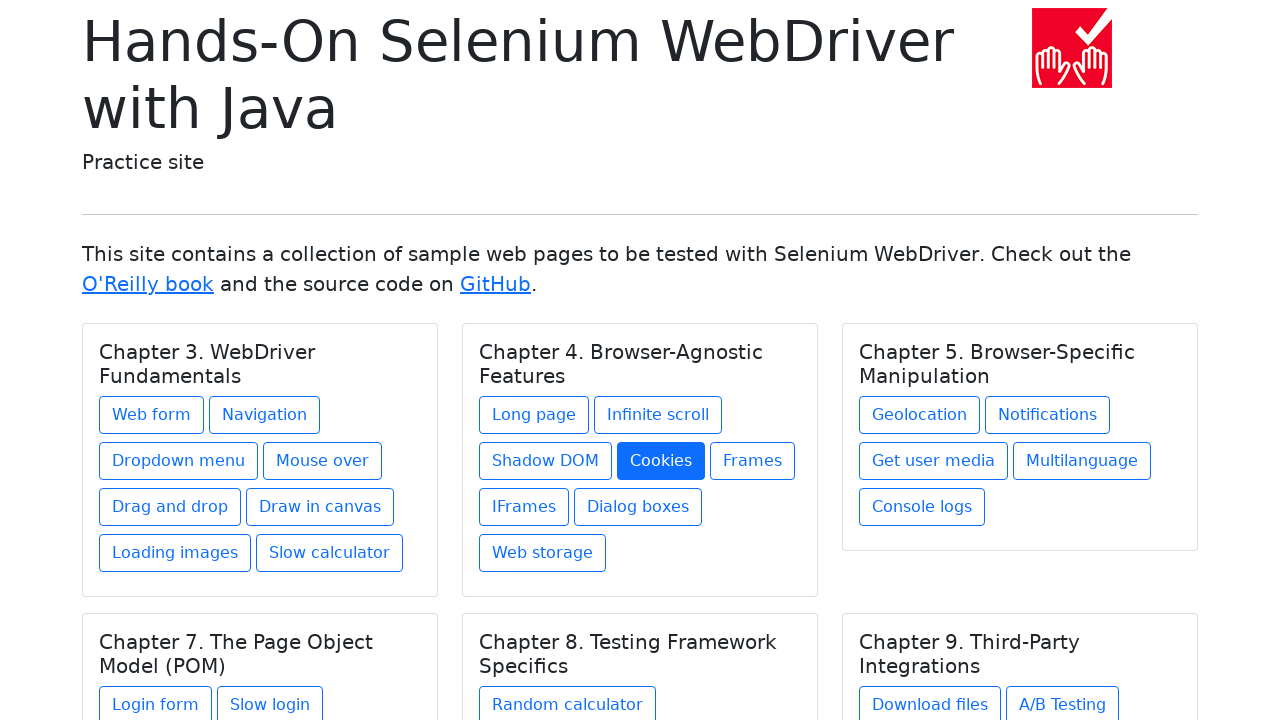

Clicked link 16 of 31 at (752, 461) on a >> nth=15
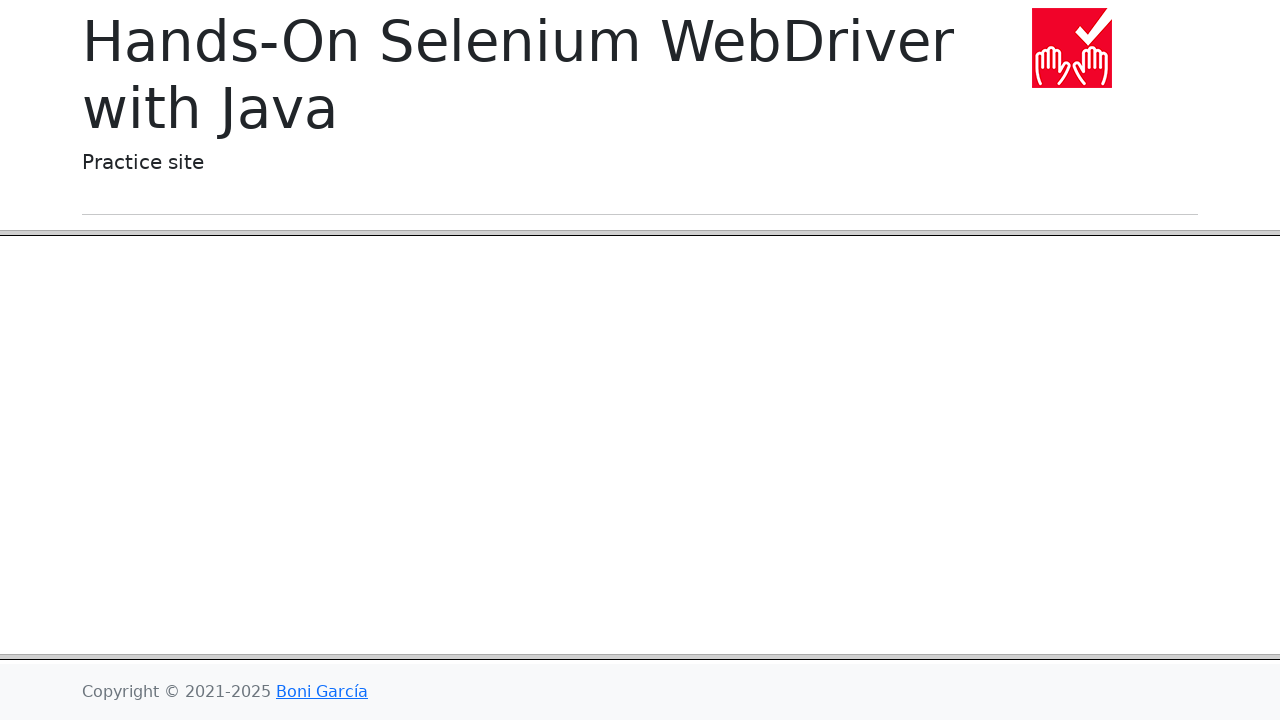

Waited for page to load after clicking link 16
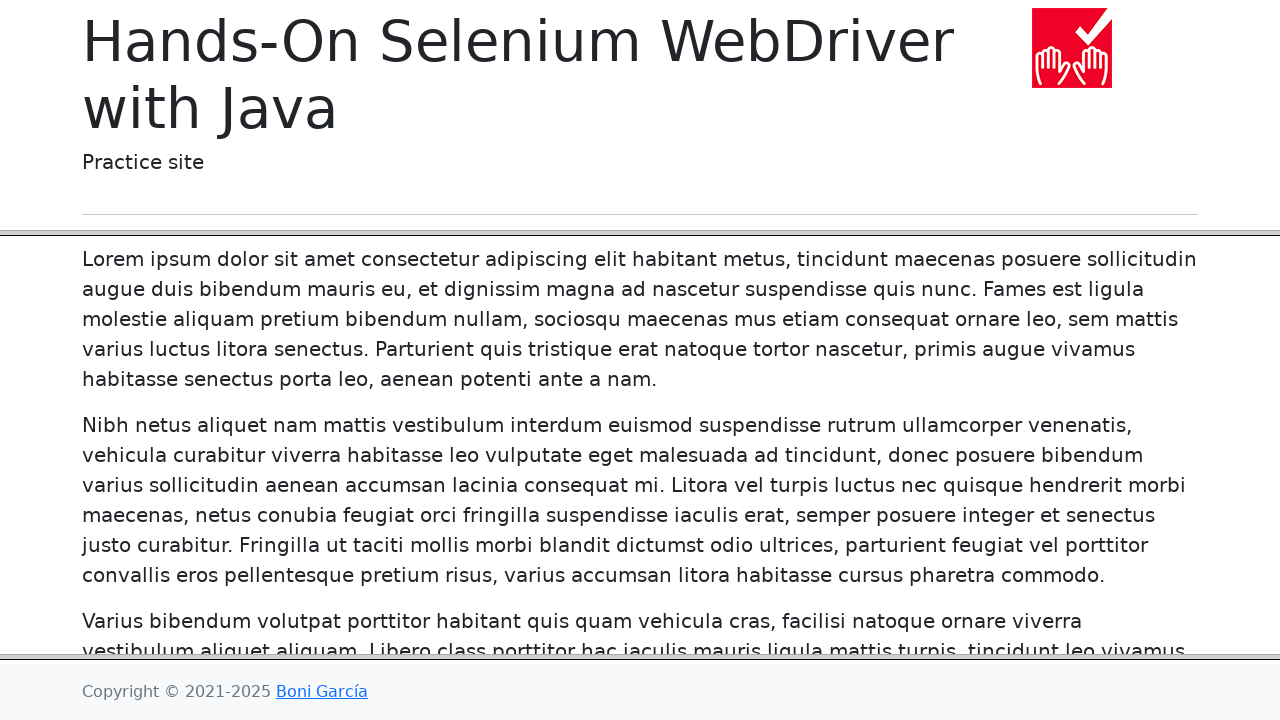

Navigated back to main page from link 16
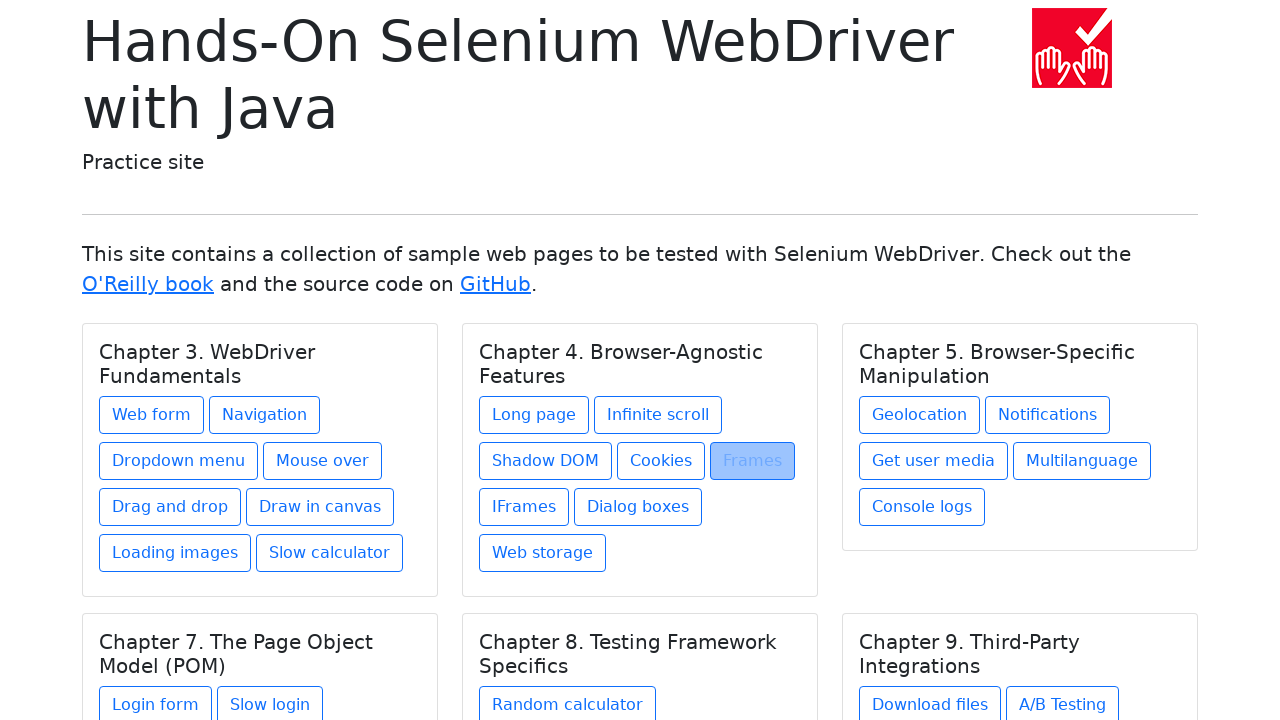

Waited for main page to reload
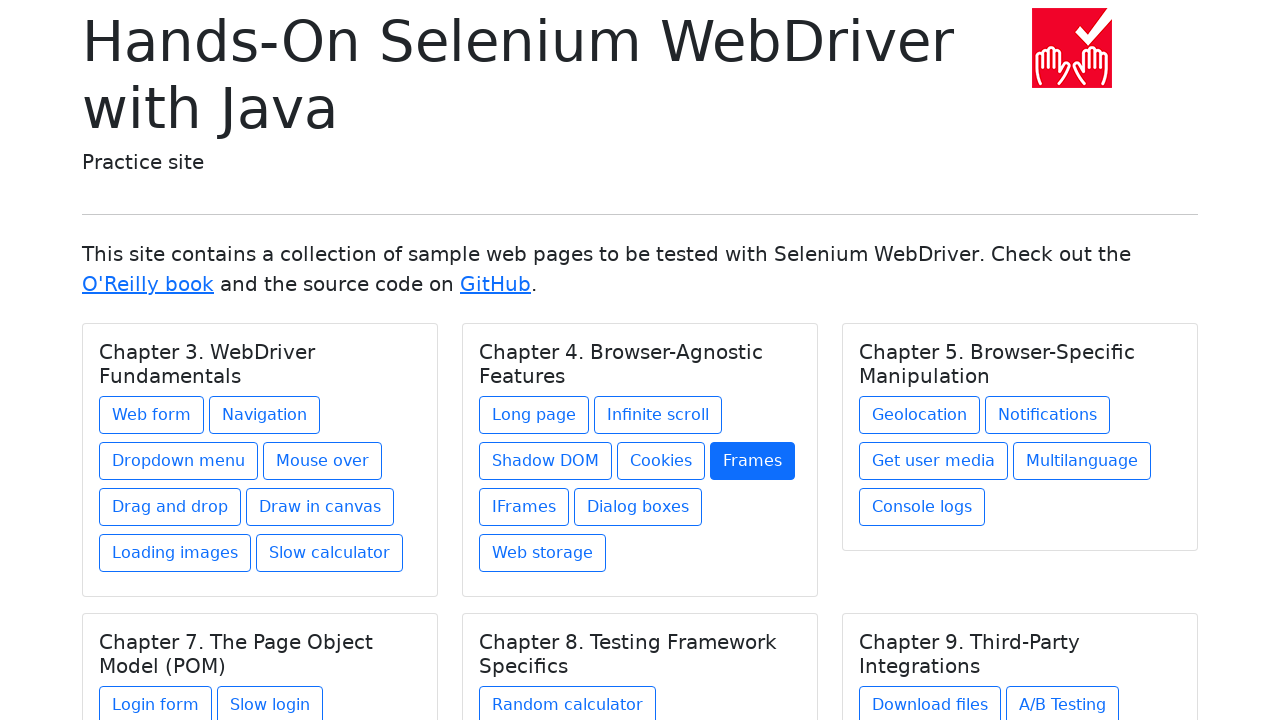

Clicked link 17 of 31 at (524, 507) on a >> nth=16
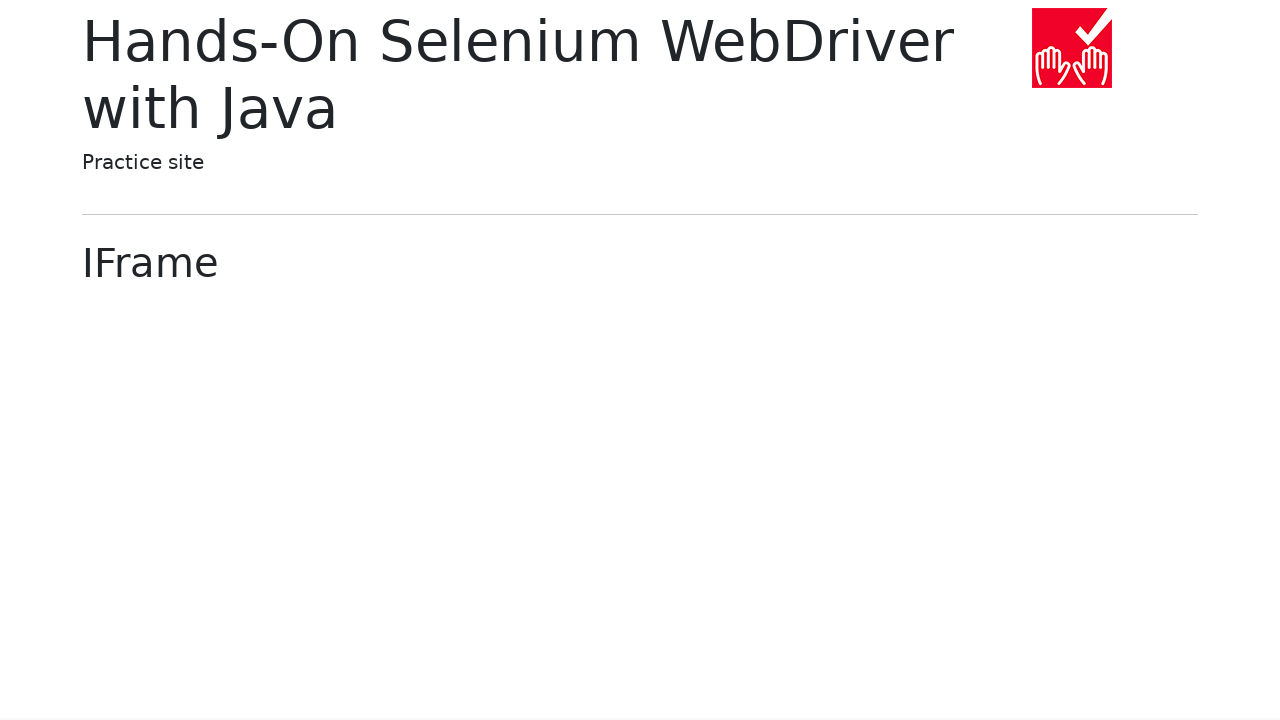

Waited for page to load after clicking link 17
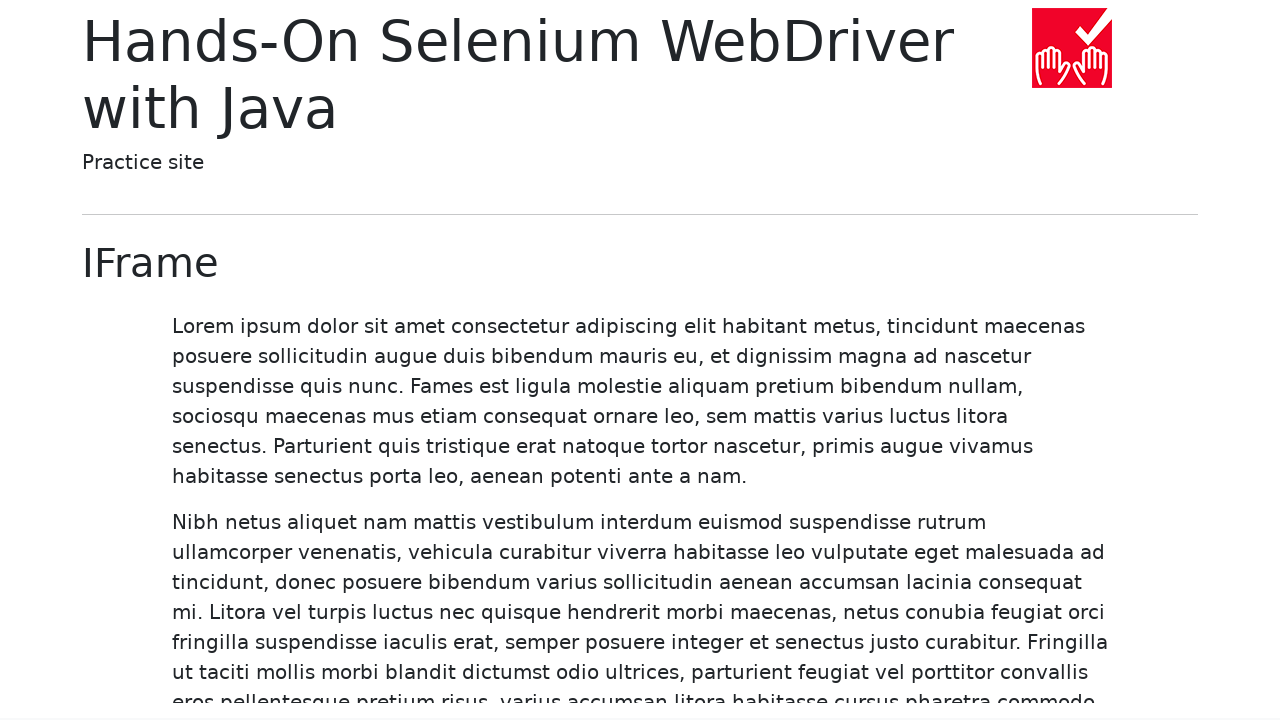

Navigated back to main page from link 17
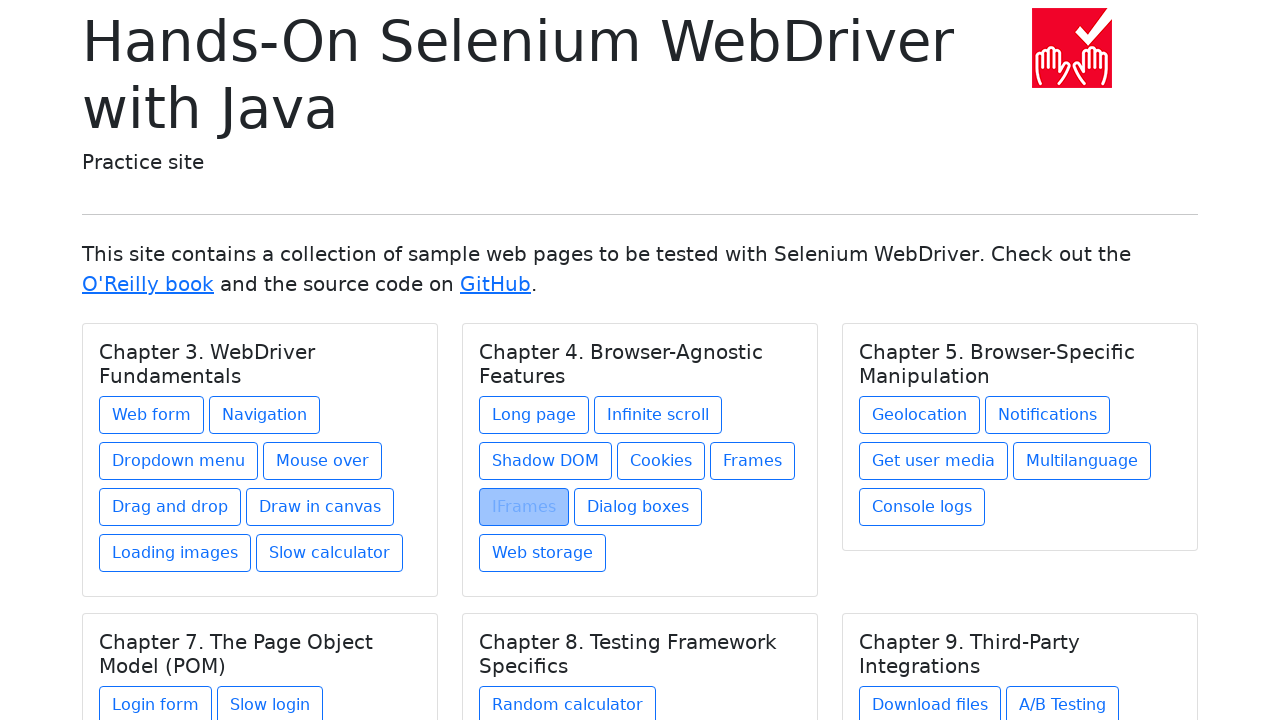

Waited for main page to reload
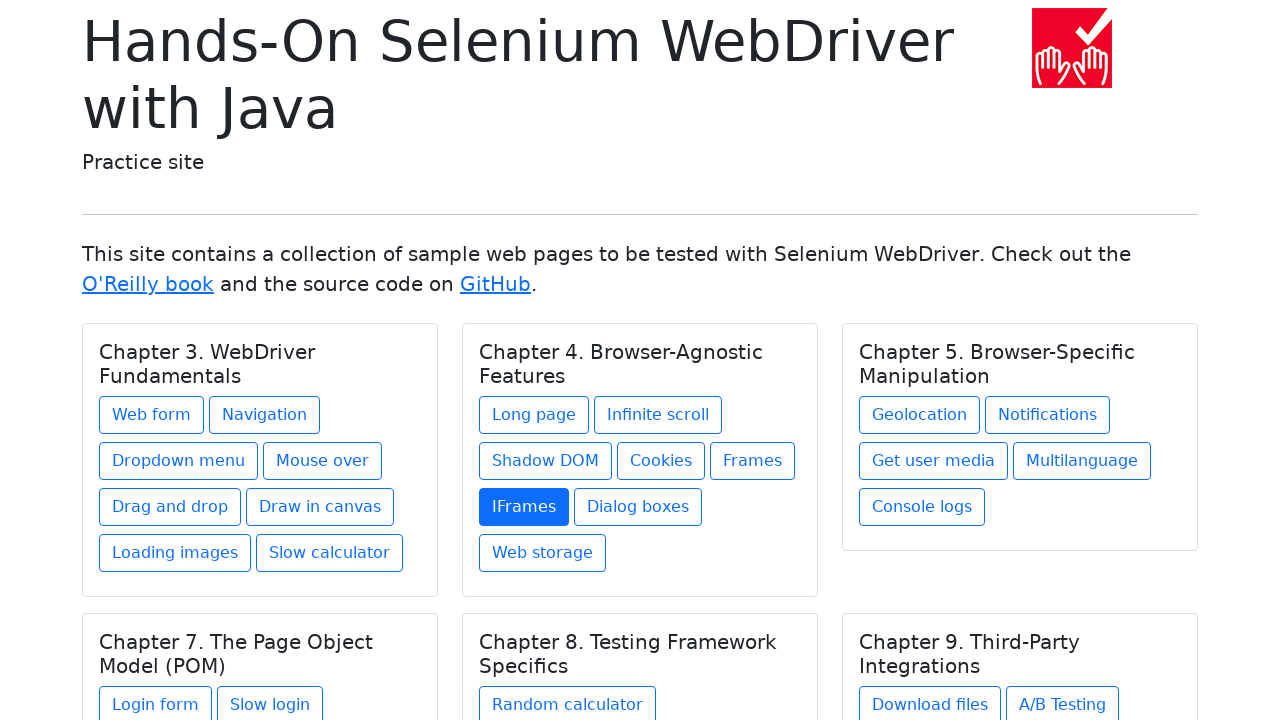

Clicked link 18 of 31 at (638, 507) on a >> nth=17
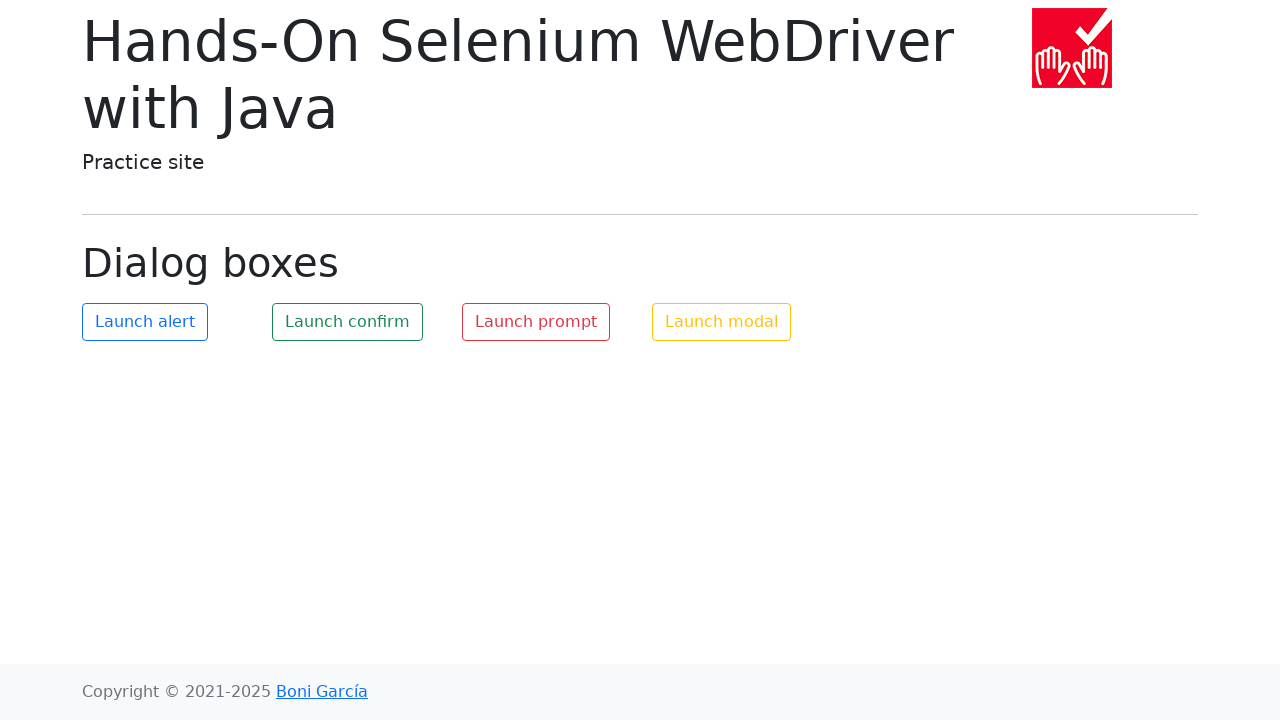

Waited for page to load after clicking link 18
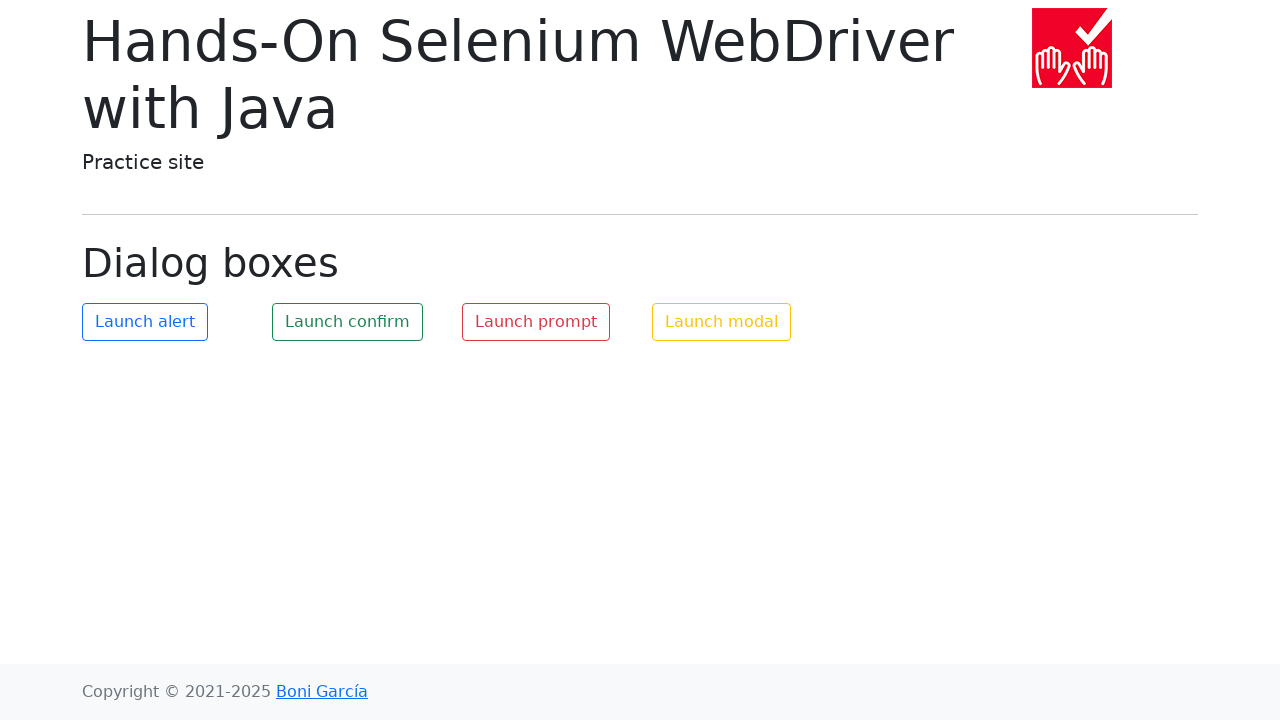

Navigated back to main page from link 18
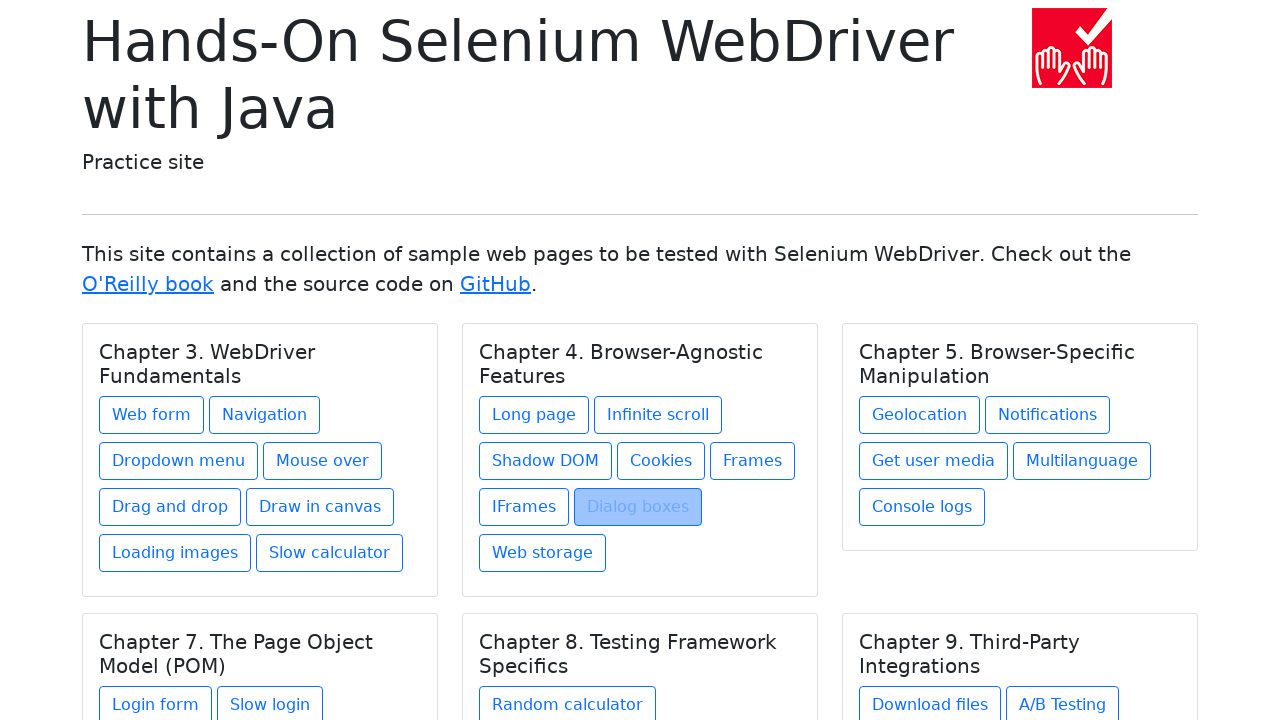

Waited for main page to reload
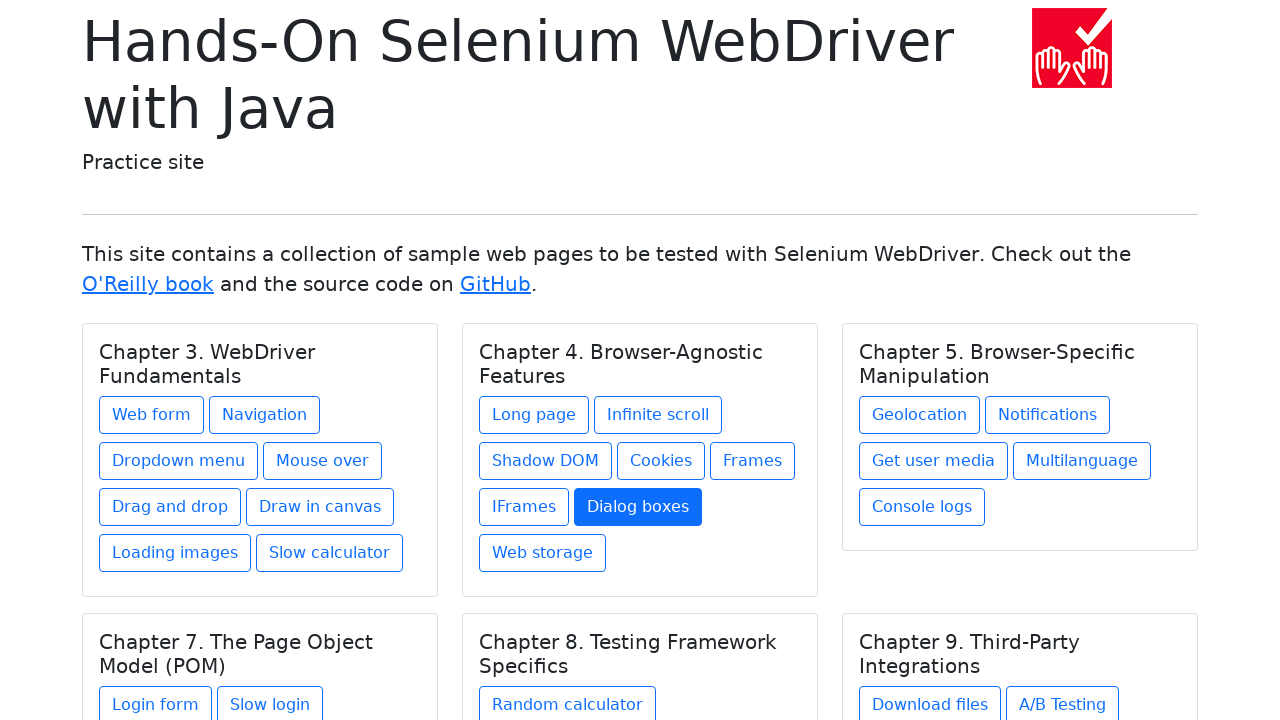

Clicked link 19 of 31 at (542, 553) on a >> nth=18
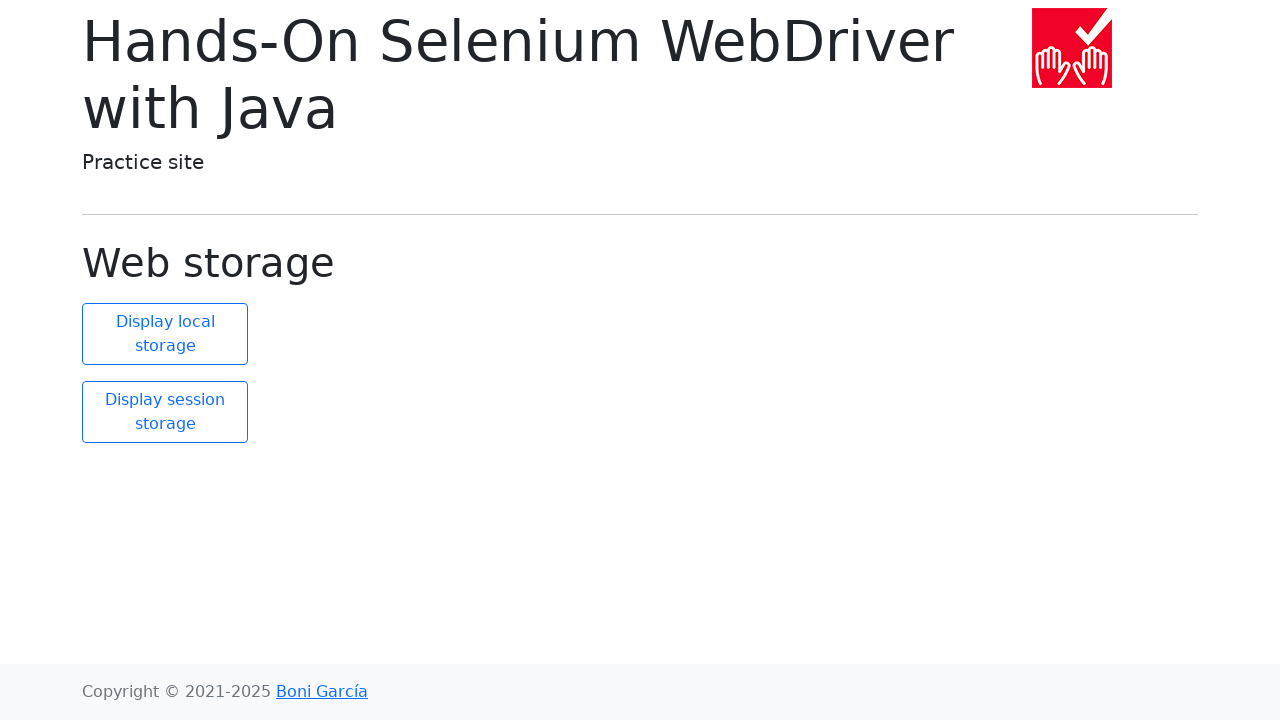

Waited for page to load after clicking link 19
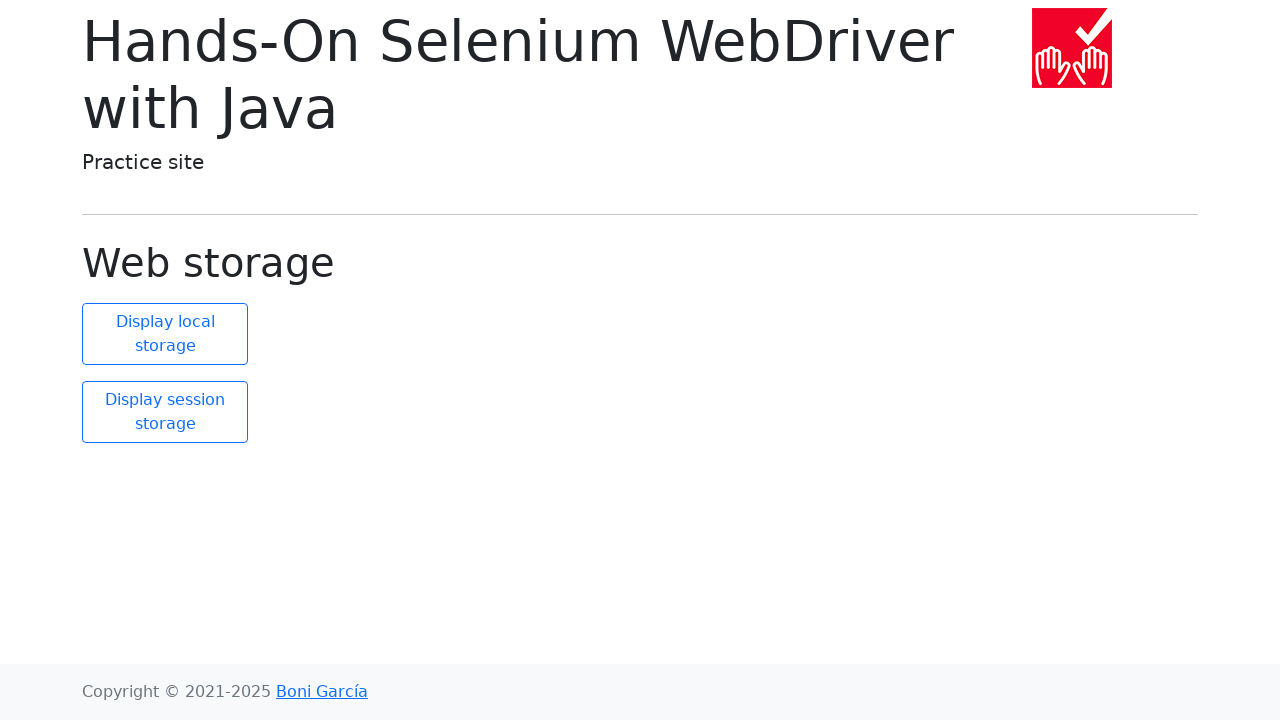

Navigated back to main page from link 19
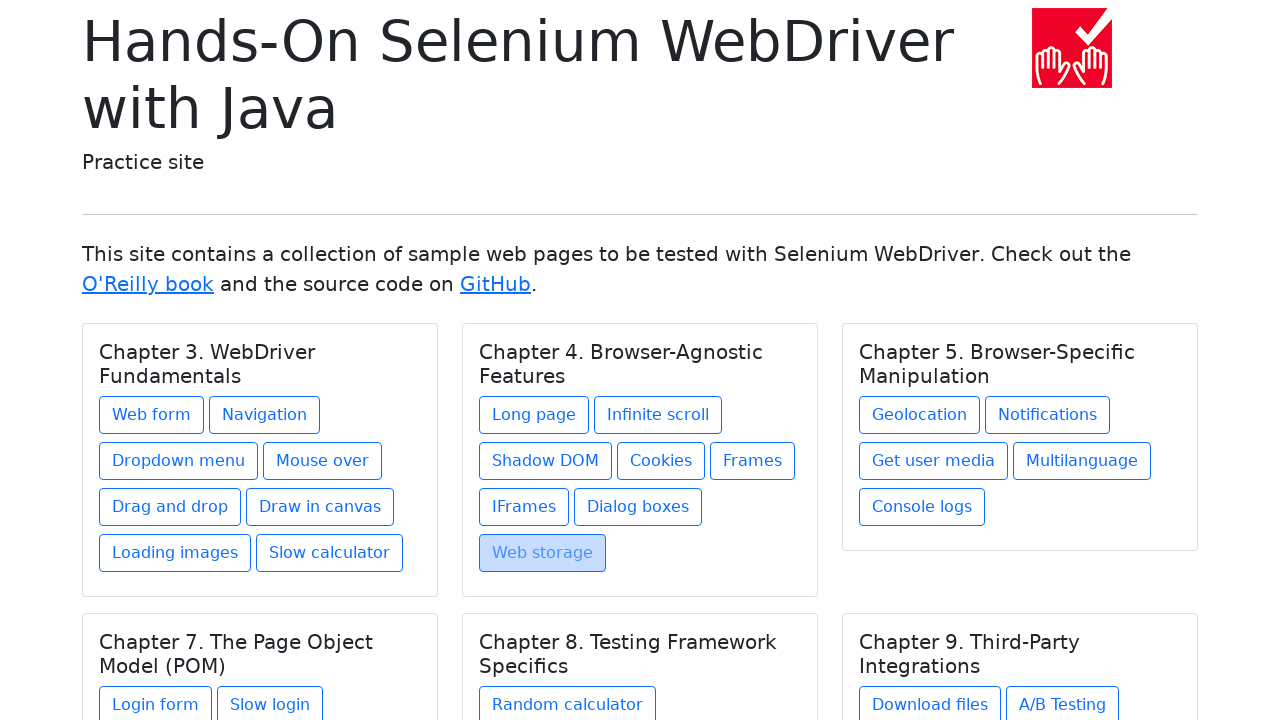

Waited for main page to reload
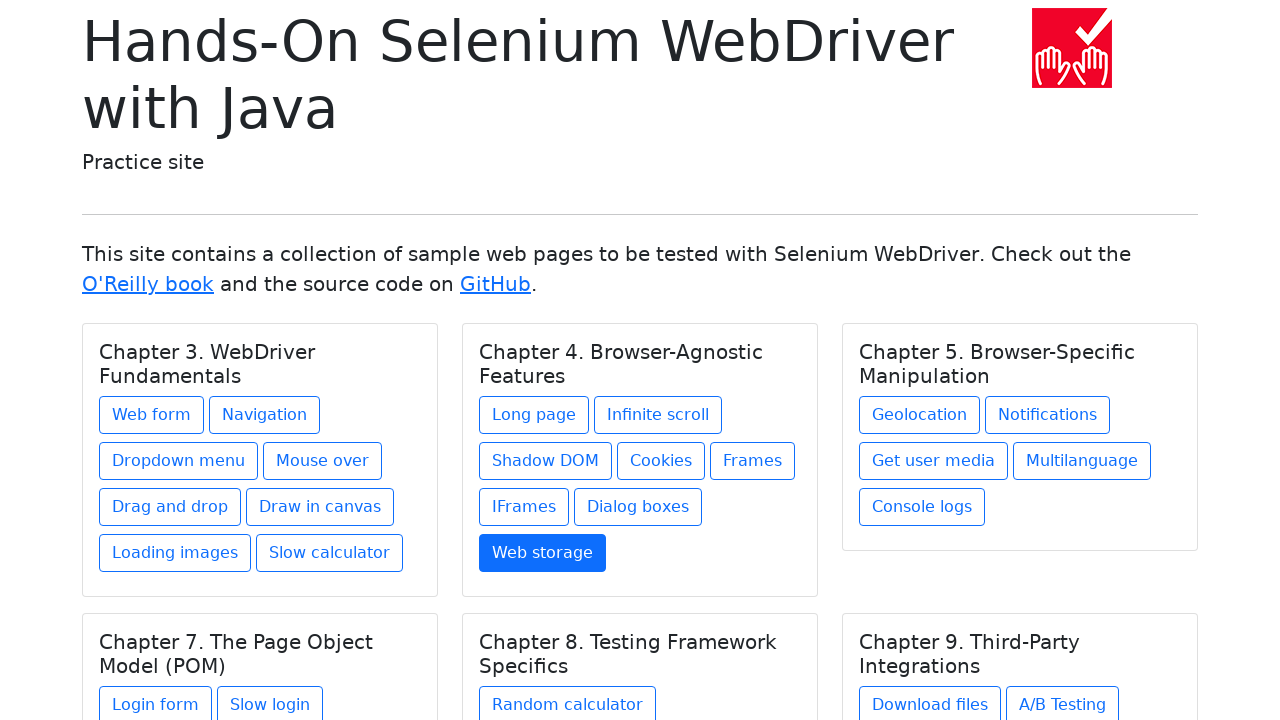

Clicked link 20 of 31 at (920, 415) on a >> nth=19
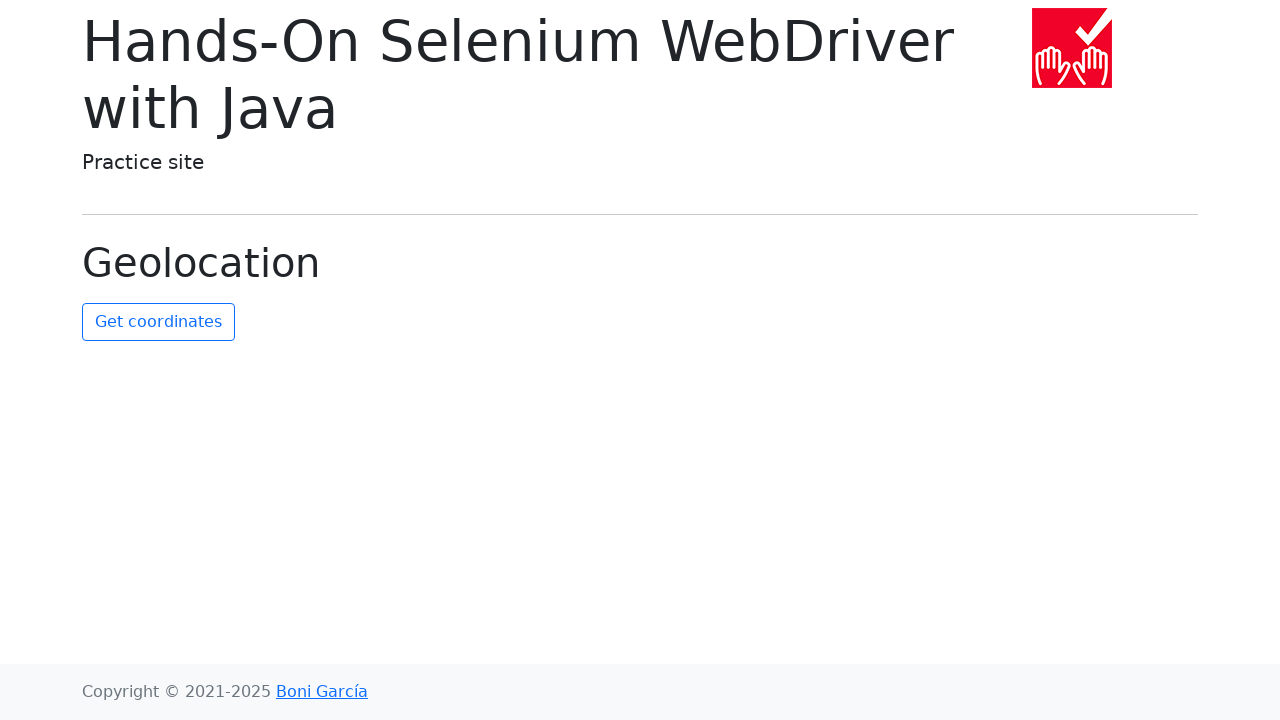

Waited for page to load after clicking link 20
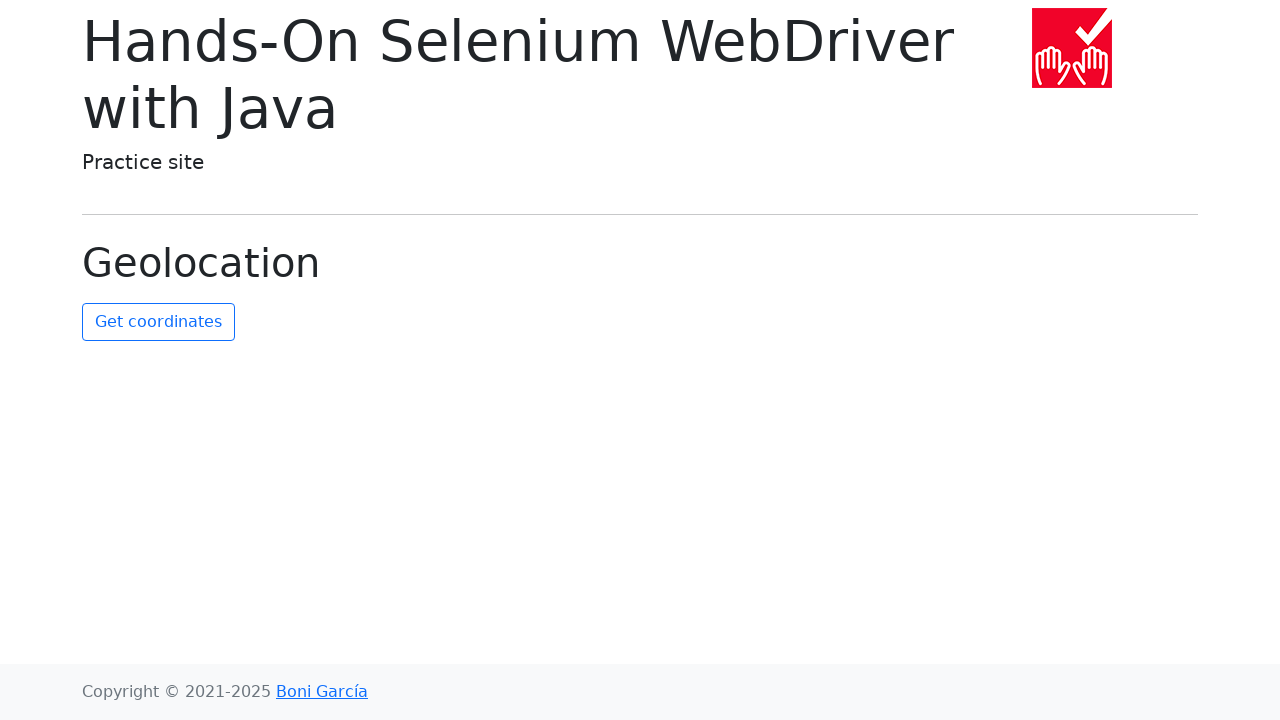

Navigated back to main page from link 20
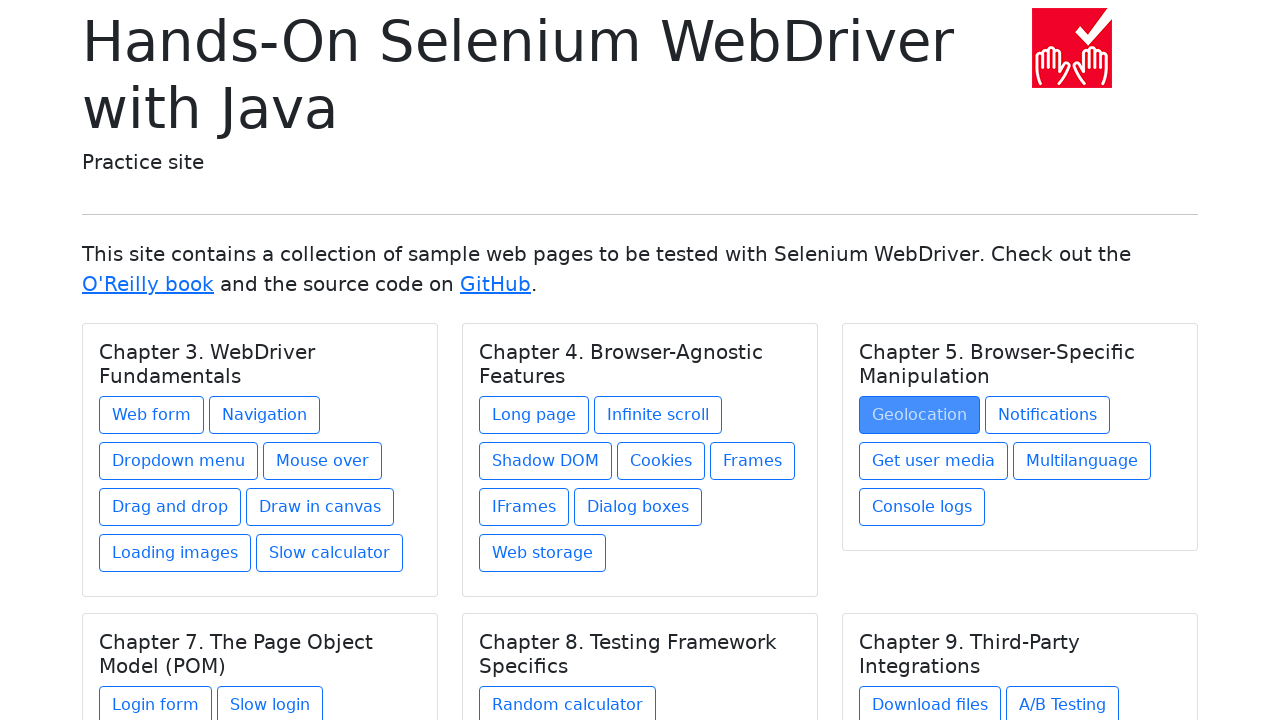

Waited for main page to reload
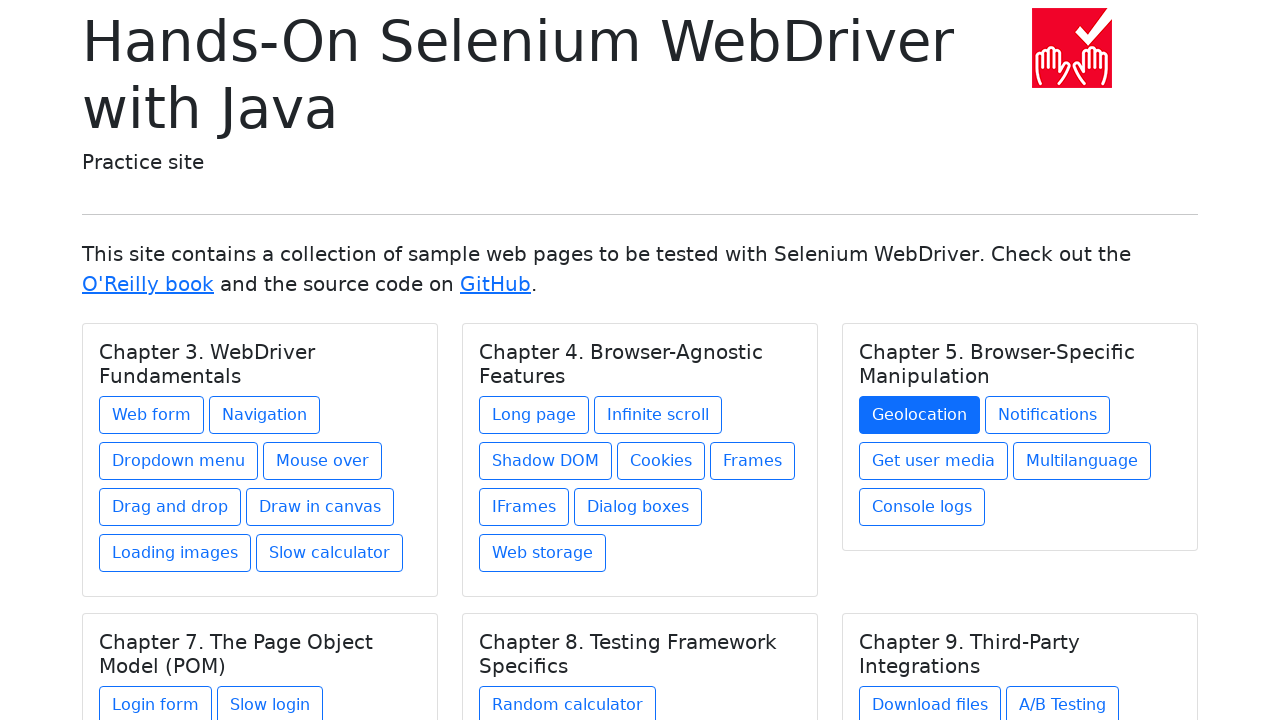

Clicked link 21 of 31 at (1048, 415) on a >> nth=20
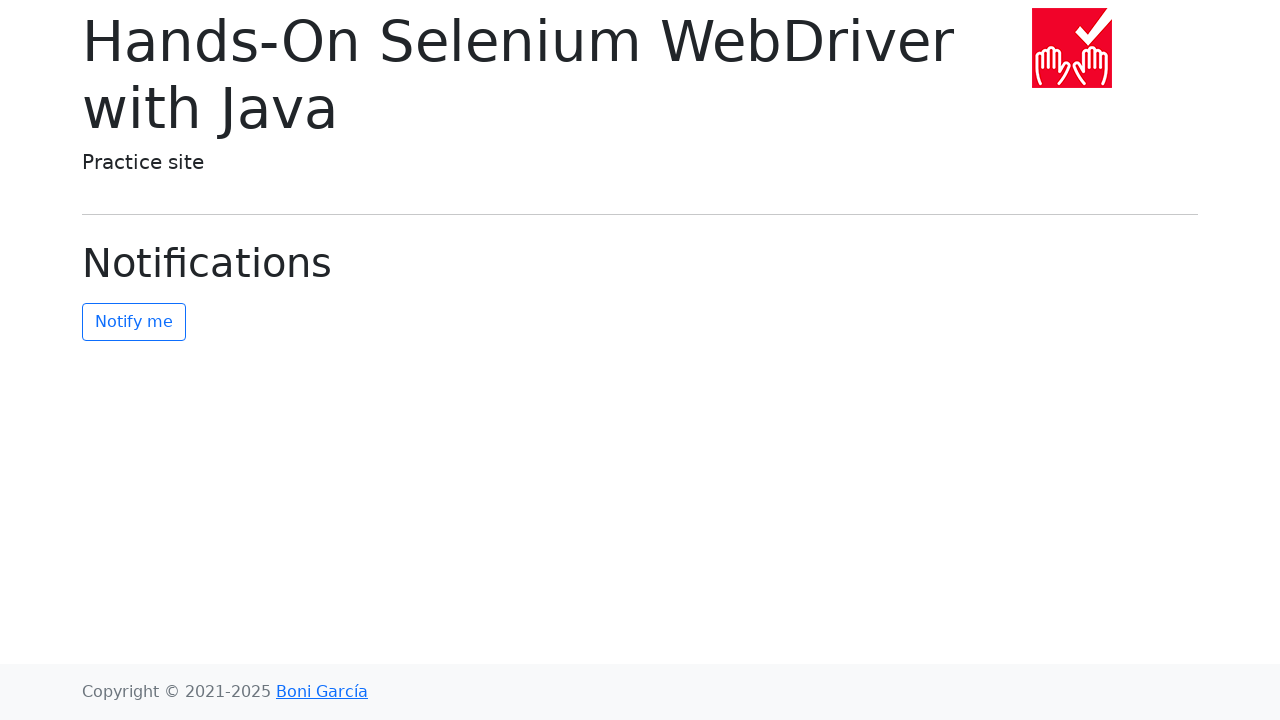

Waited for page to load after clicking link 21
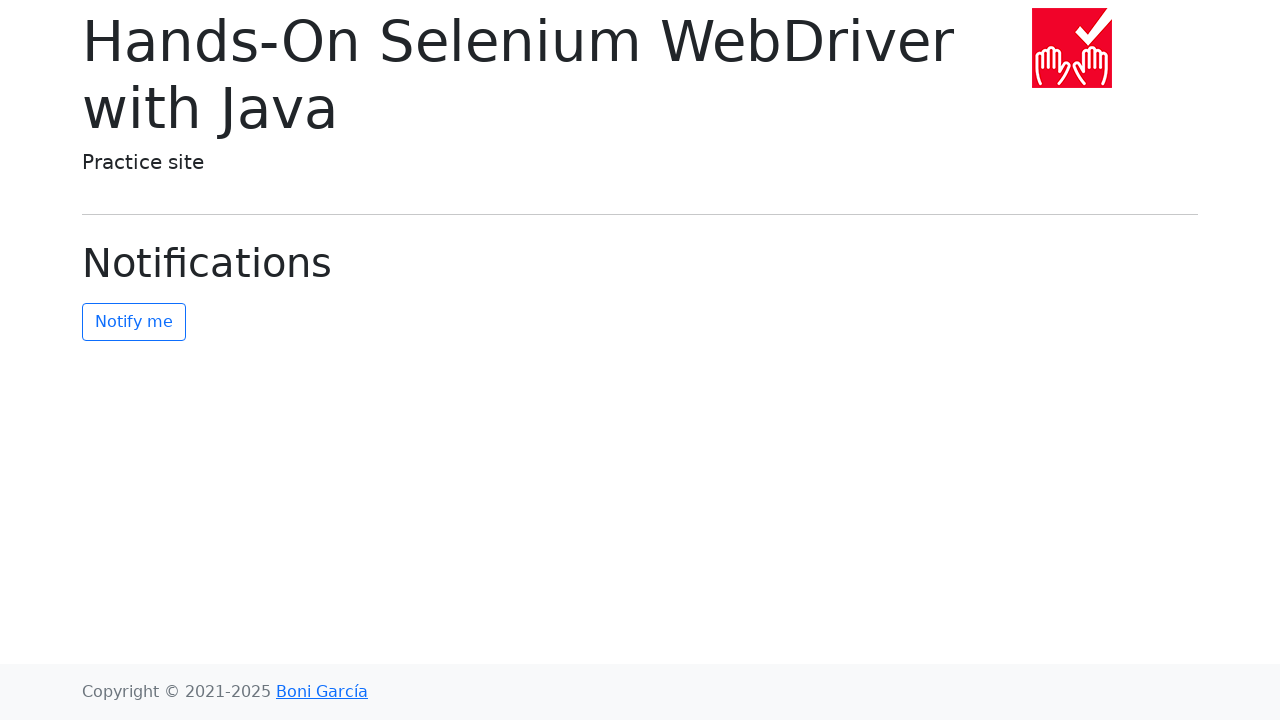

Navigated back to main page from link 21
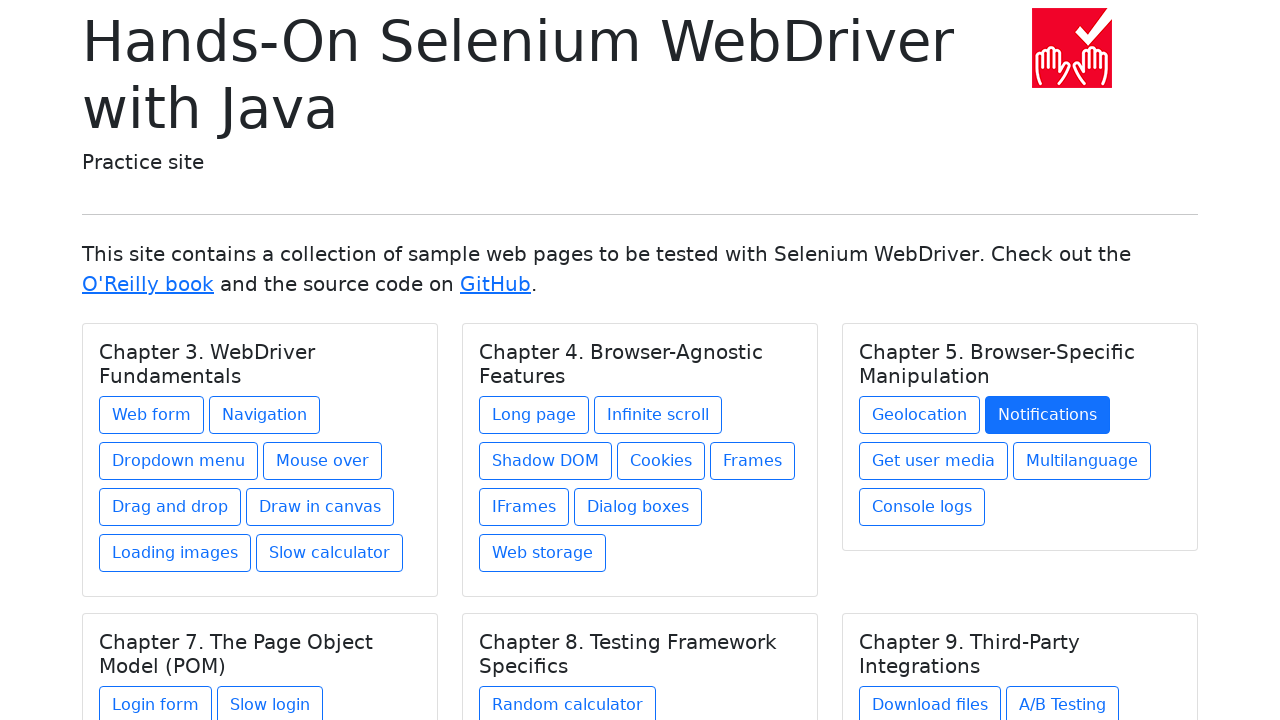

Waited for main page to reload
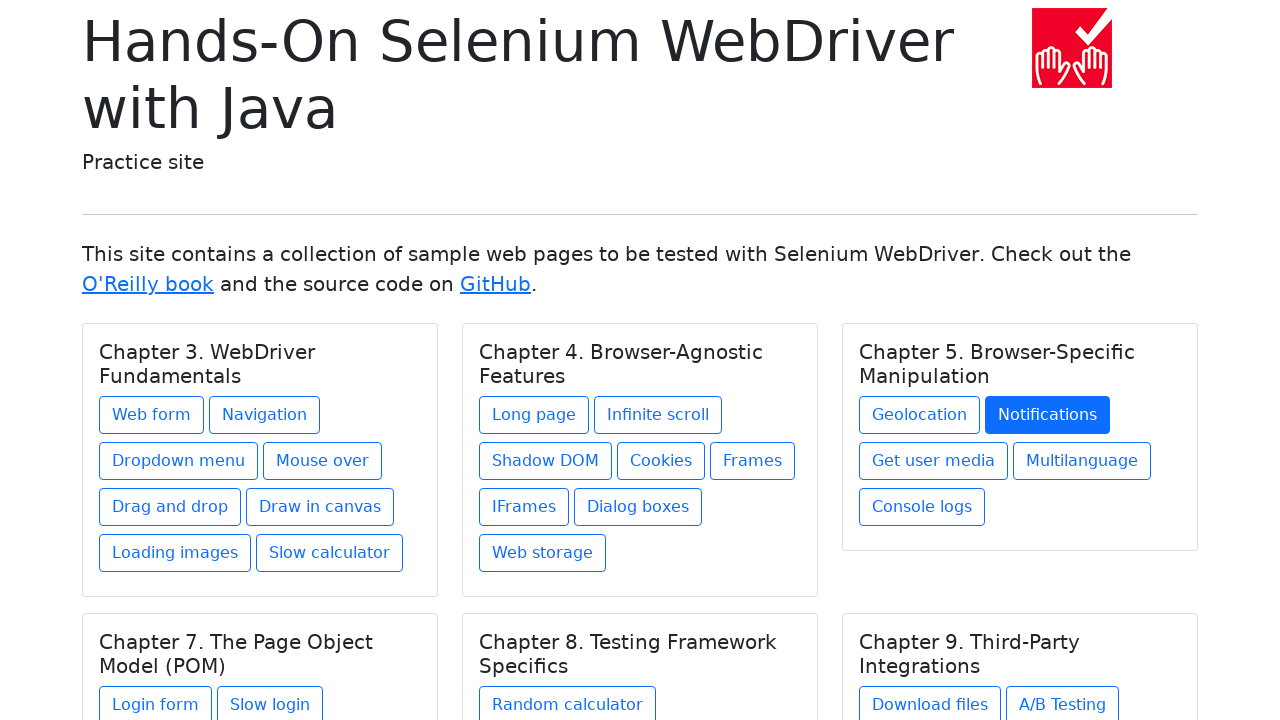

Clicked link 22 of 31 at (934, 461) on a >> nth=21
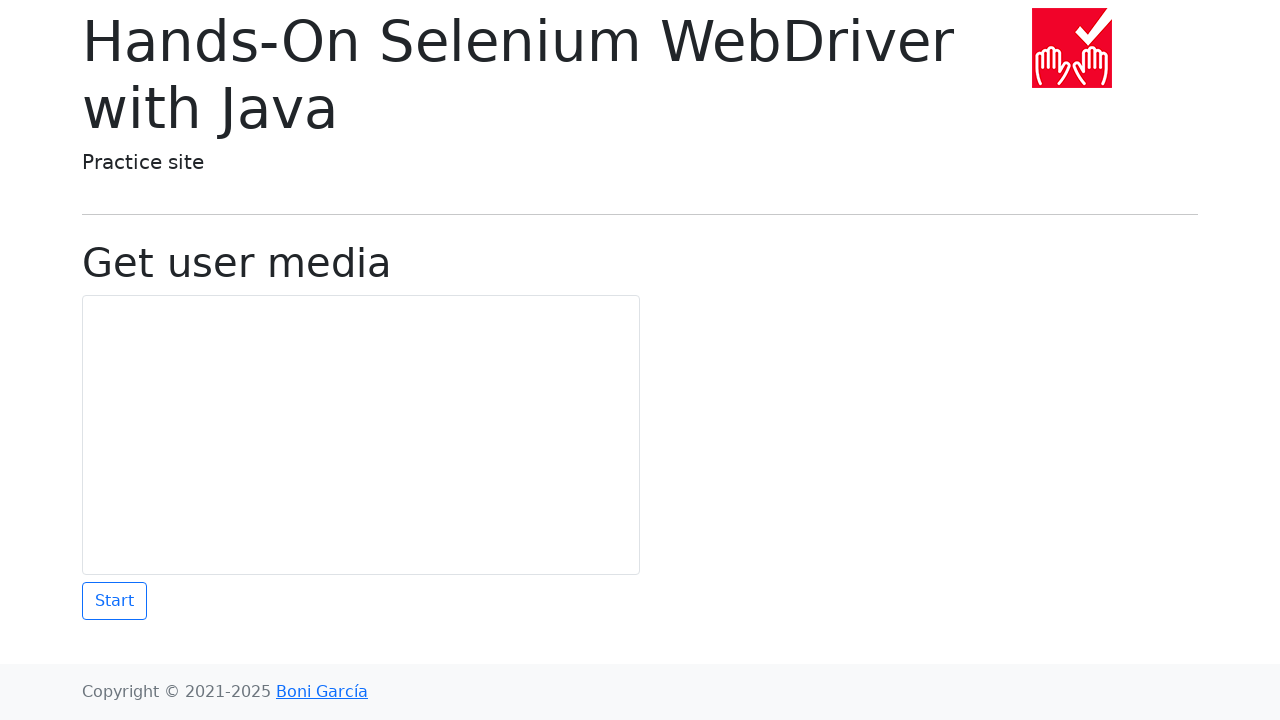

Waited for page to load after clicking link 22
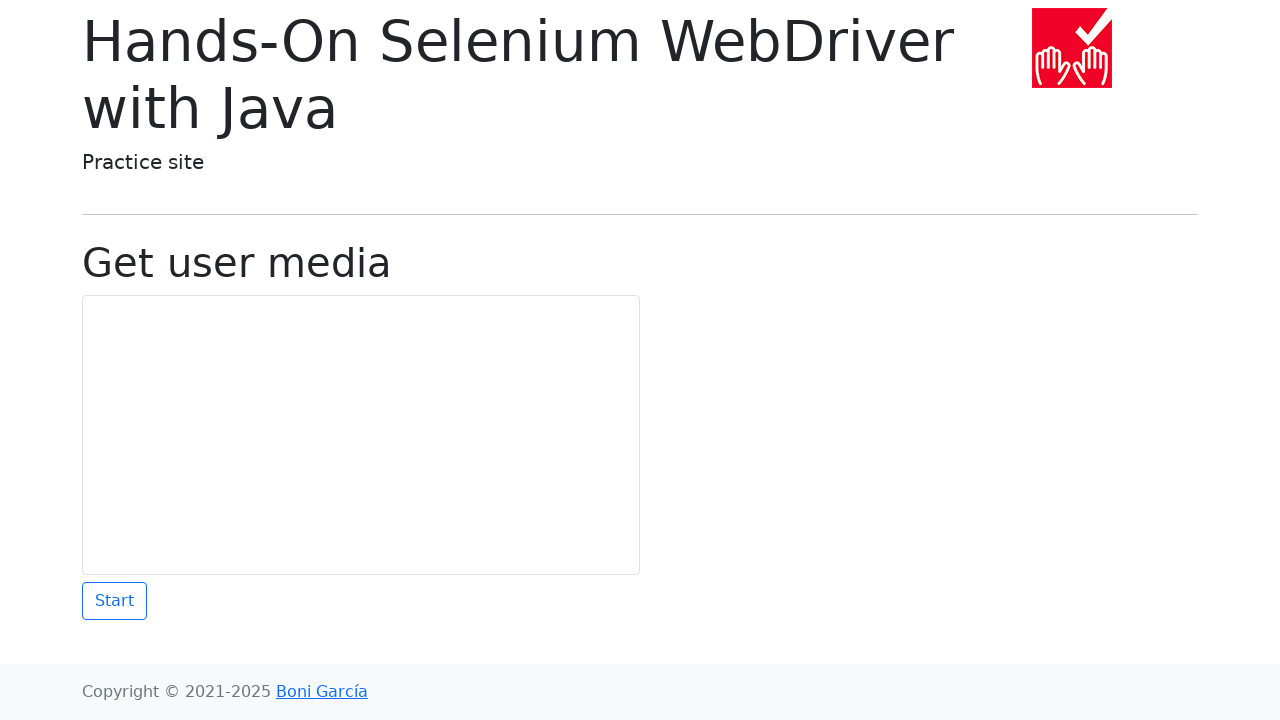

Navigated back to main page from link 22
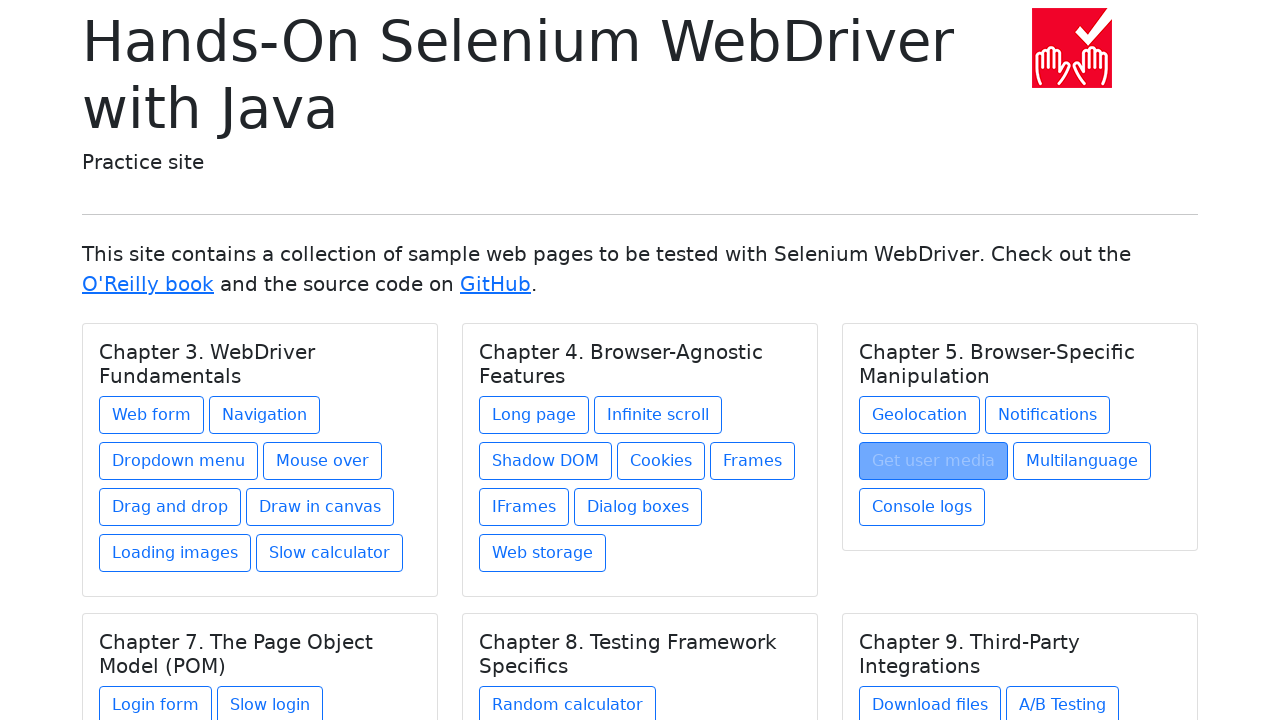

Waited for main page to reload
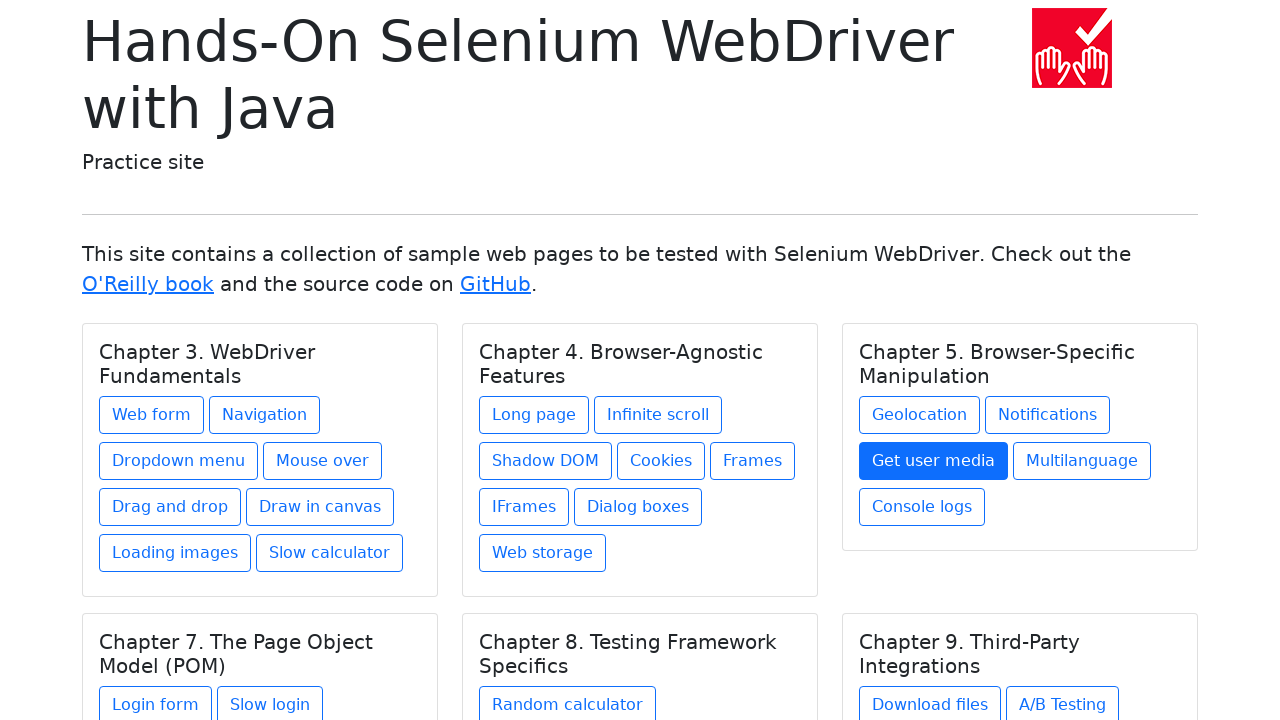

Clicked link 23 of 31 at (1082, 461) on a >> nth=22
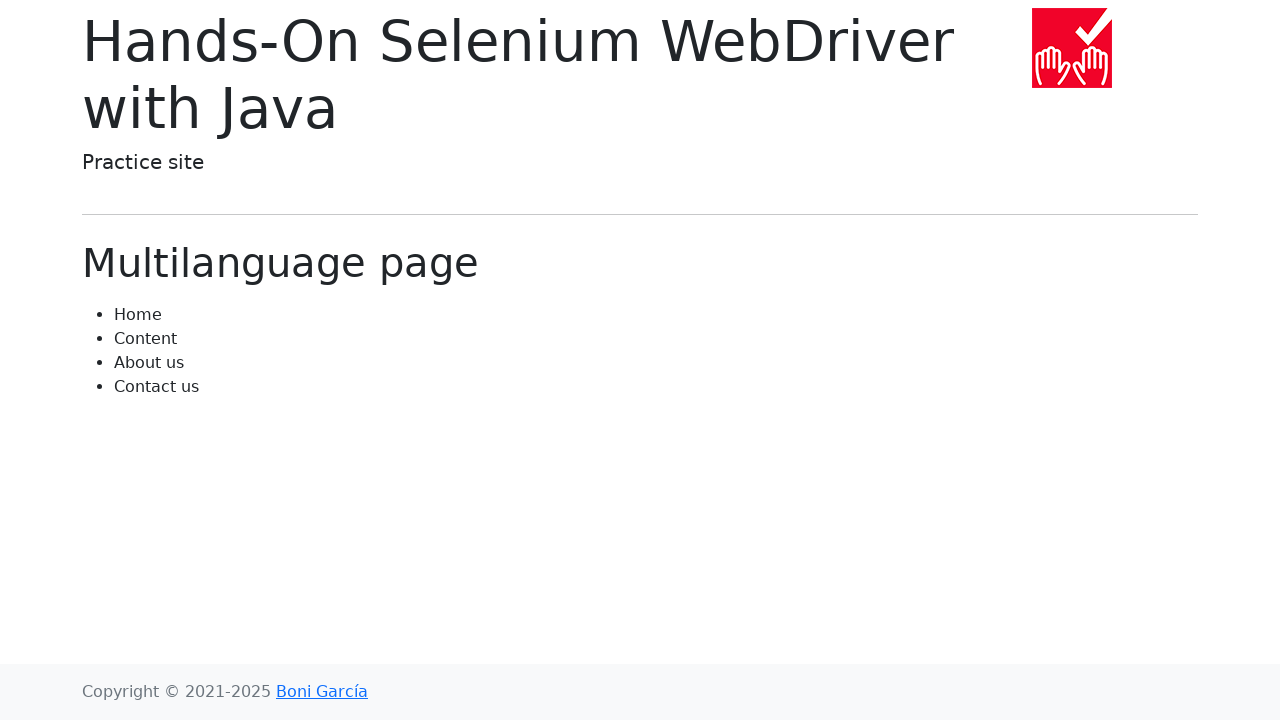

Waited for page to load after clicking link 23
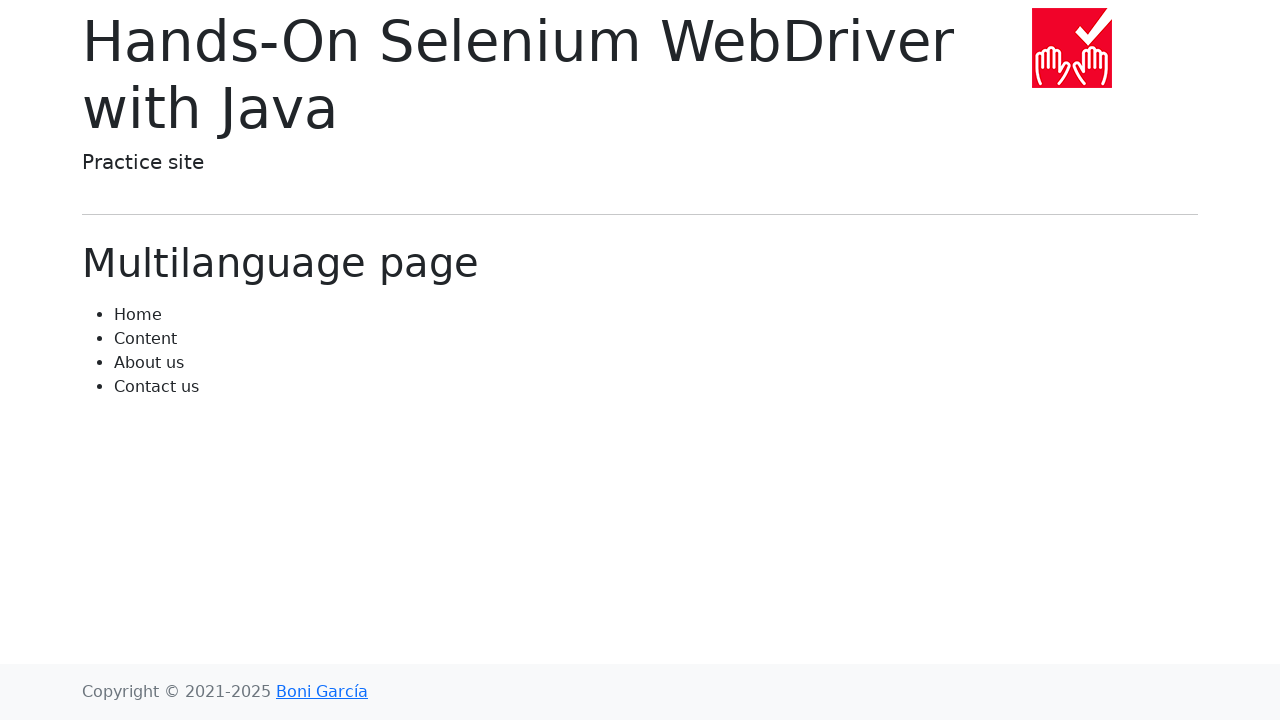

Navigated back to main page from link 23
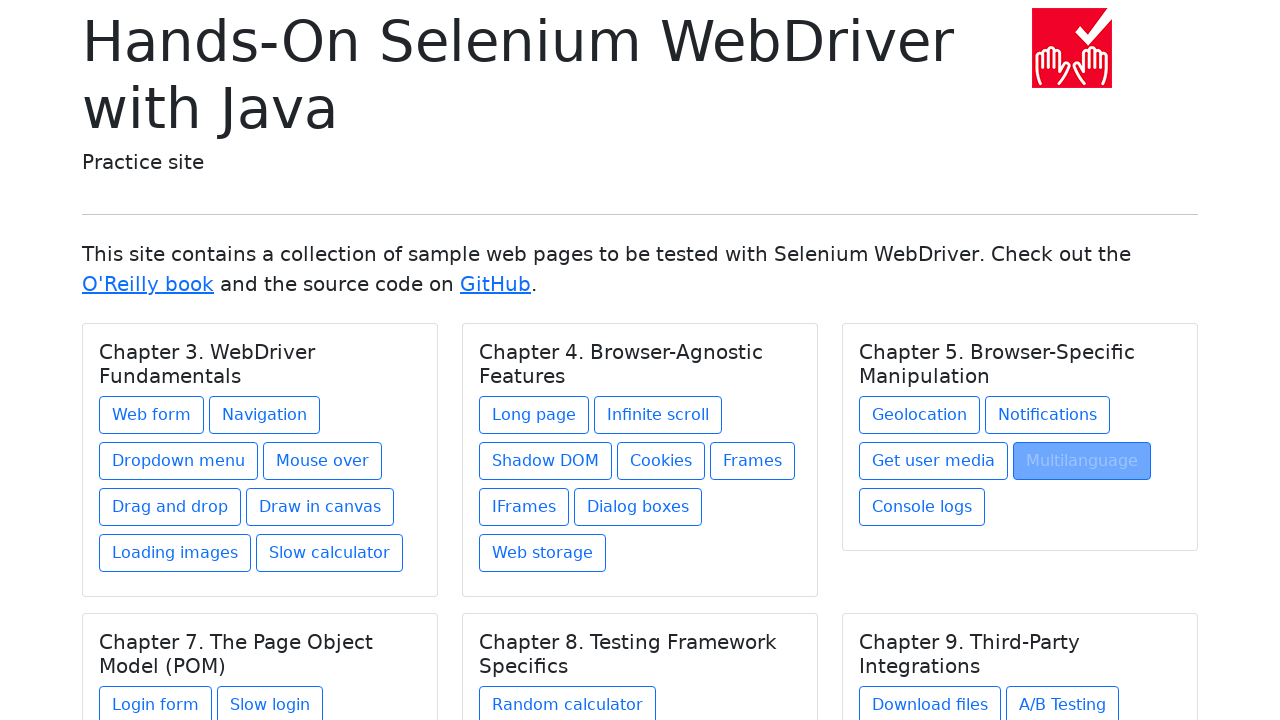

Waited for main page to reload
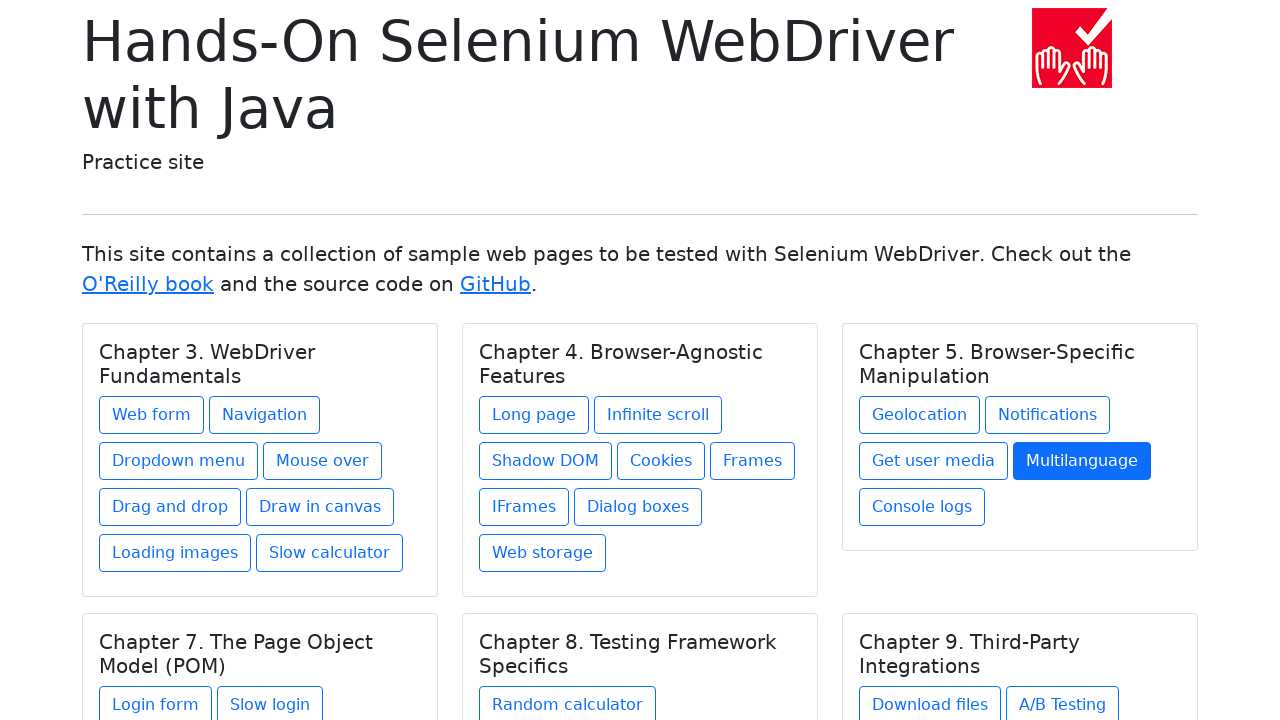

Clicked link 24 of 31 at (922, 507) on a >> nth=23
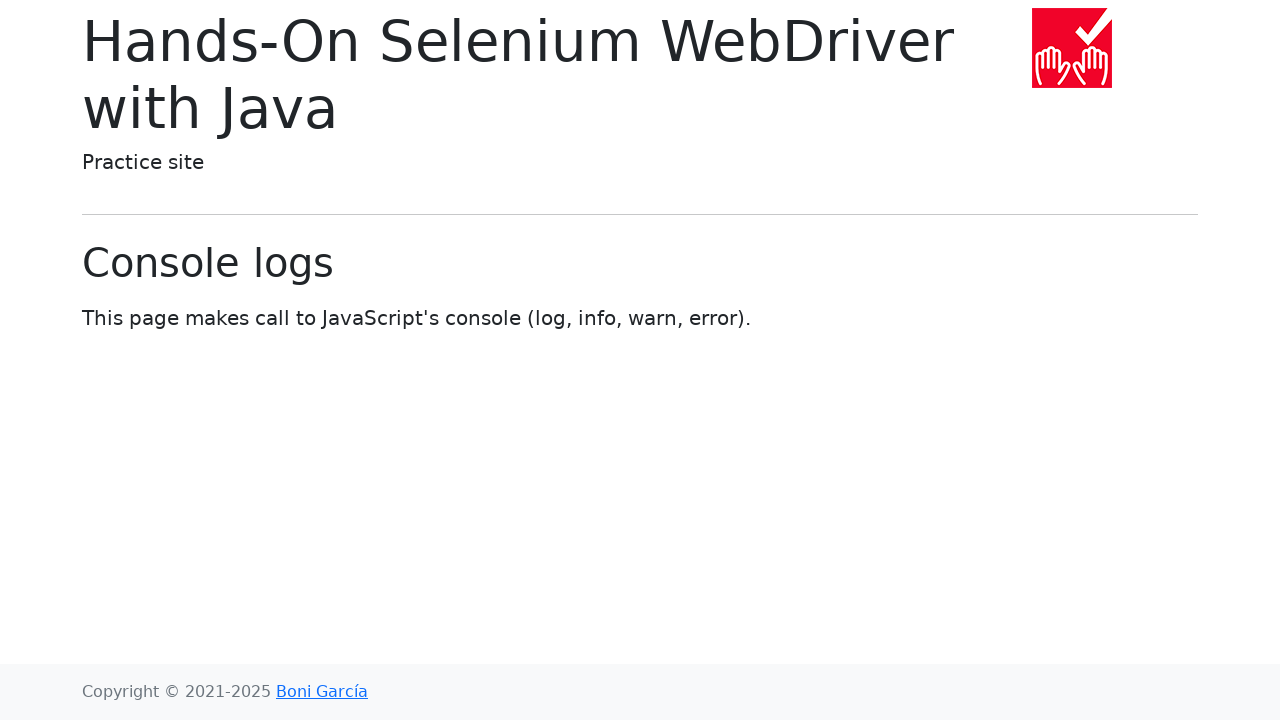

Waited for page to load after clicking link 24
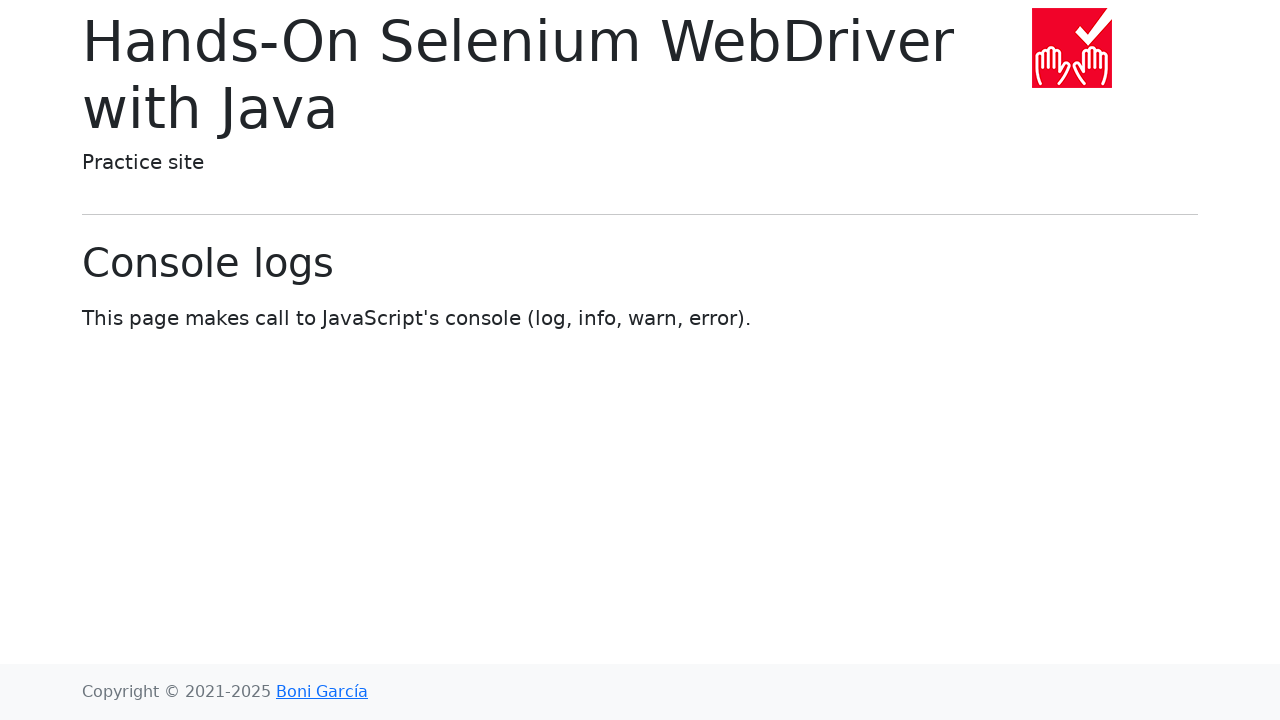

Navigated back to main page from link 24
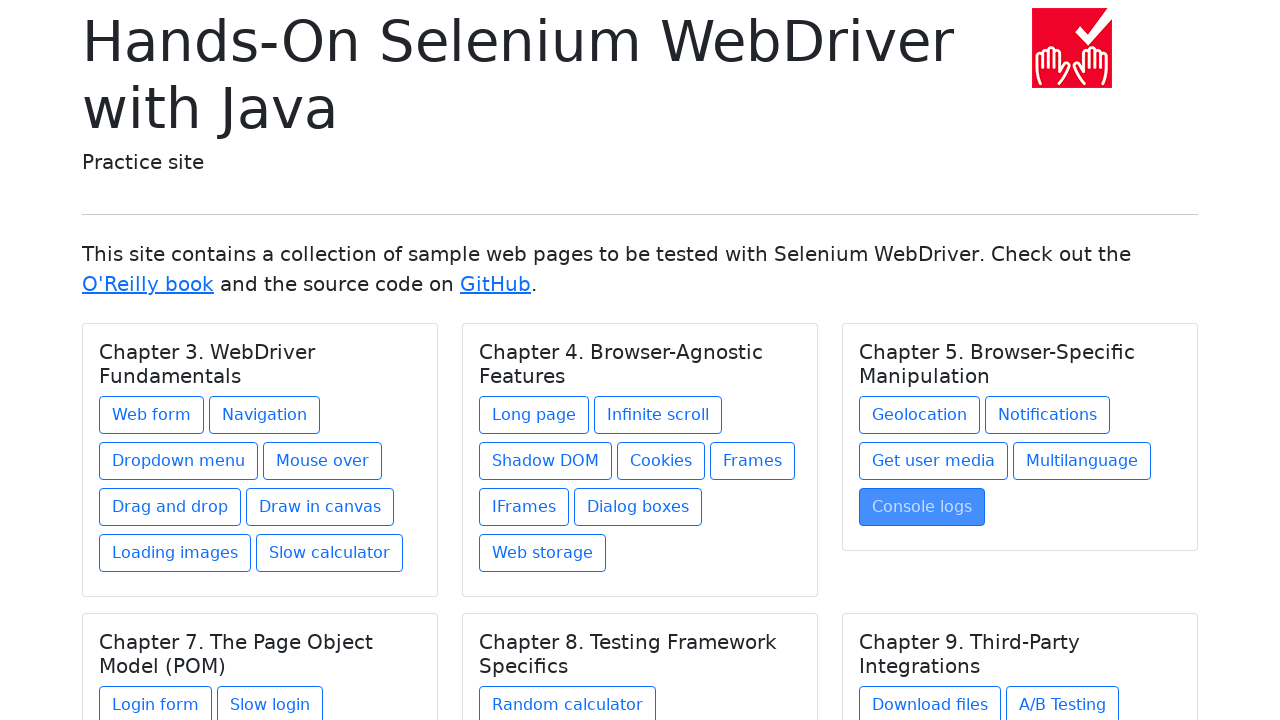

Waited for main page to reload
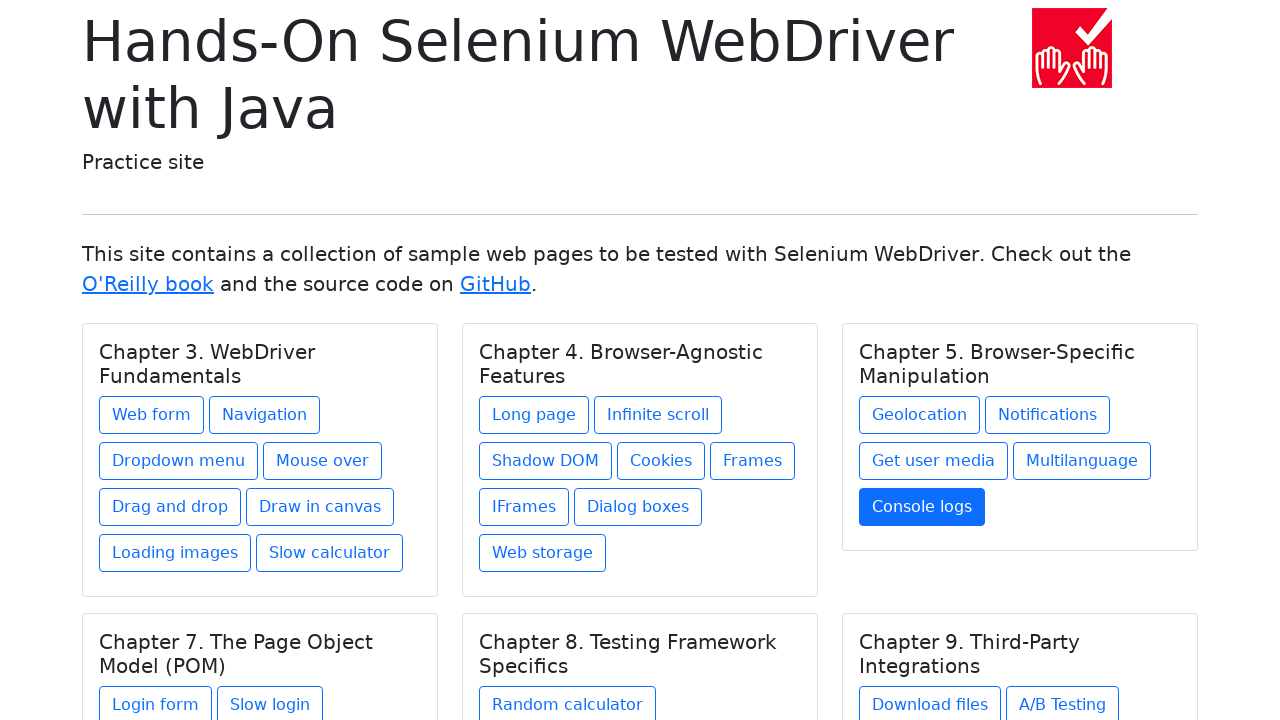

Clicked link 25 of 31 at (156, 701) on a >> nth=24
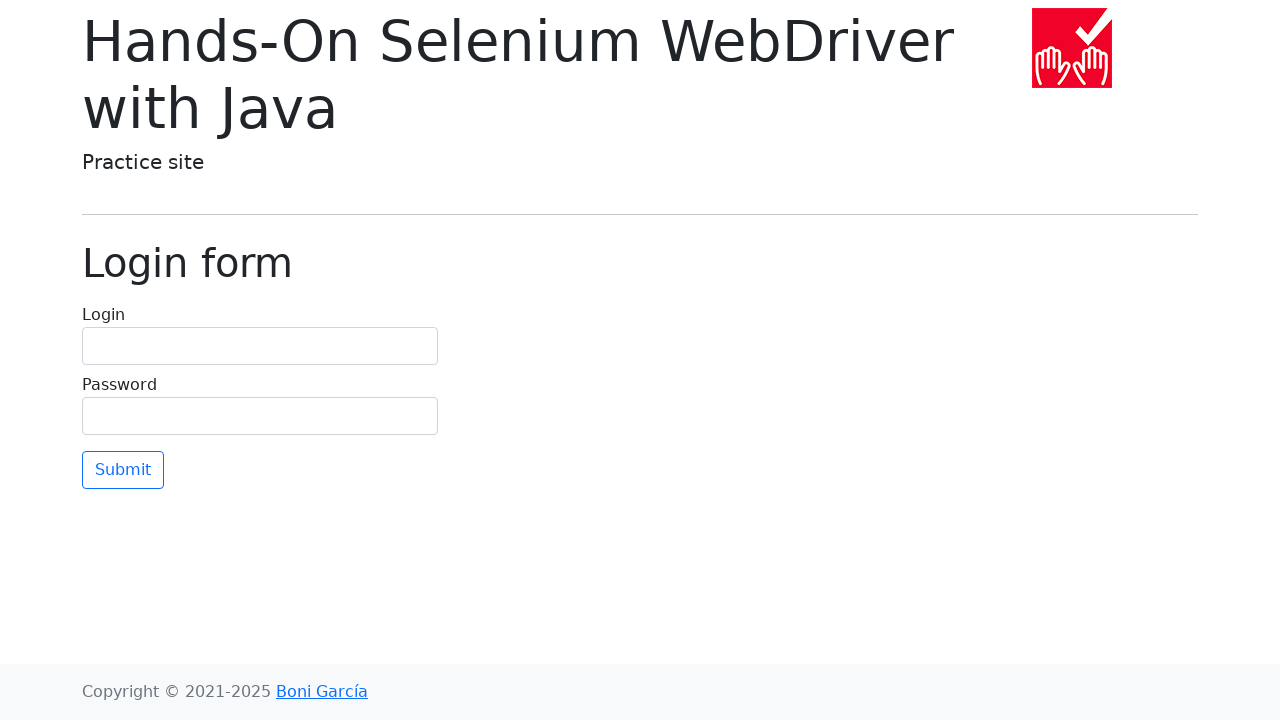

Waited for page to load after clicking link 25
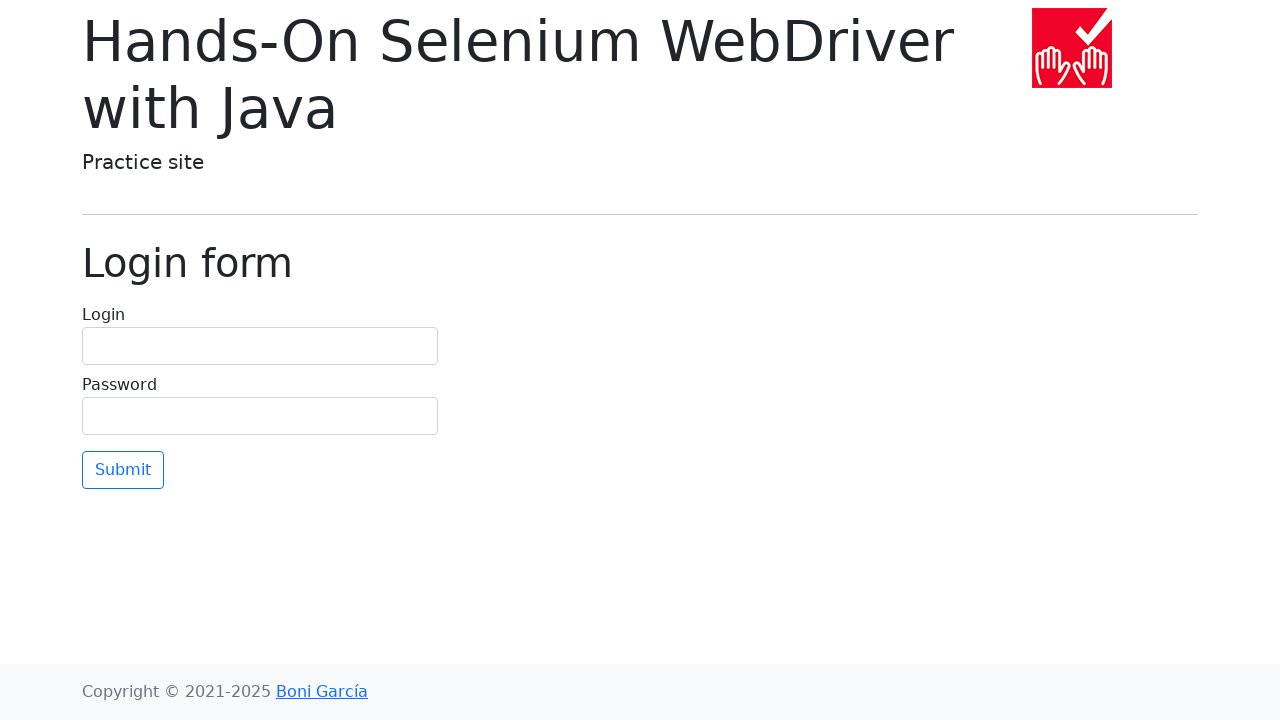

Navigated back to main page from link 25
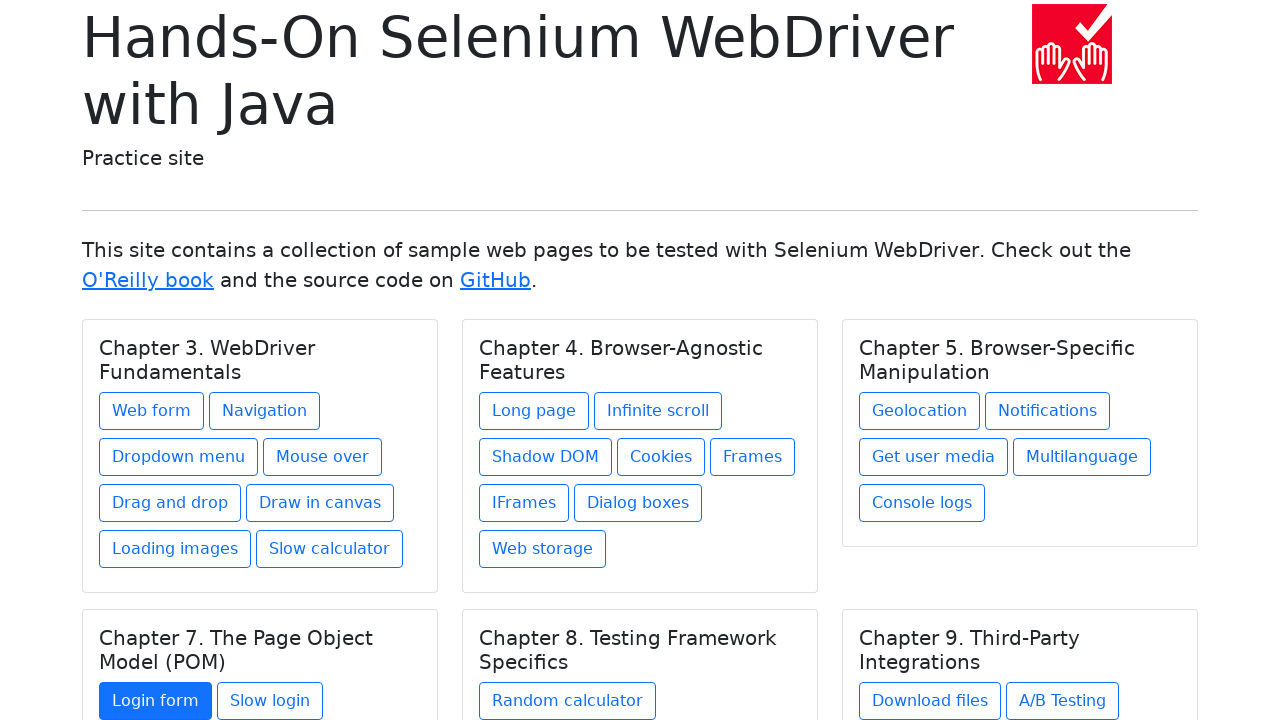

Waited for main page to reload
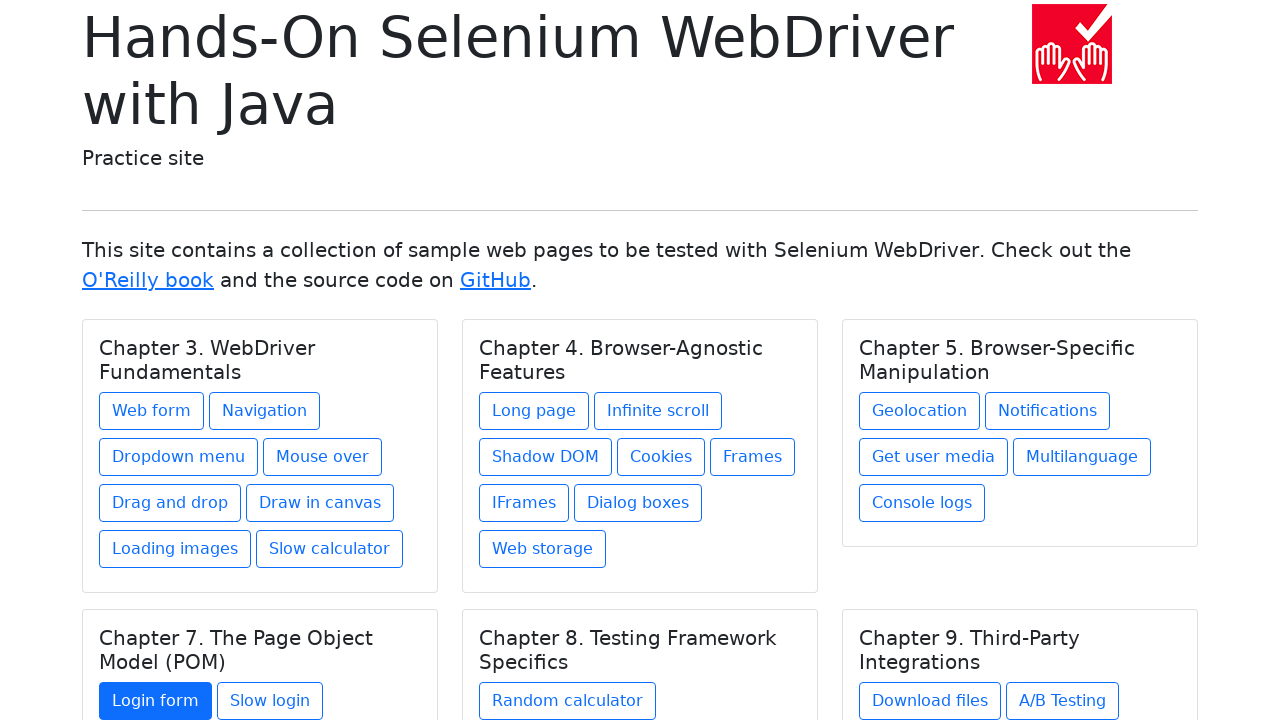

Clicked link 26 of 31 at (270, 701) on a >> nth=25
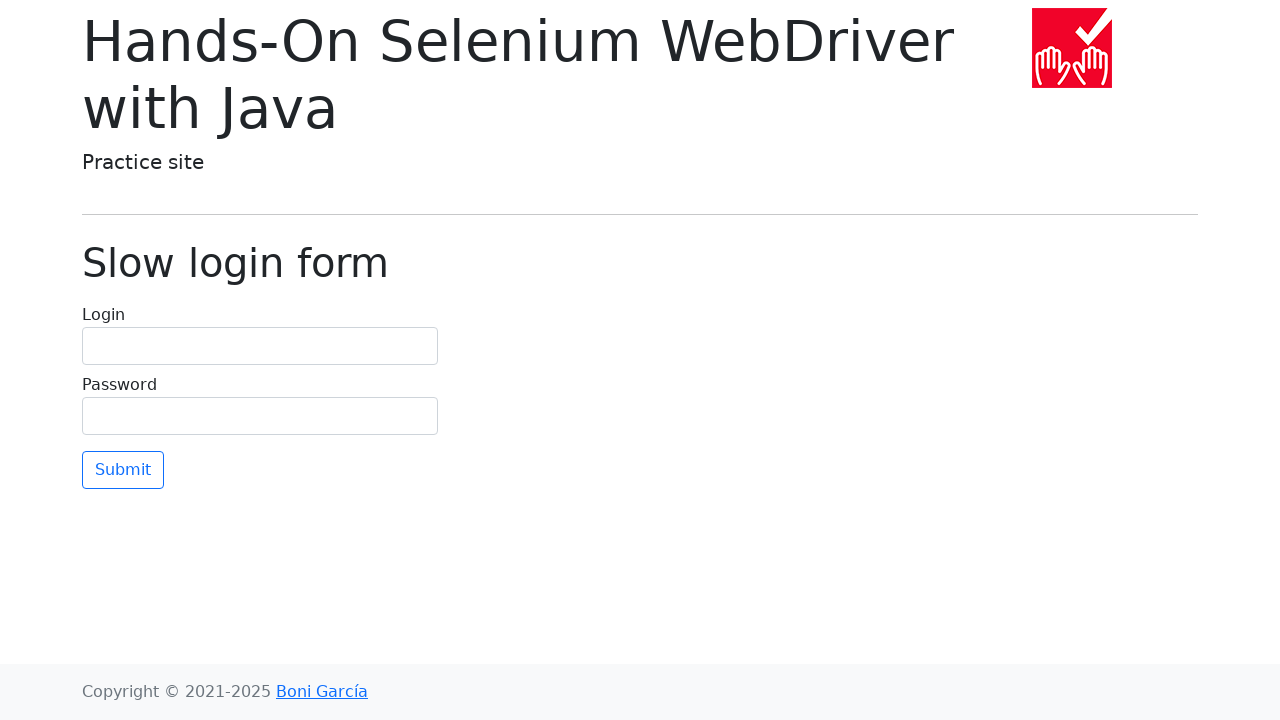

Waited for page to load after clicking link 26
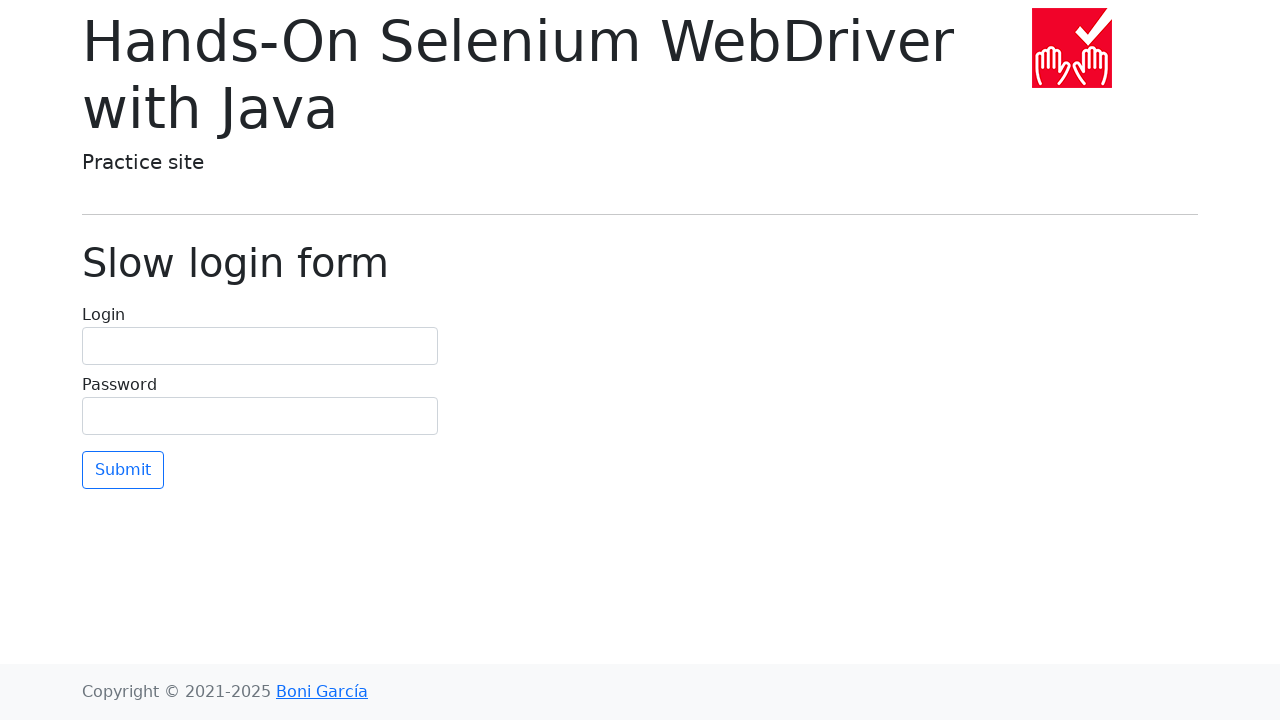

Navigated back to main page from link 26
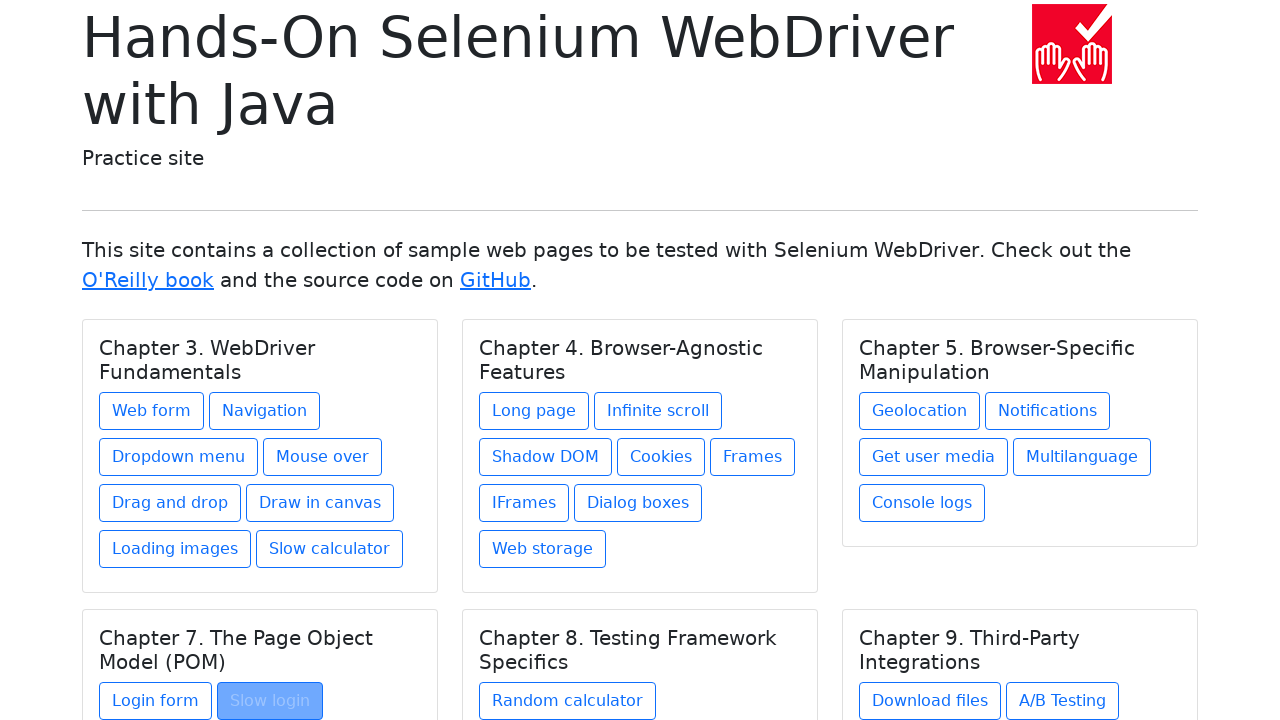

Waited for main page to reload
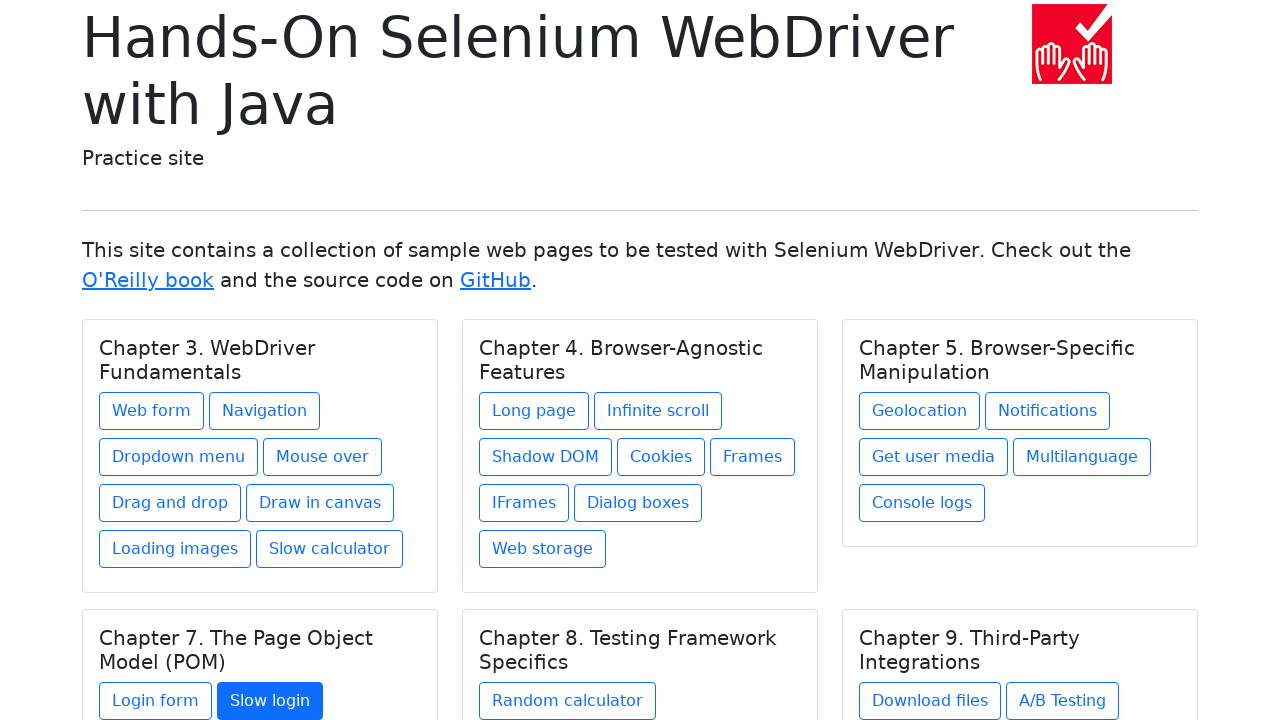

Clicked link 27 of 31 at (568, 701) on a >> nth=26
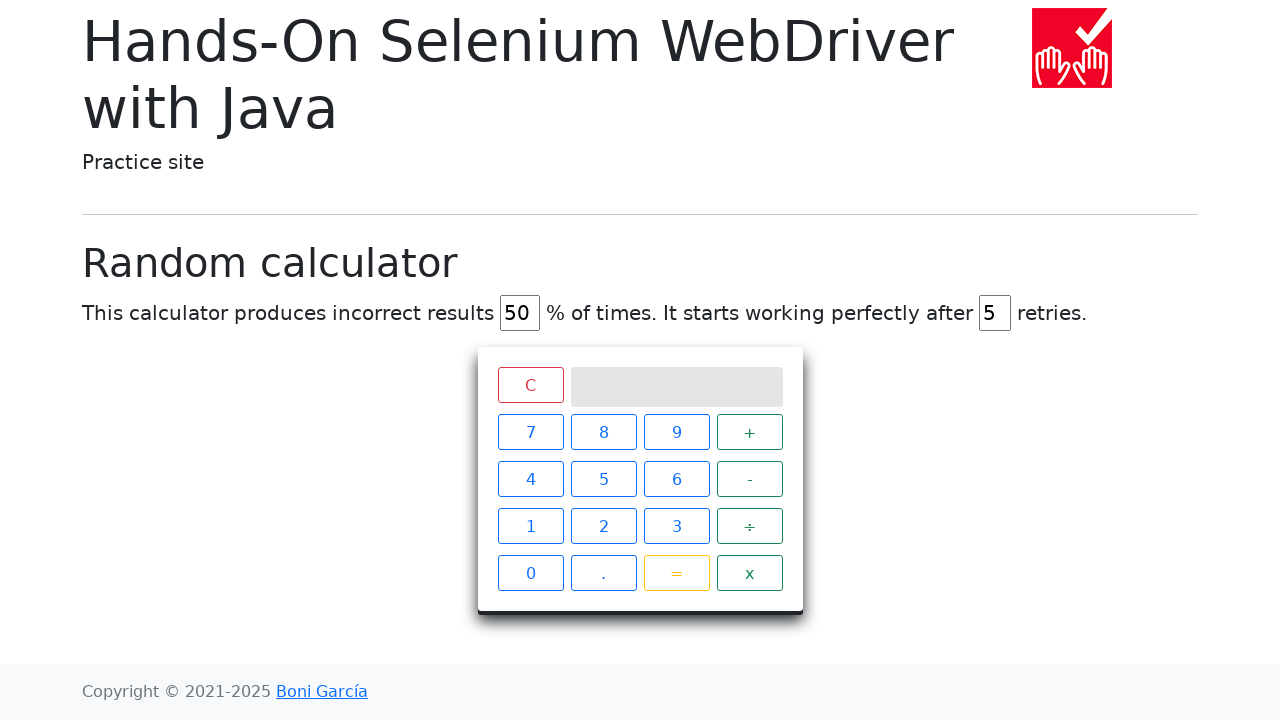

Waited for page to load after clicking link 27
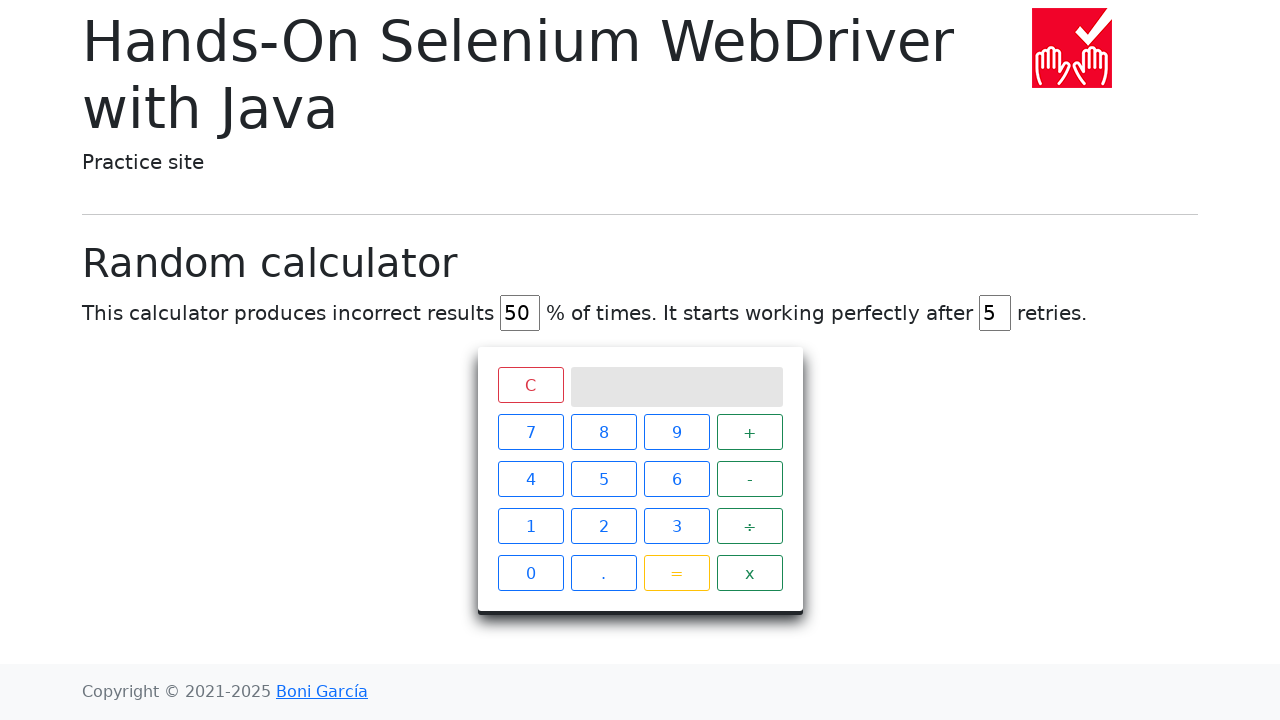

Navigated back to main page from link 27
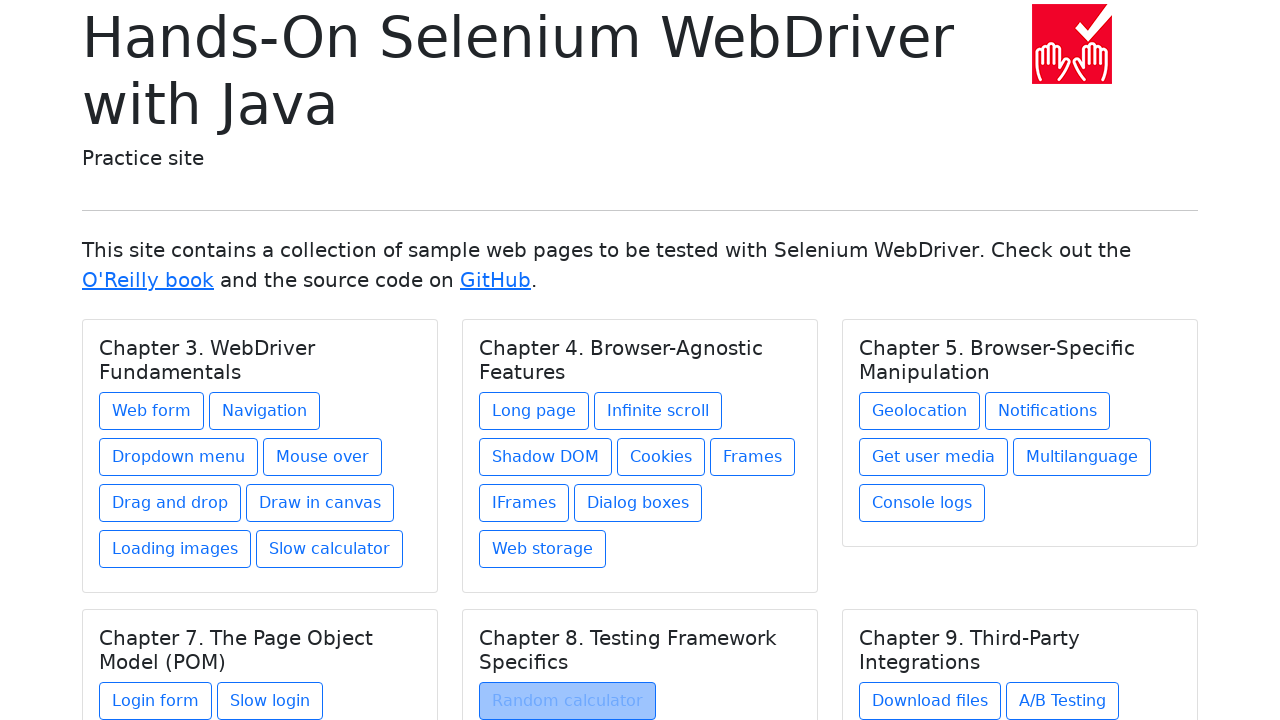

Waited for main page to reload
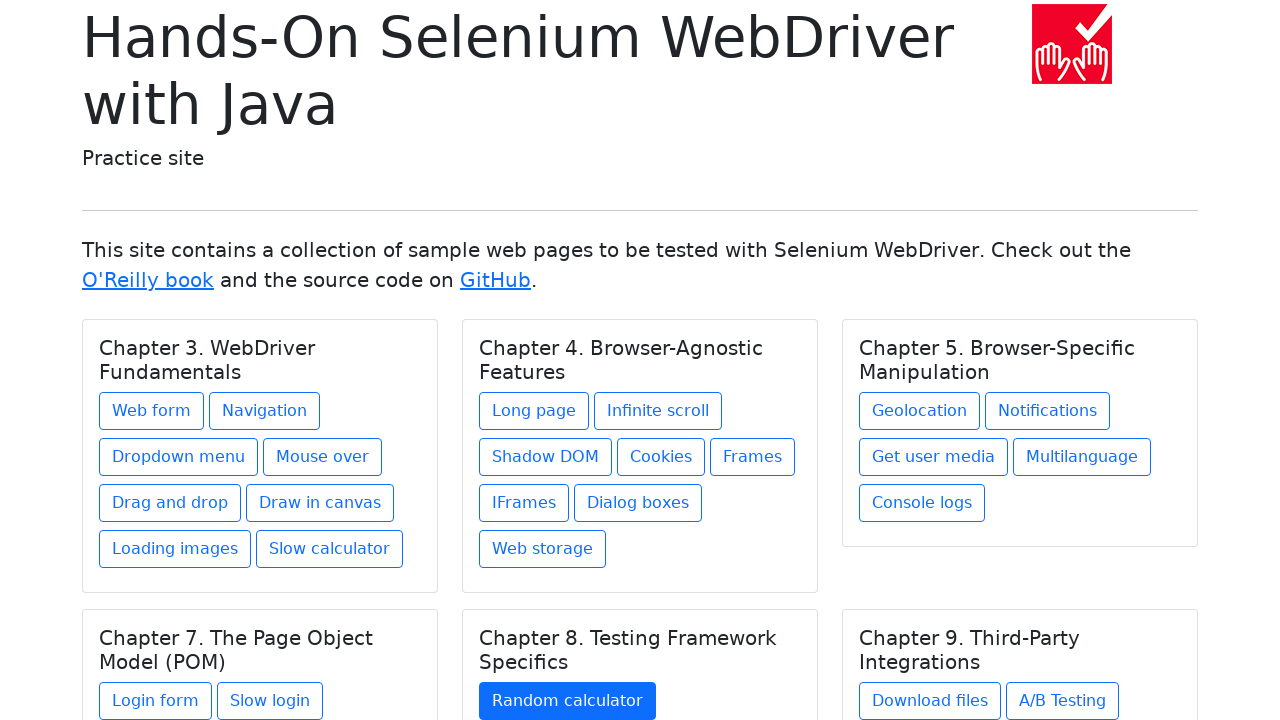

Clicked link 28 of 31 at (930, 701) on a >> nth=27
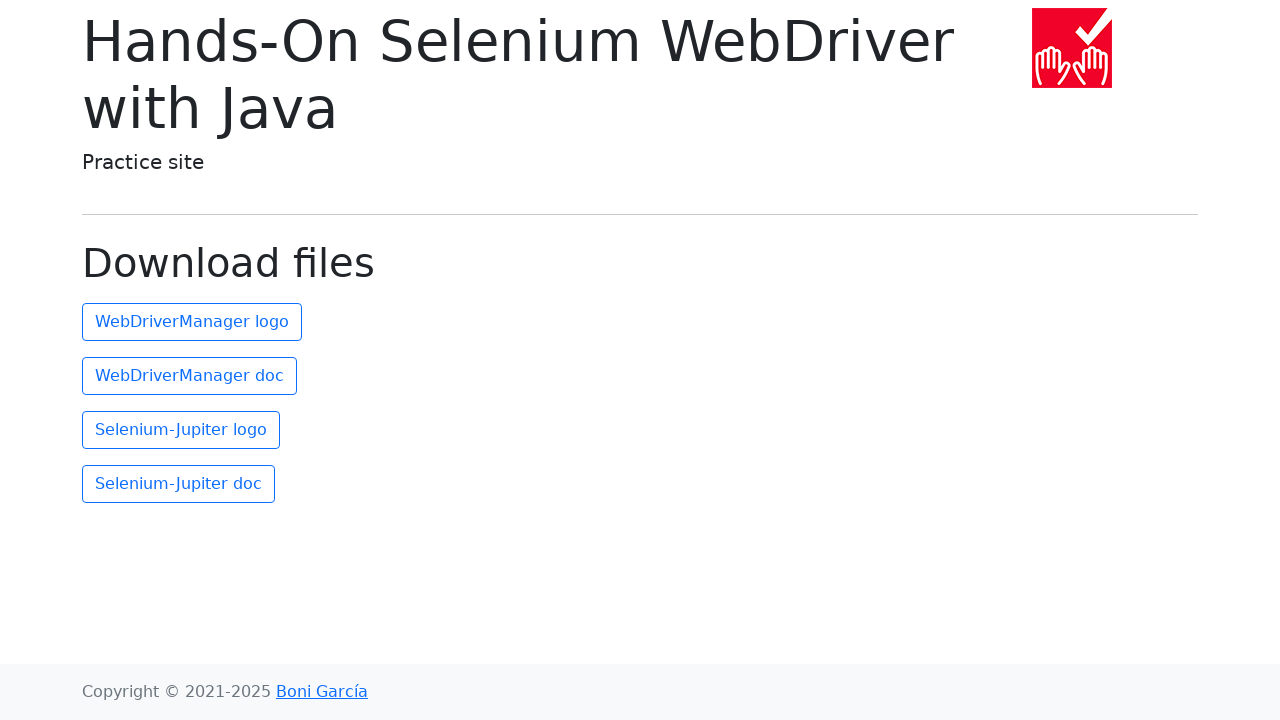

Waited for page to load after clicking link 28
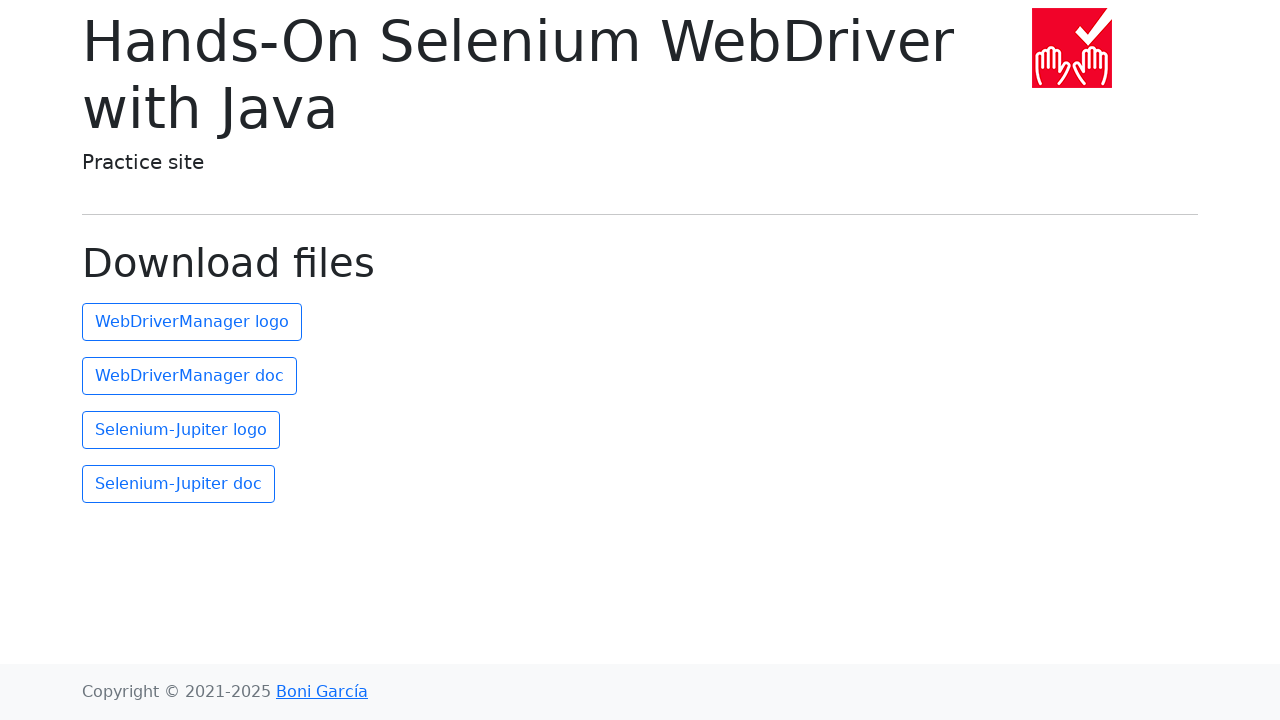

Navigated back to main page from link 28
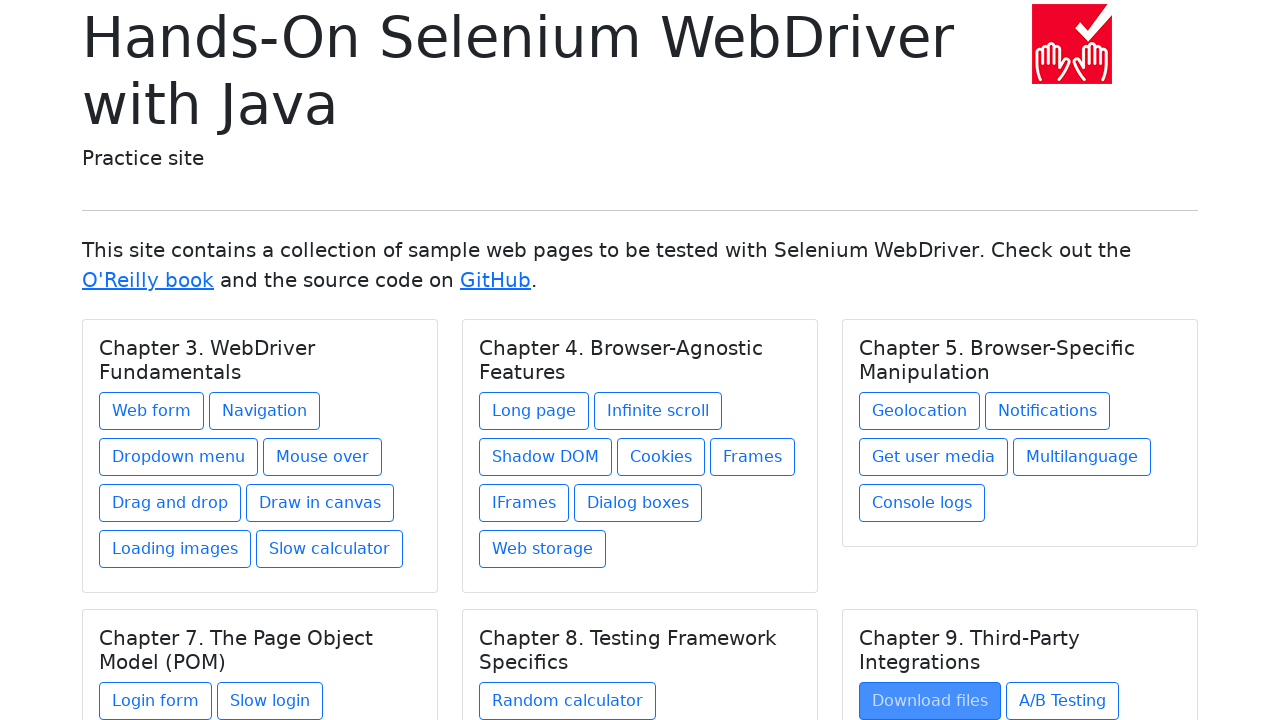

Waited for main page to reload
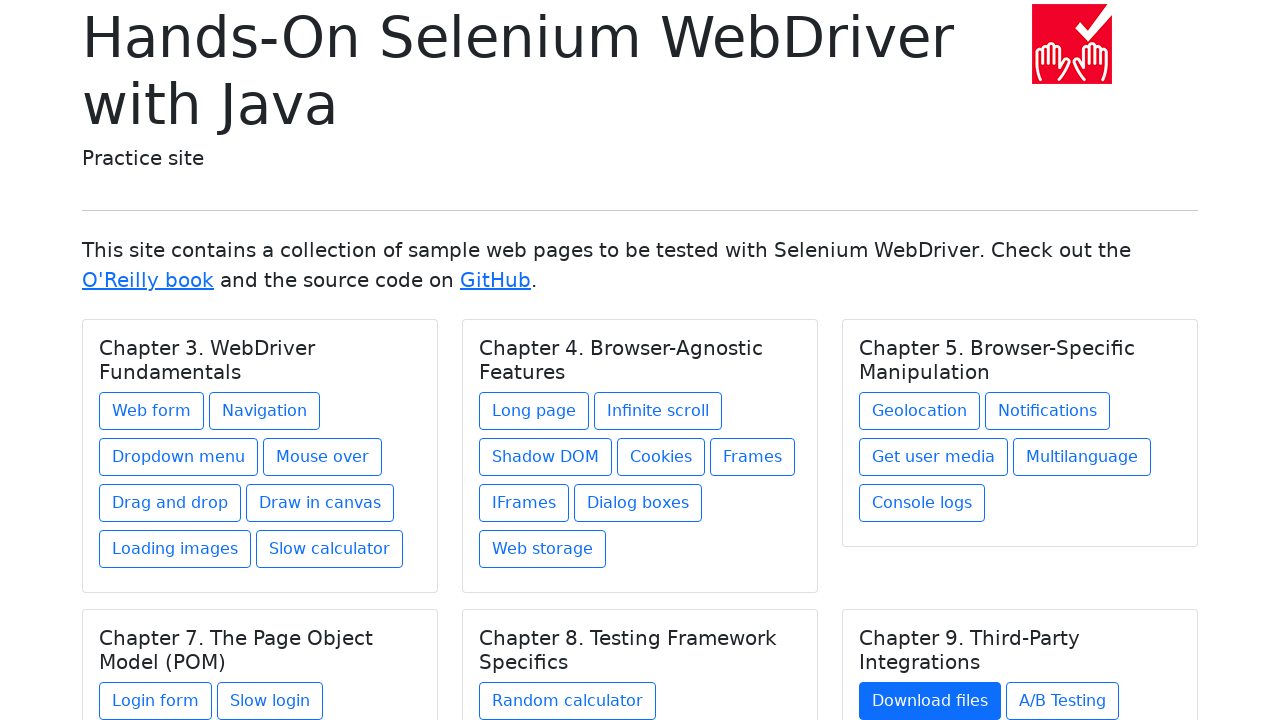

Clicked link 29 of 31 at (1062, 701) on a >> nth=28
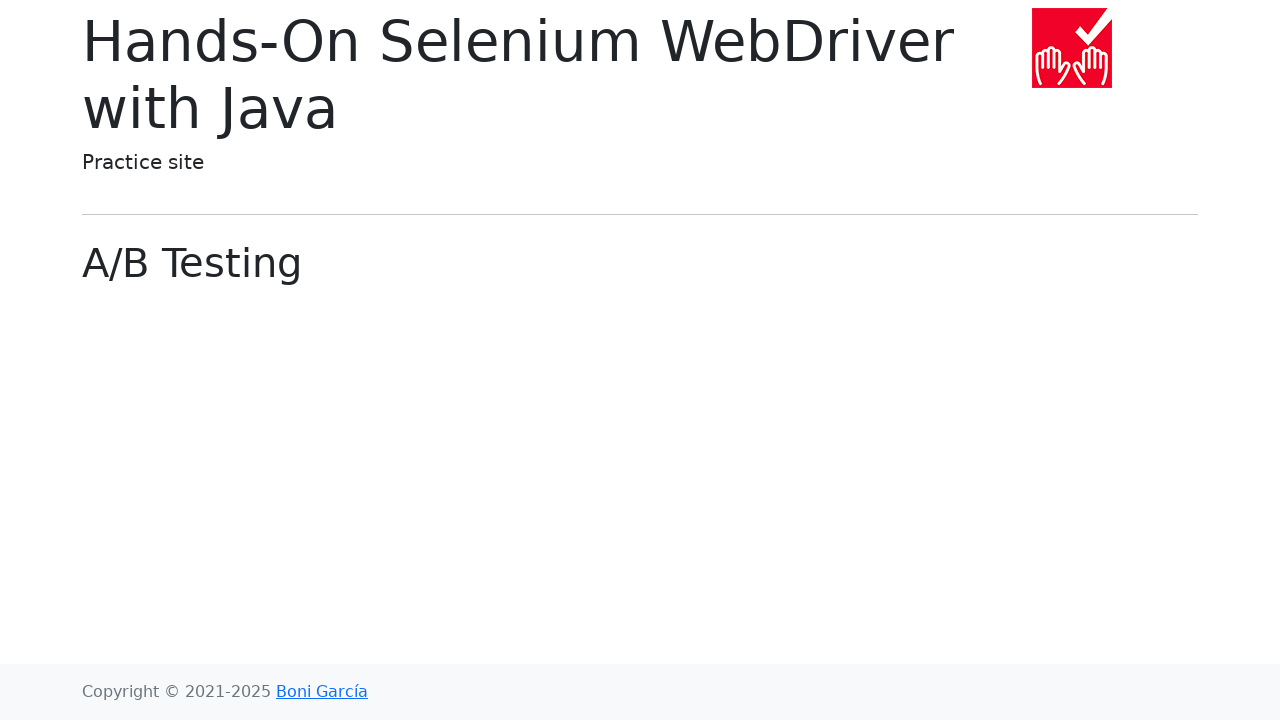

Waited for page to load after clicking link 29
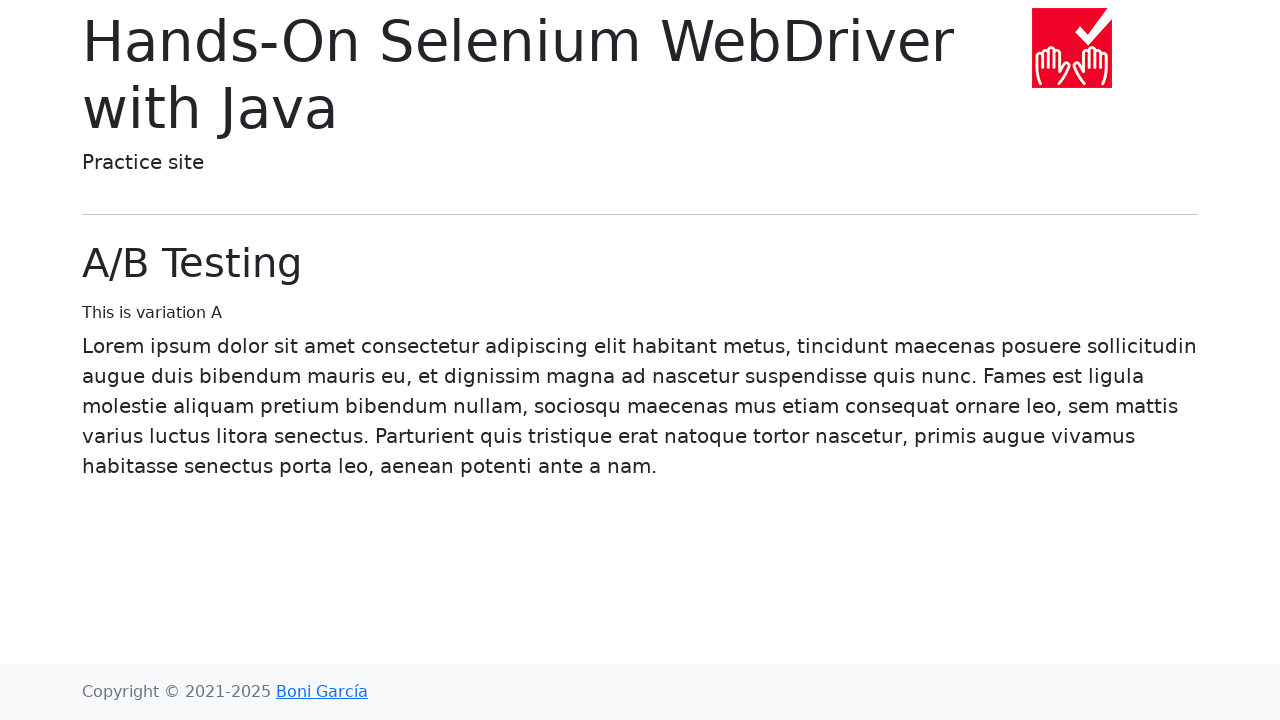

Navigated back to main page from link 29
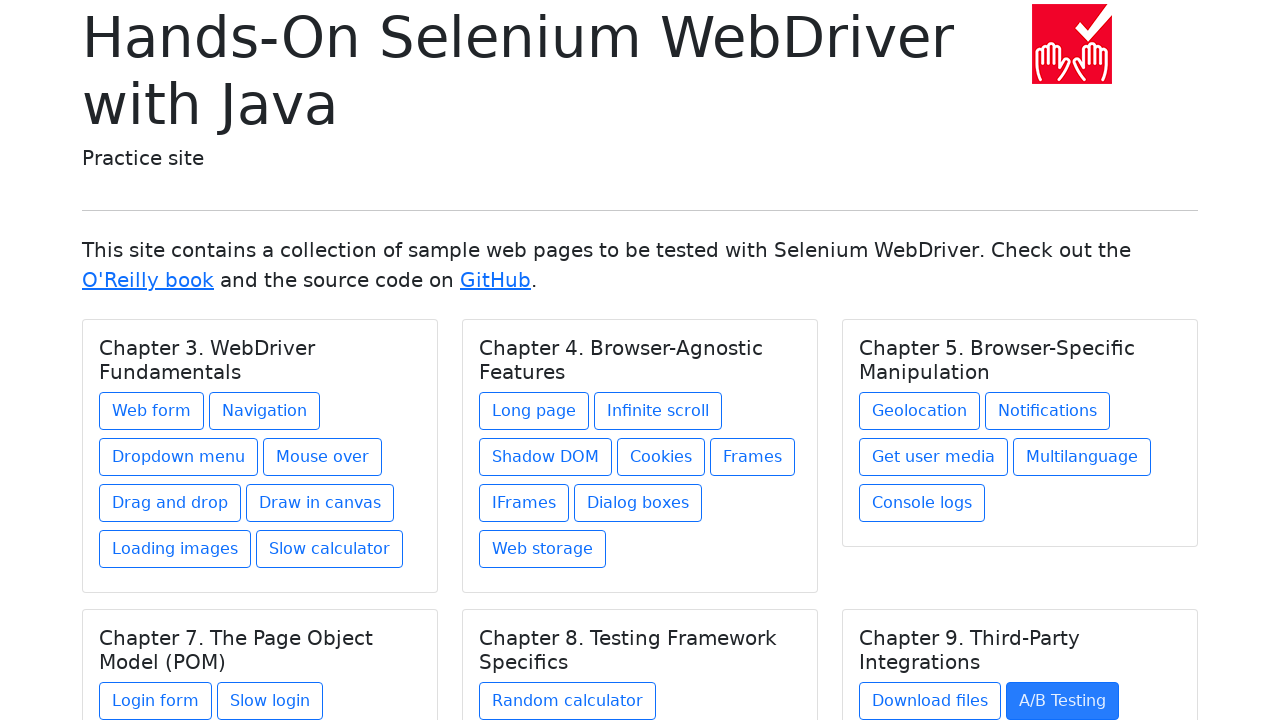

Waited for main page to reload
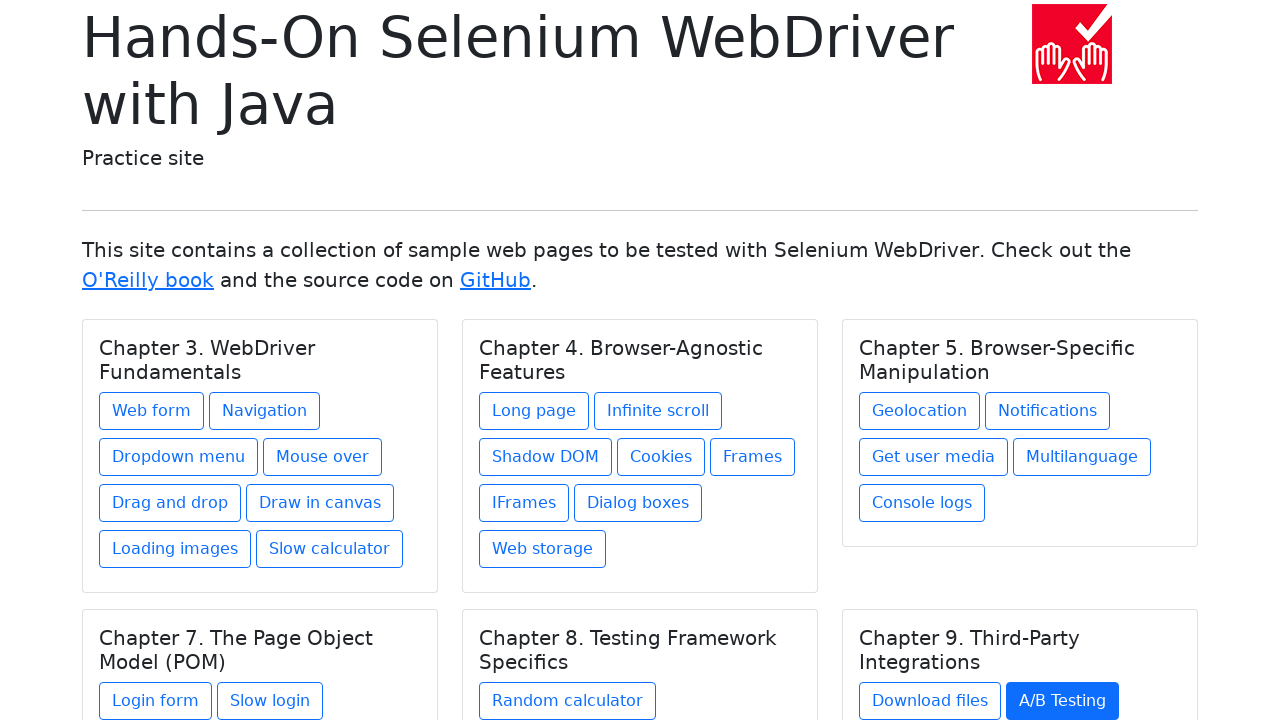

Clicked link 30 of 31 at (915, 612) on a >> nth=29
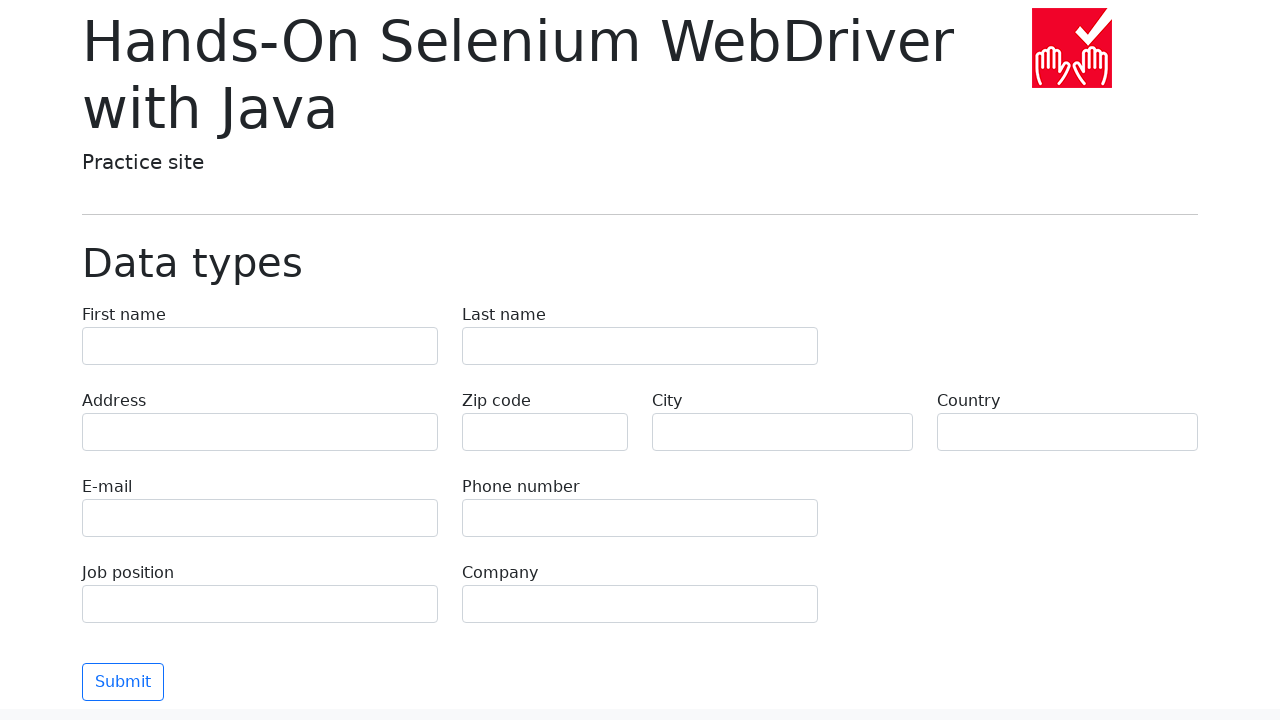

Waited for page to load after clicking link 30
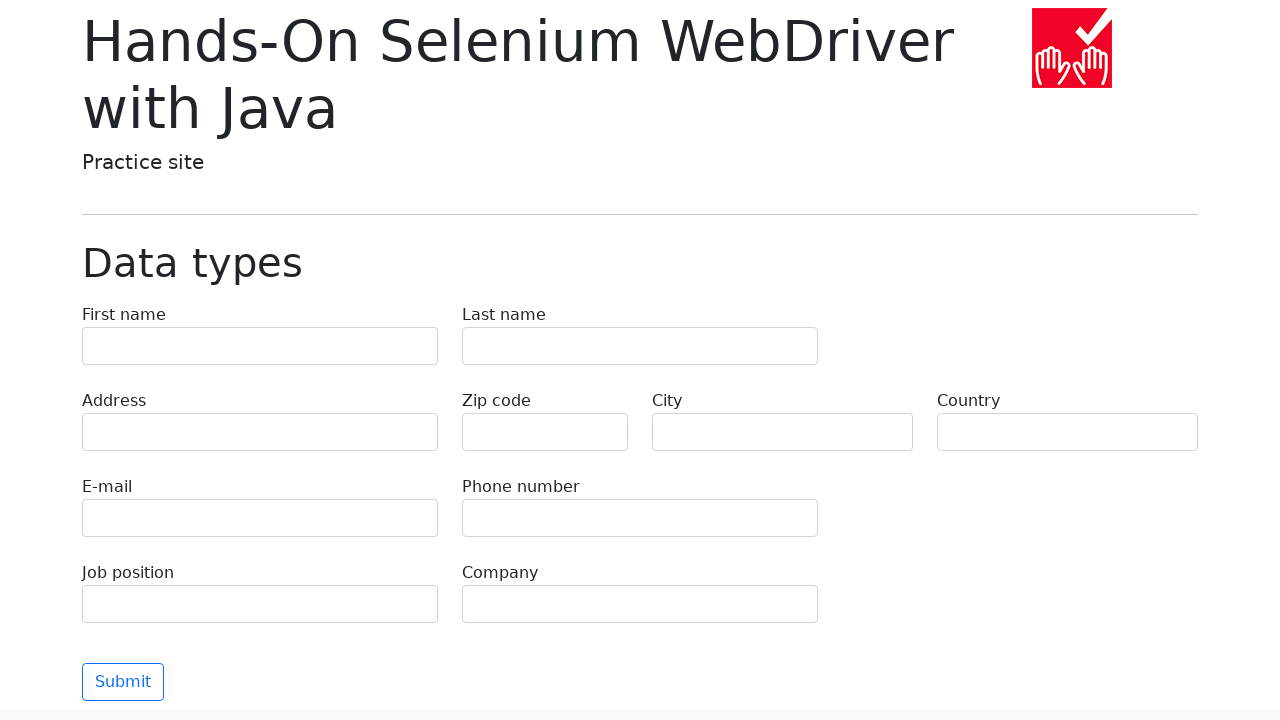

Navigated back to main page from link 30
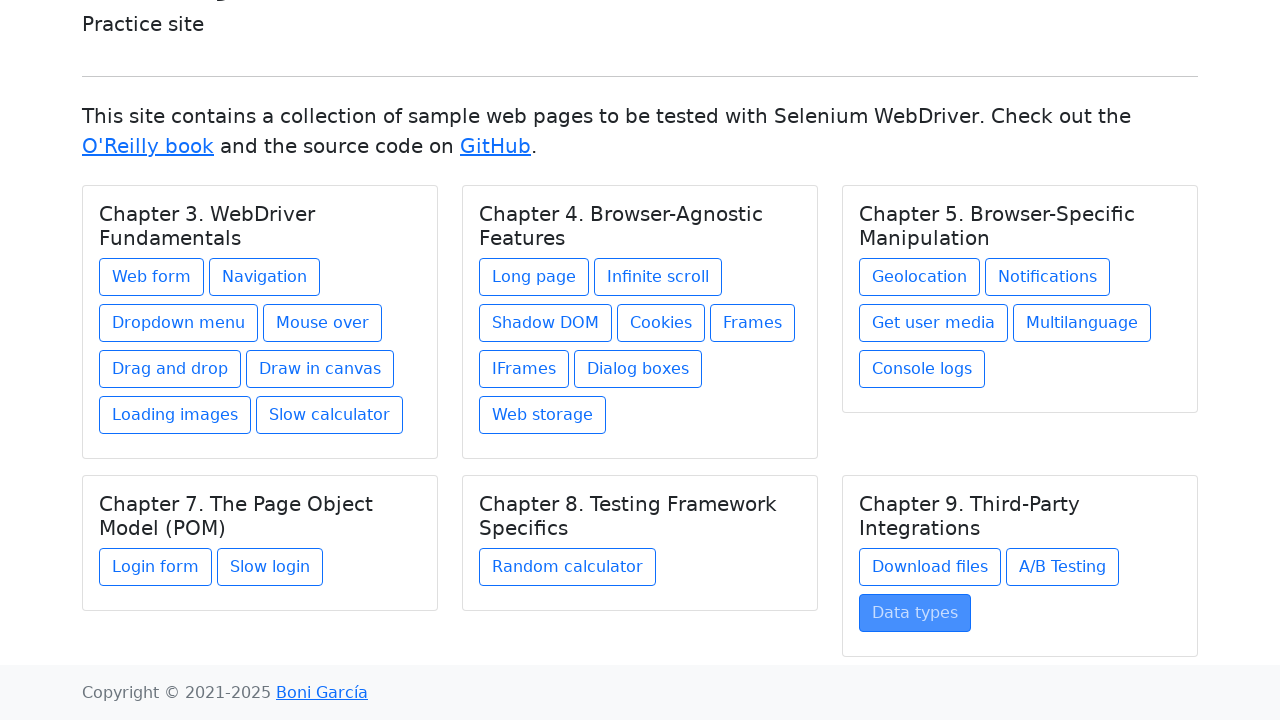

Waited for main page to reload
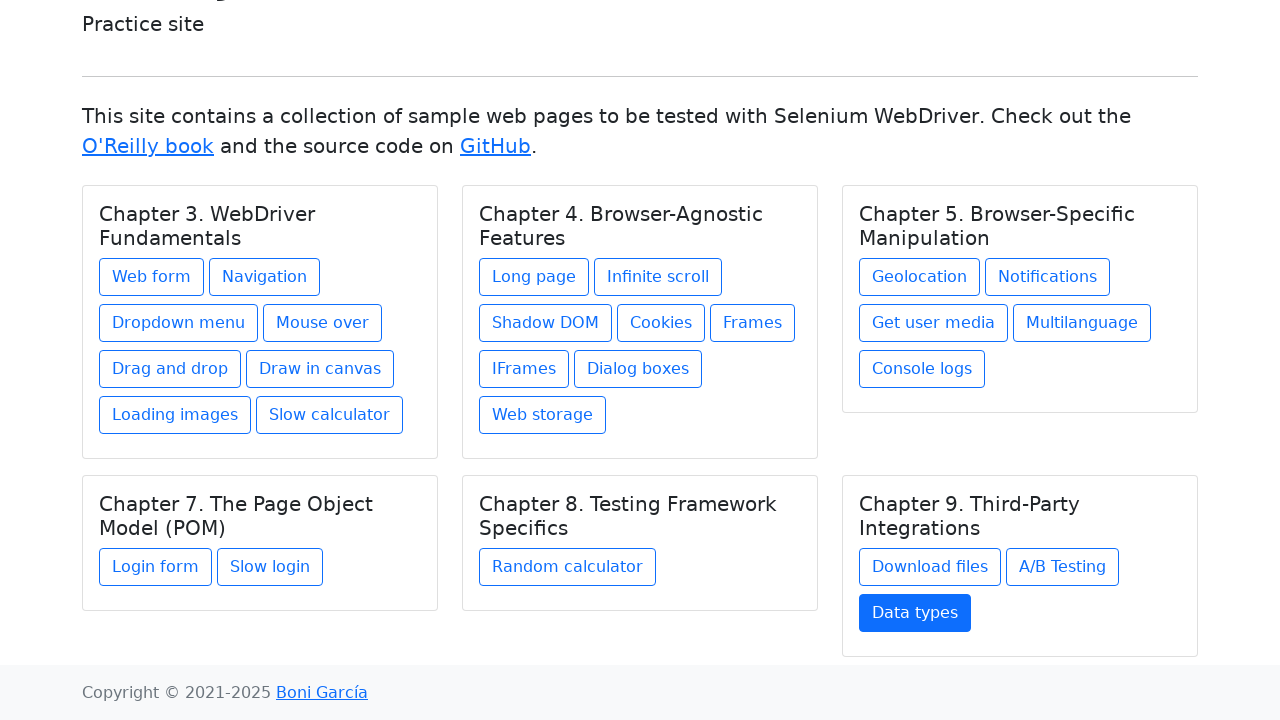

Clicked link 31 of 31 at (322, 693) on a >> nth=30
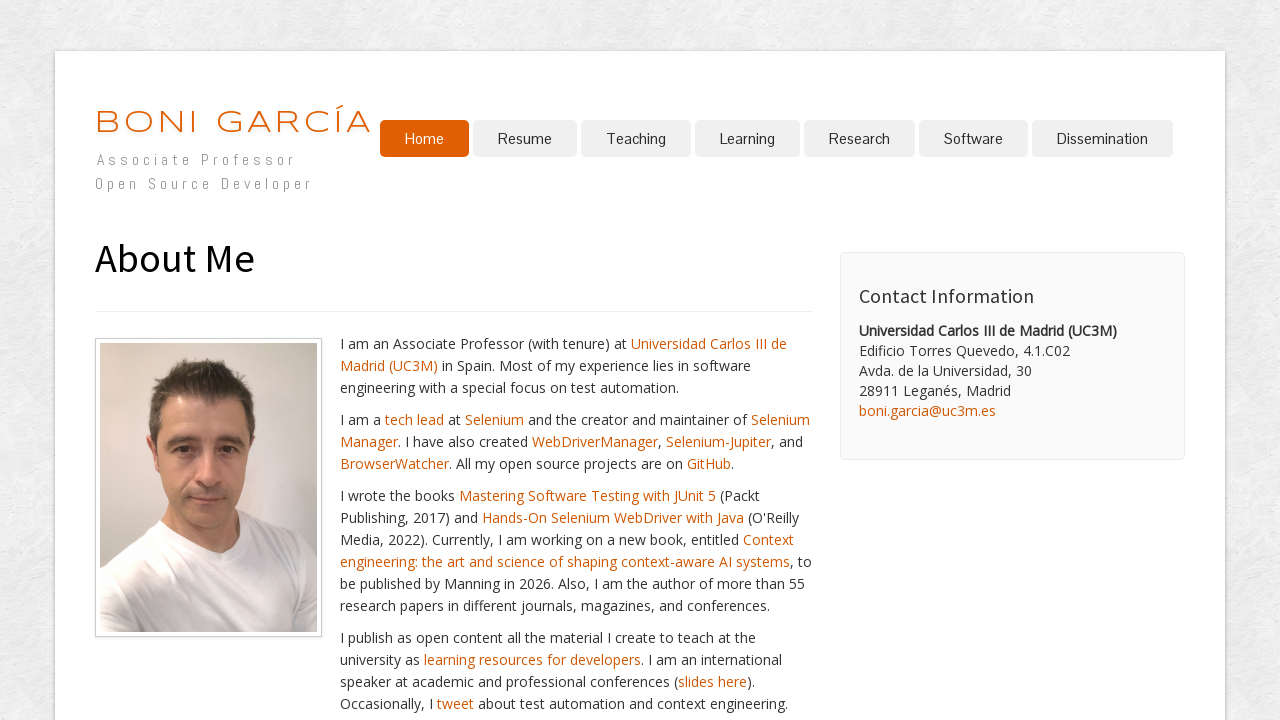

Waited for page to load after clicking link 31
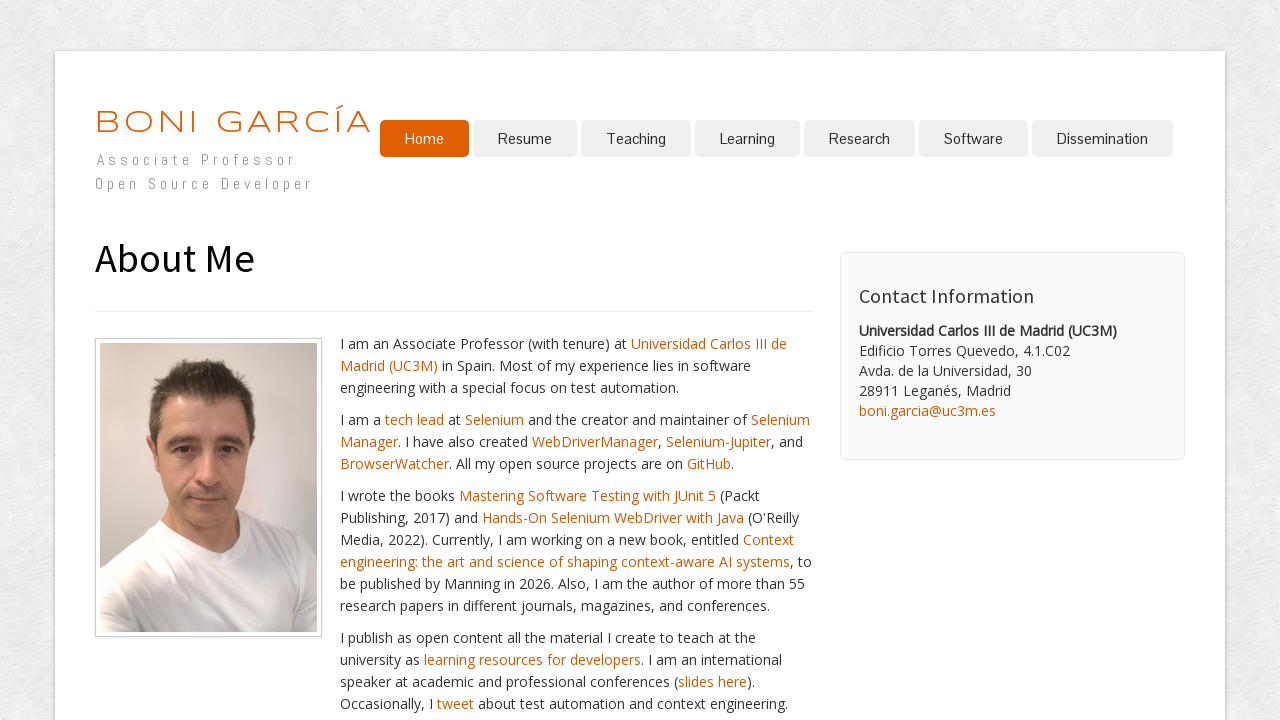

Navigated back to main page from link 31
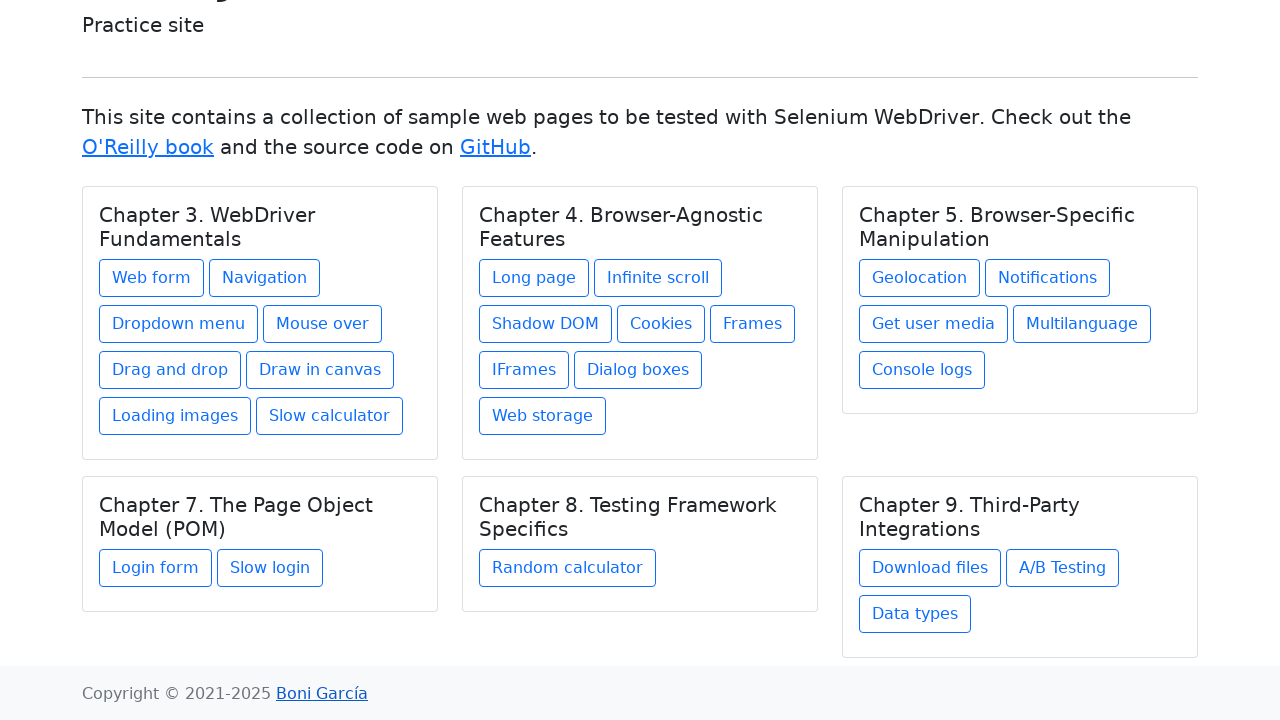

Waited for main page to reload
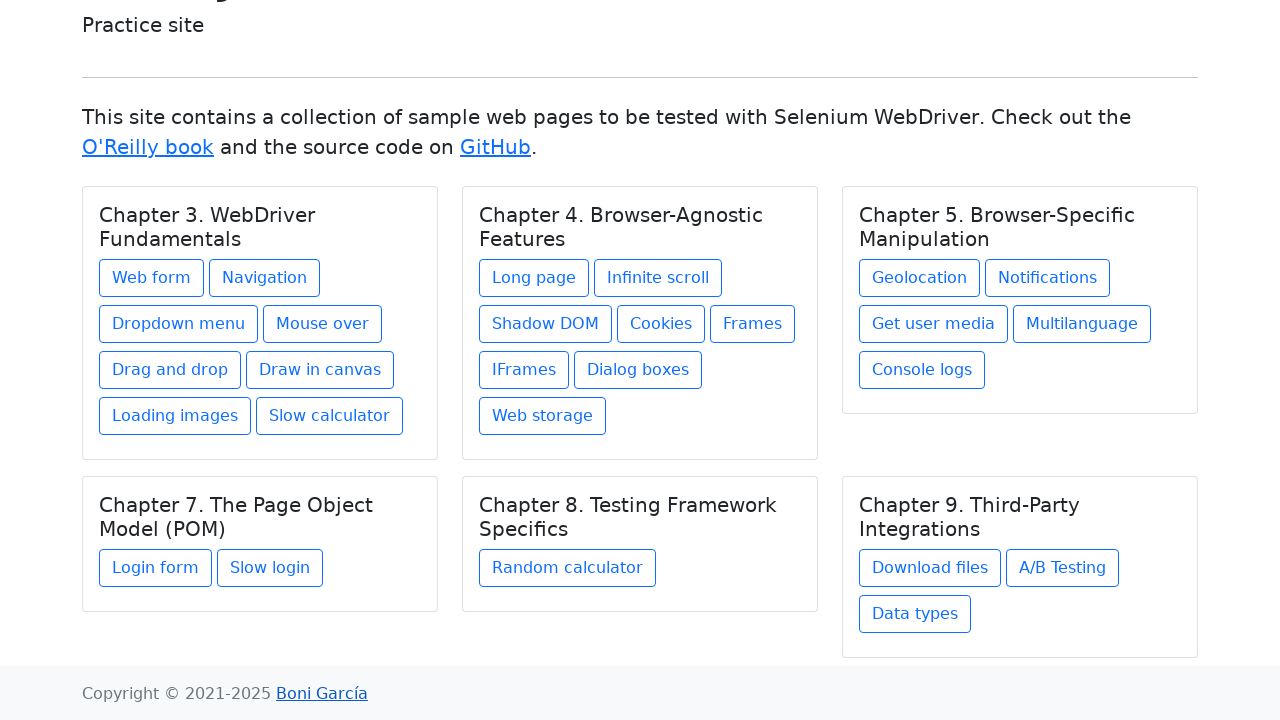

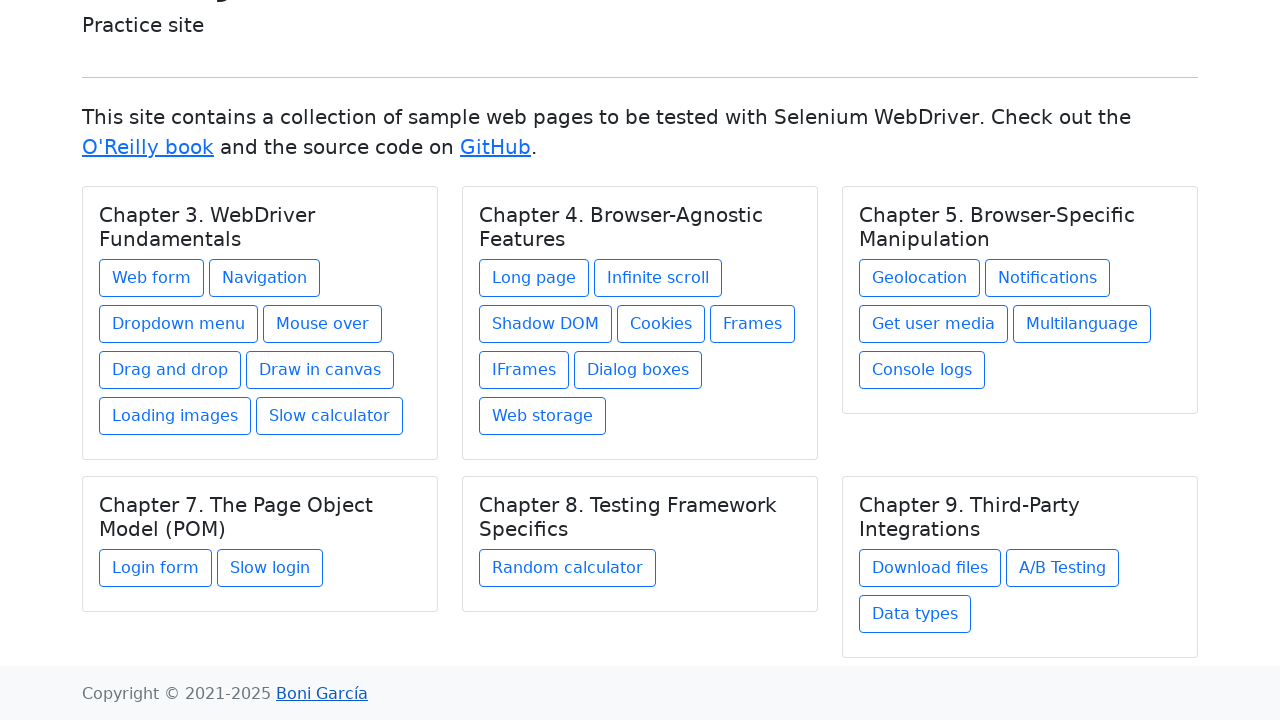